Fills out a large form by populating all input fields and submitting it

Starting URL: http://suninjuly.github.io/huge_form.html

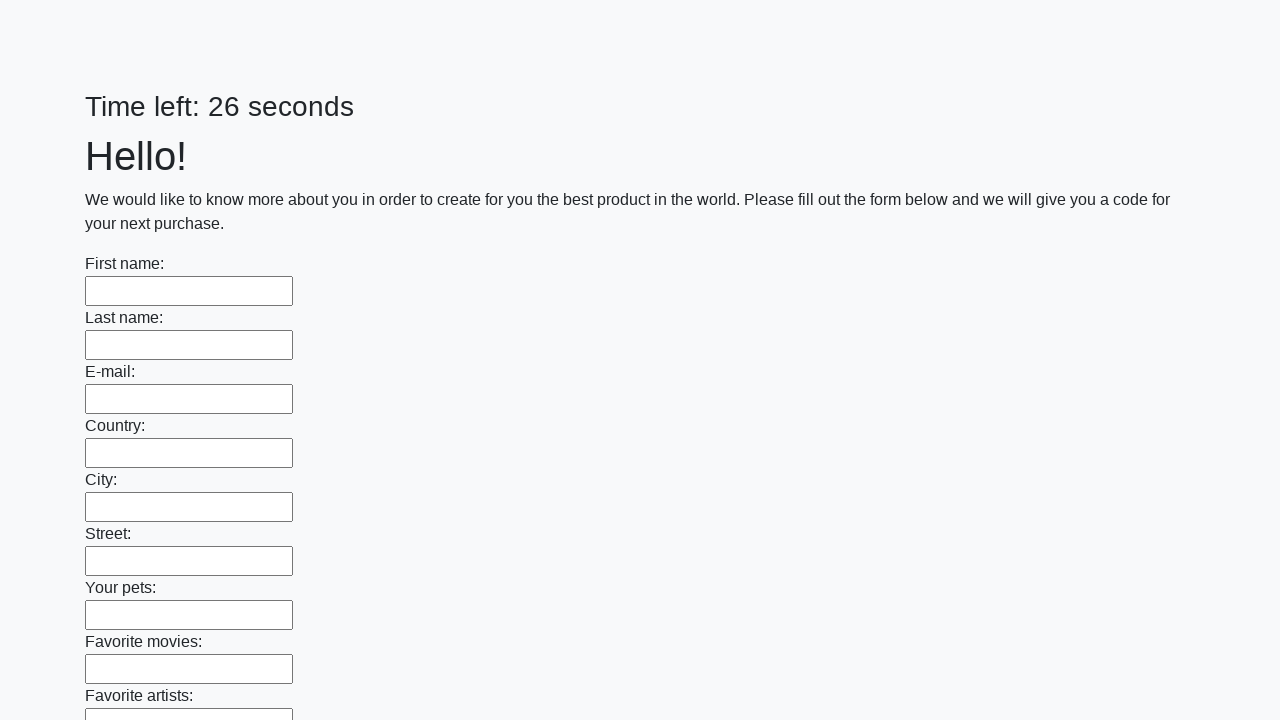

Located all input elements on the form
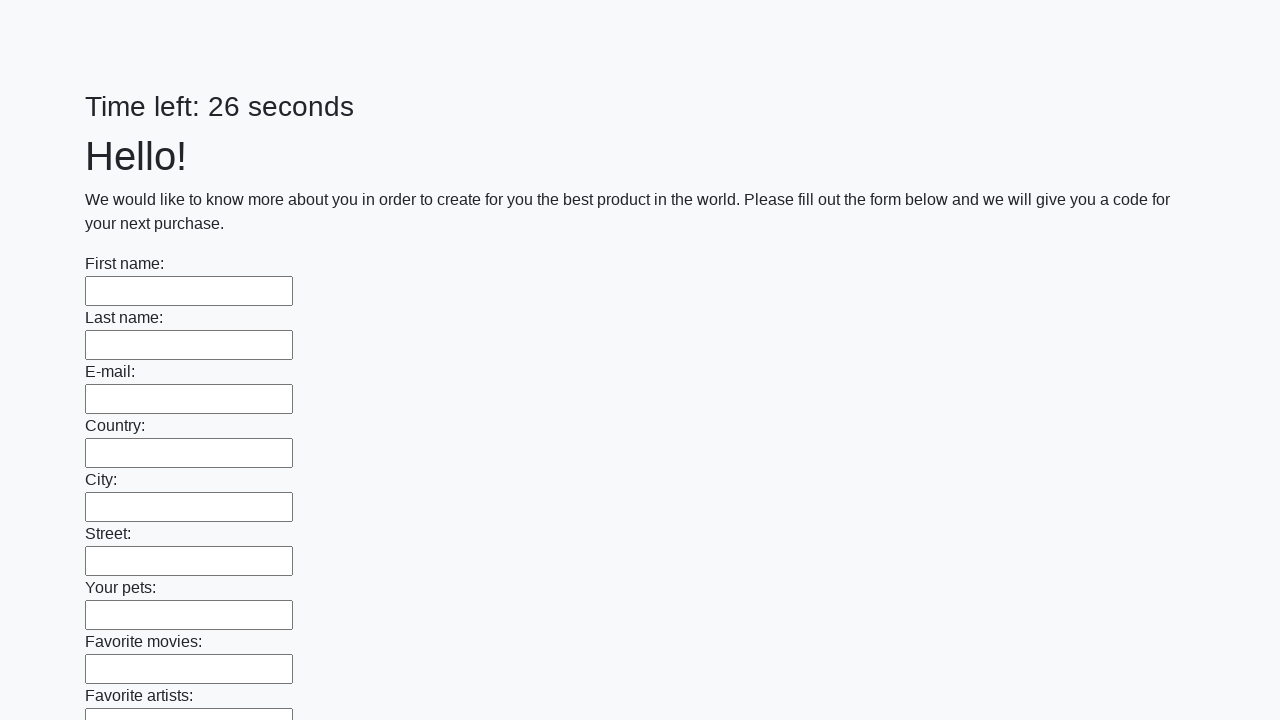

Filled input field with 'TestValue123' on input >> nth=0
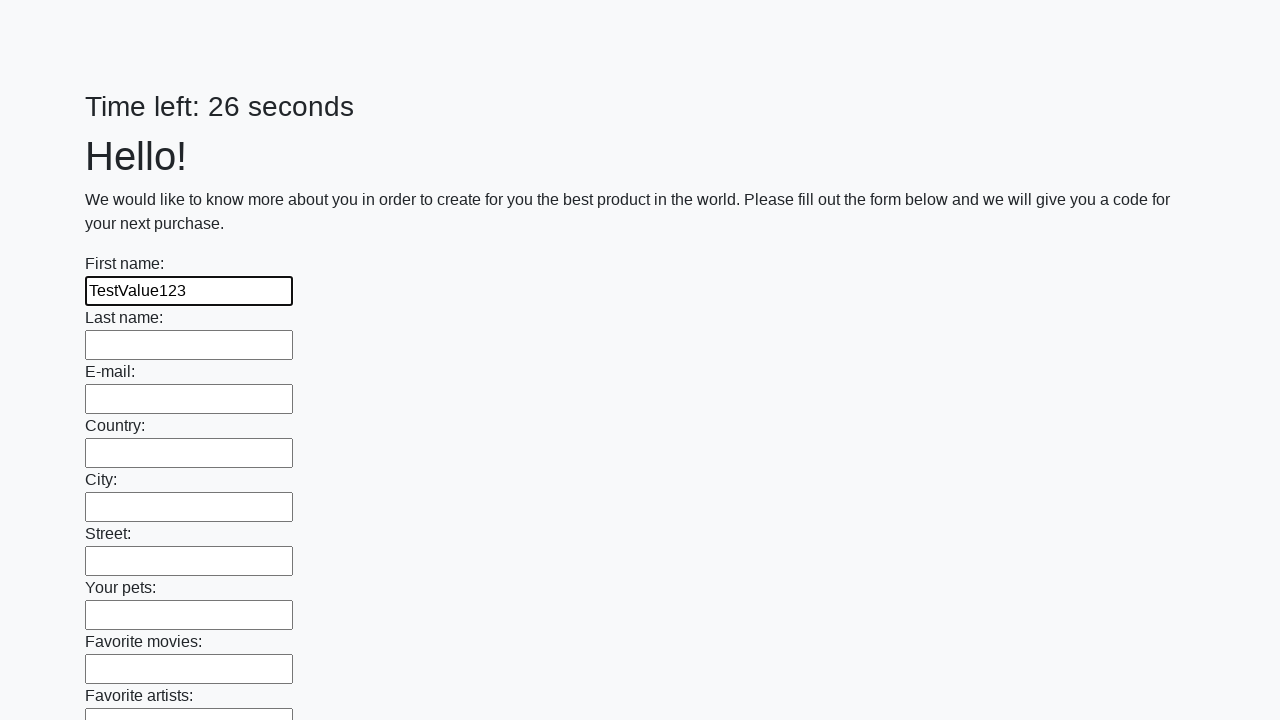

Filled input field with 'TestValue123' on input >> nth=1
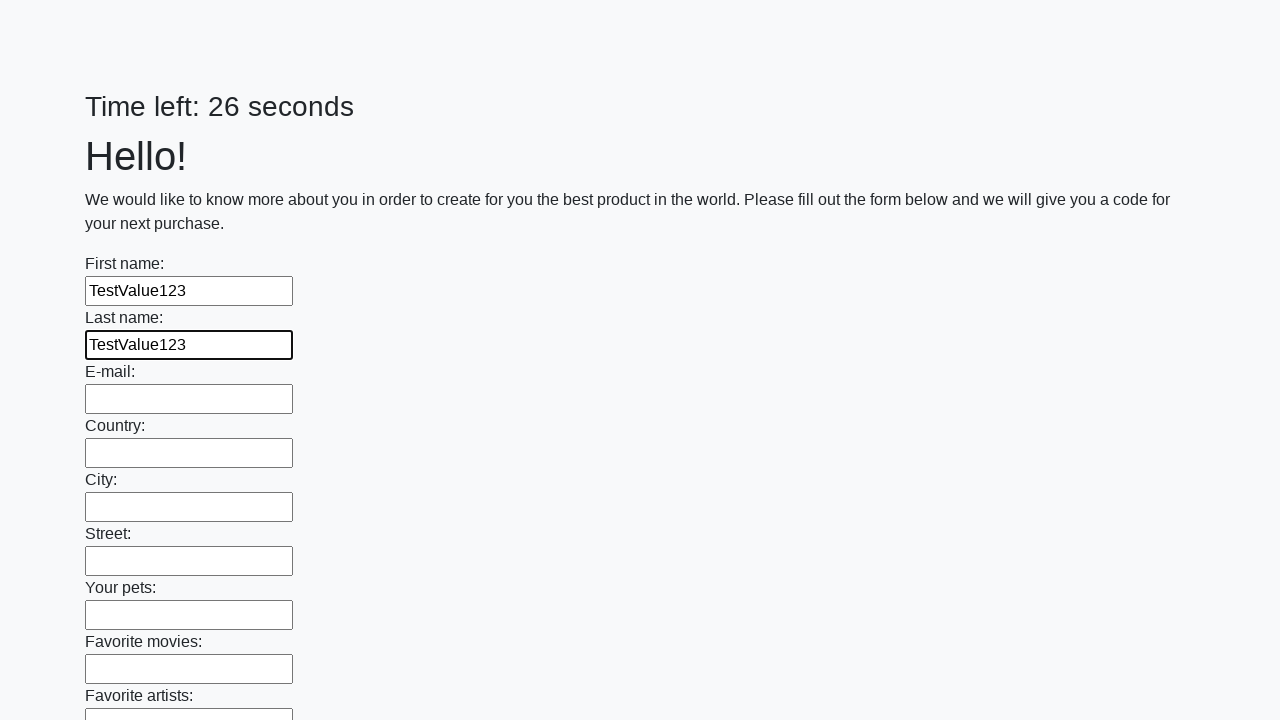

Filled input field with 'TestValue123' on input >> nth=2
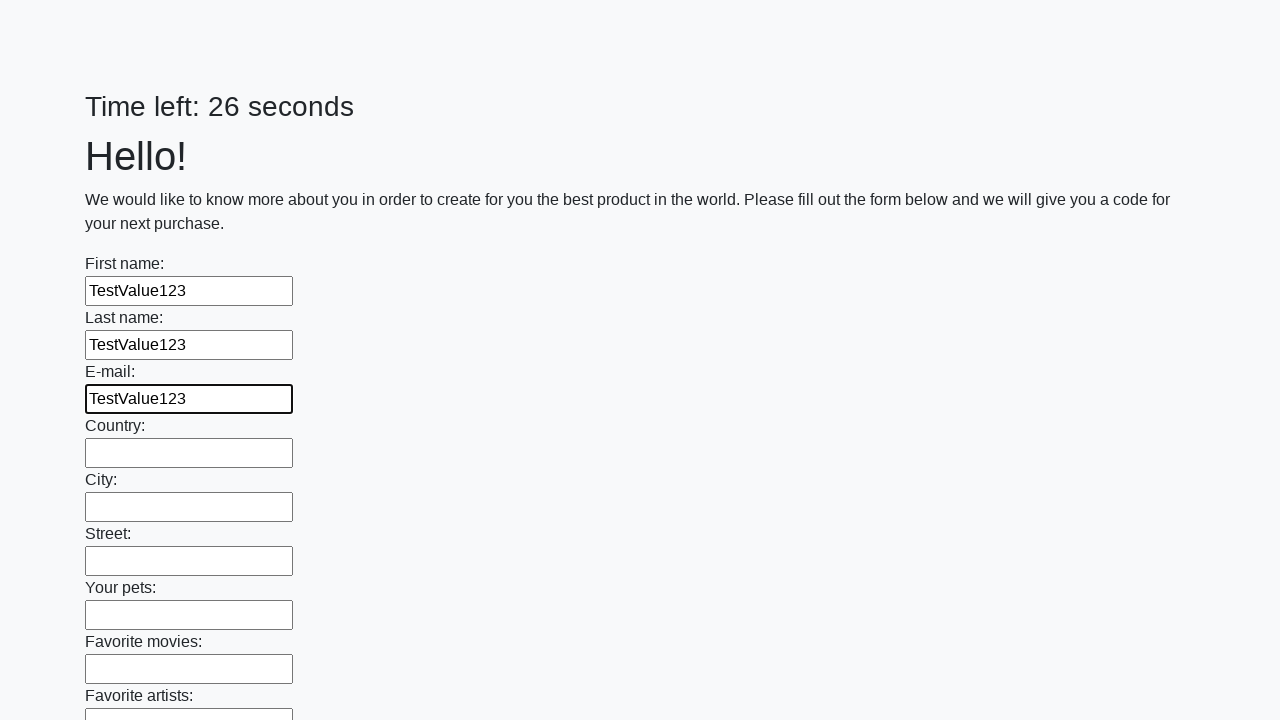

Filled input field with 'TestValue123' on input >> nth=3
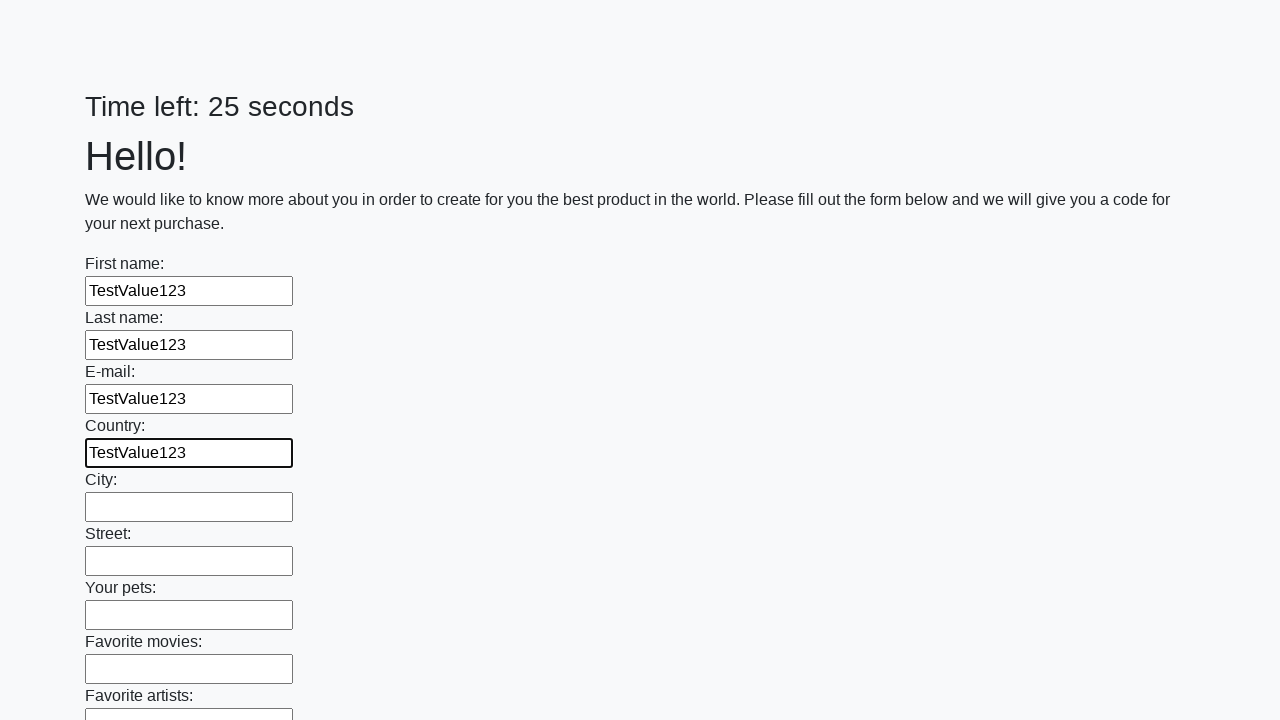

Filled input field with 'TestValue123' on input >> nth=4
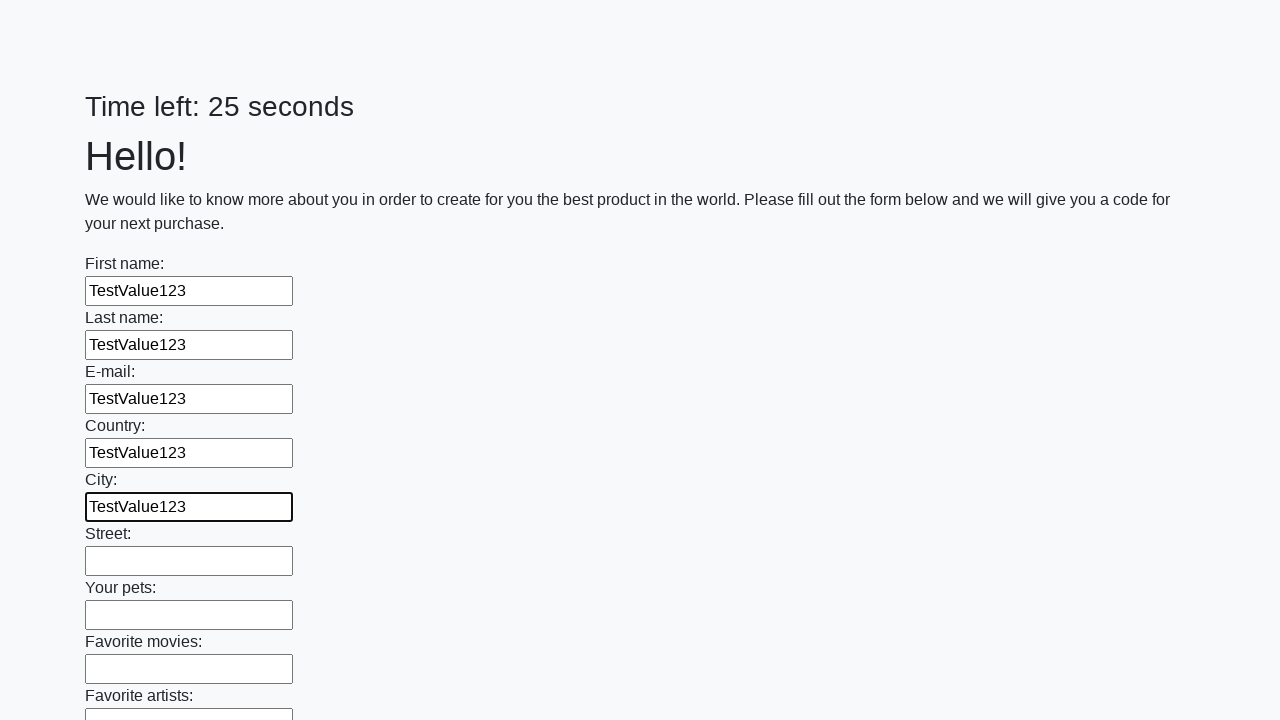

Filled input field with 'TestValue123' on input >> nth=5
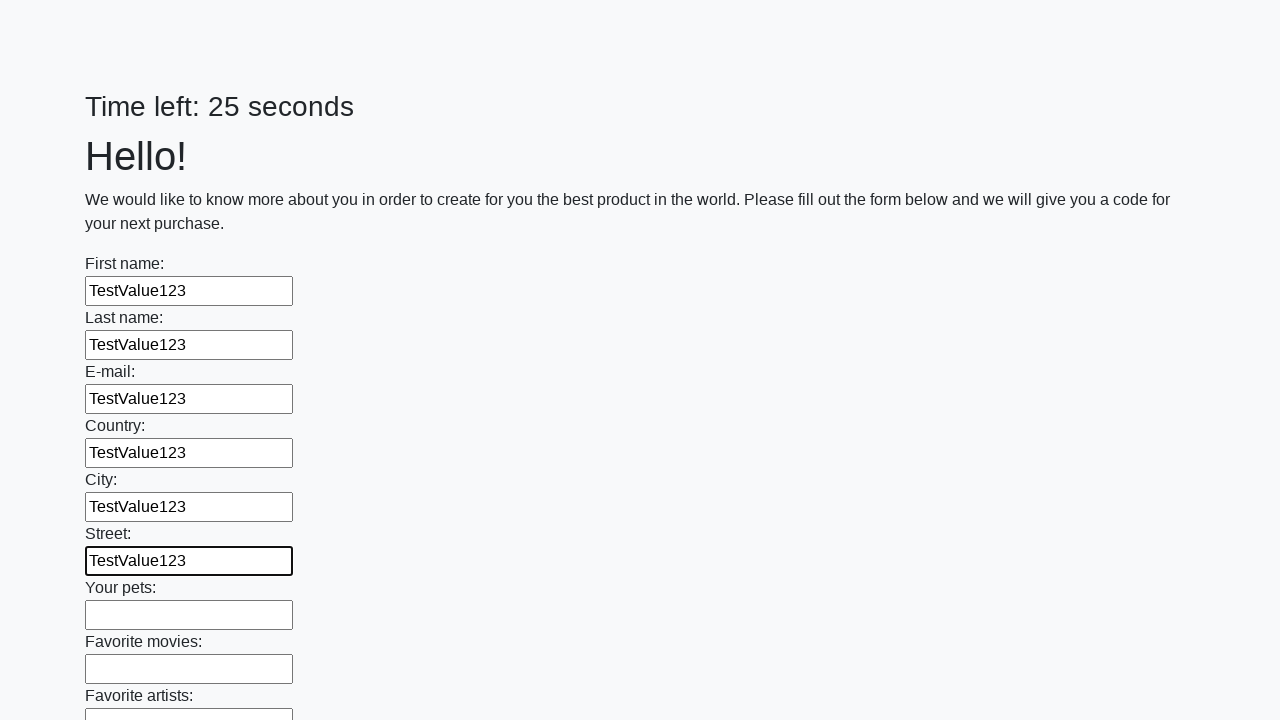

Filled input field with 'TestValue123' on input >> nth=6
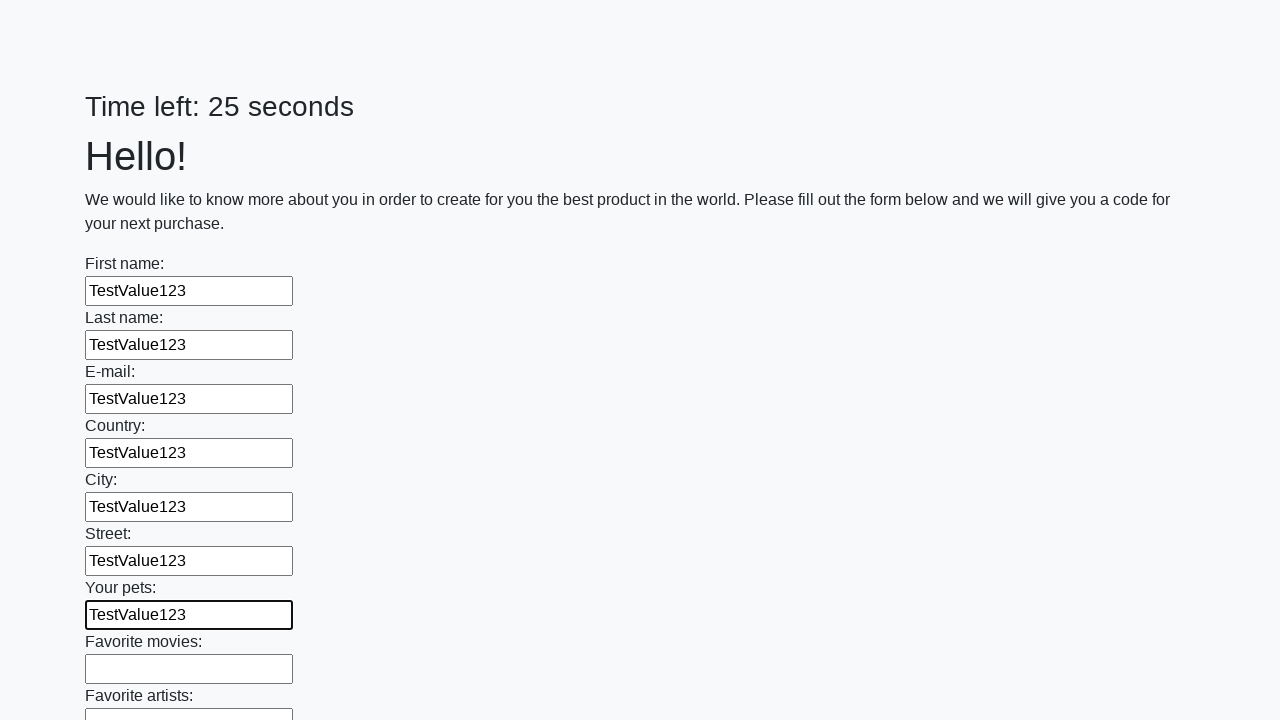

Filled input field with 'TestValue123' on input >> nth=7
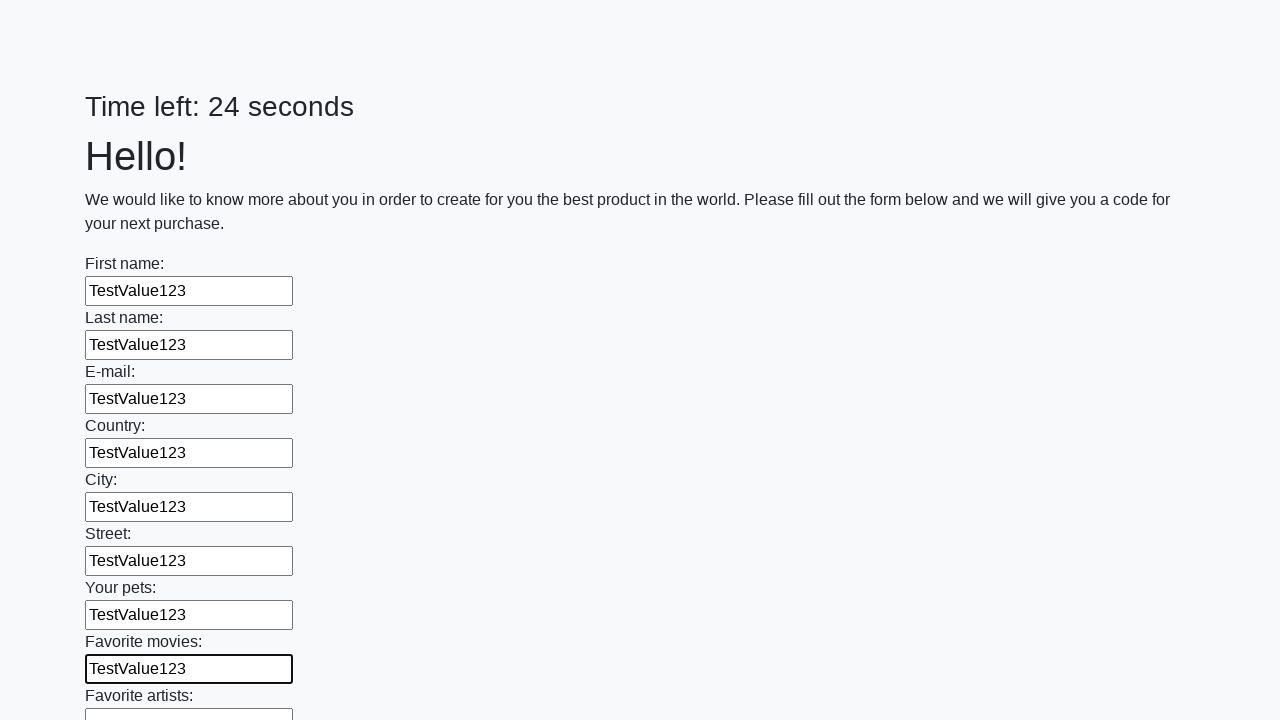

Filled input field with 'TestValue123' on input >> nth=8
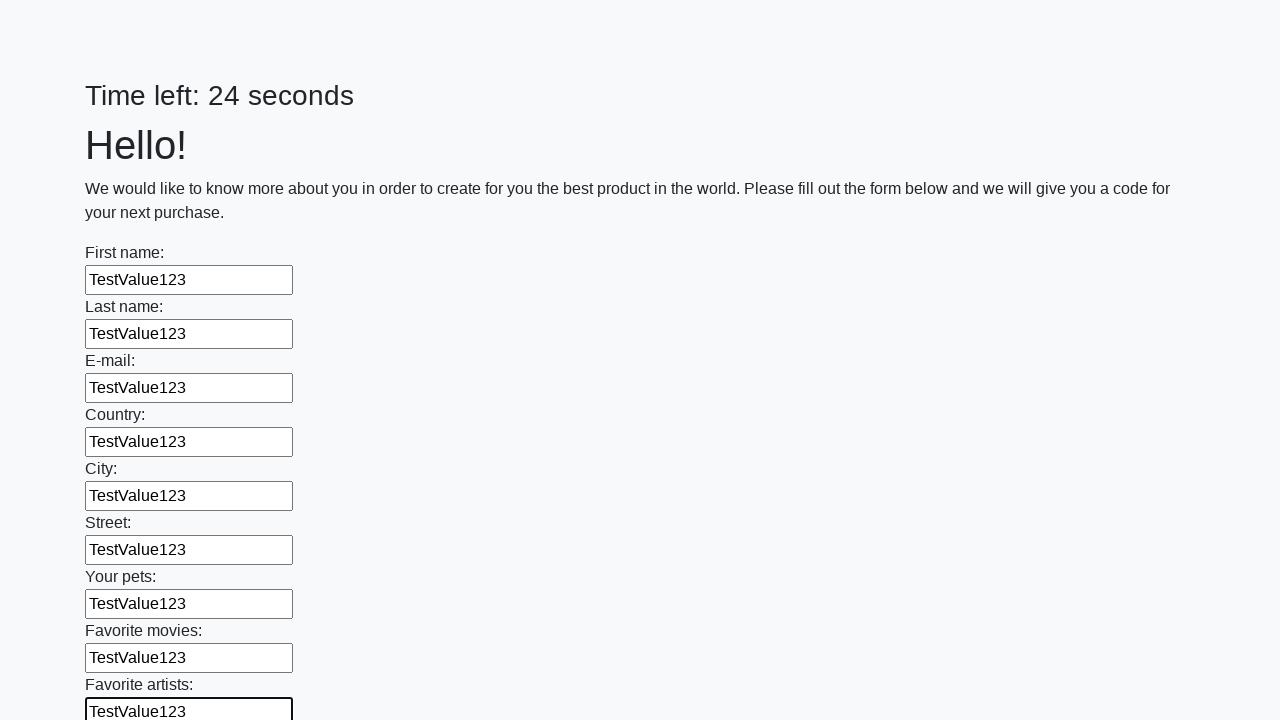

Filled input field with 'TestValue123' on input >> nth=9
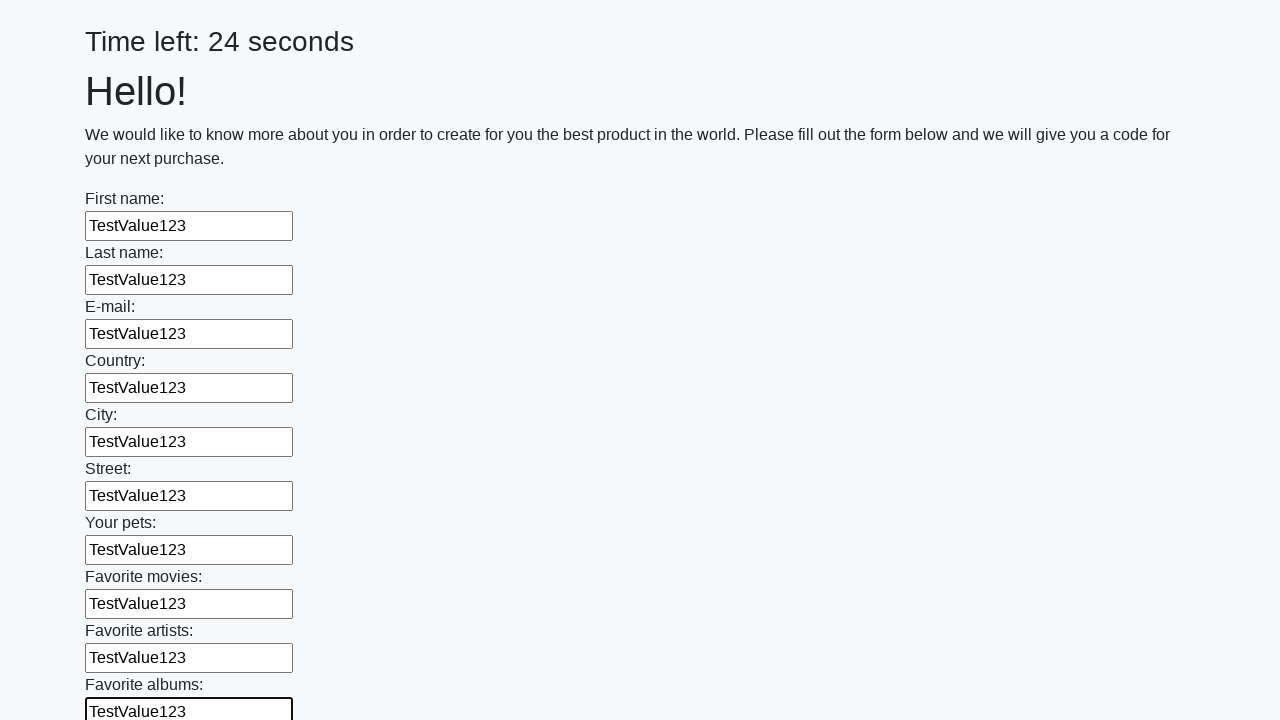

Filled input field with 'TestValue123' on input >> nth=10
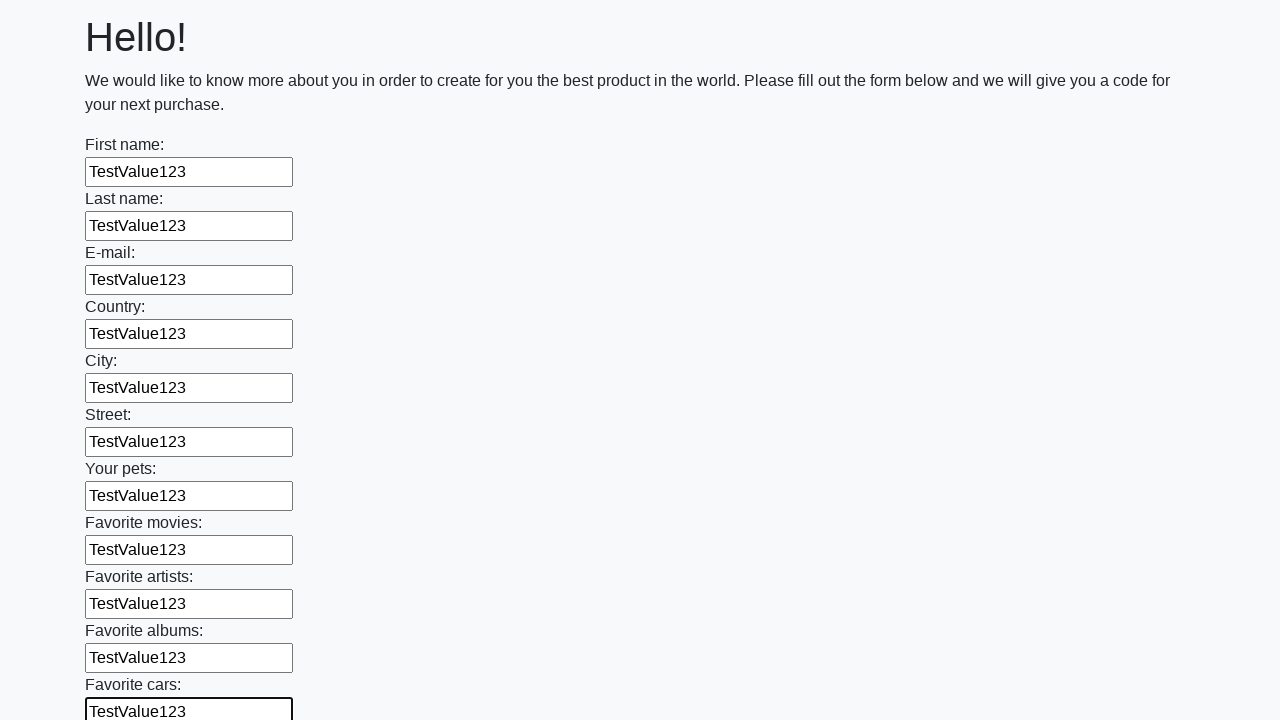

Filled input field with 'TestValue123' on input >> nth=11
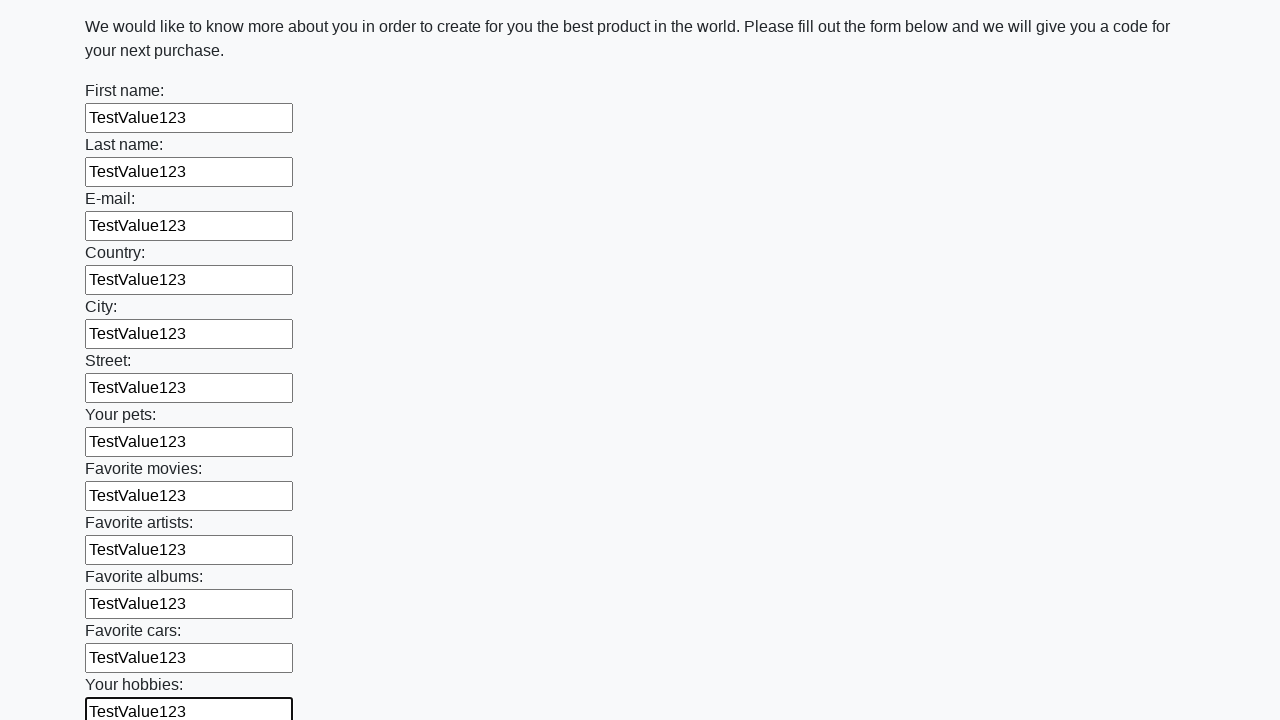

Filled input field with 'TestValue123' on input >> nth=12
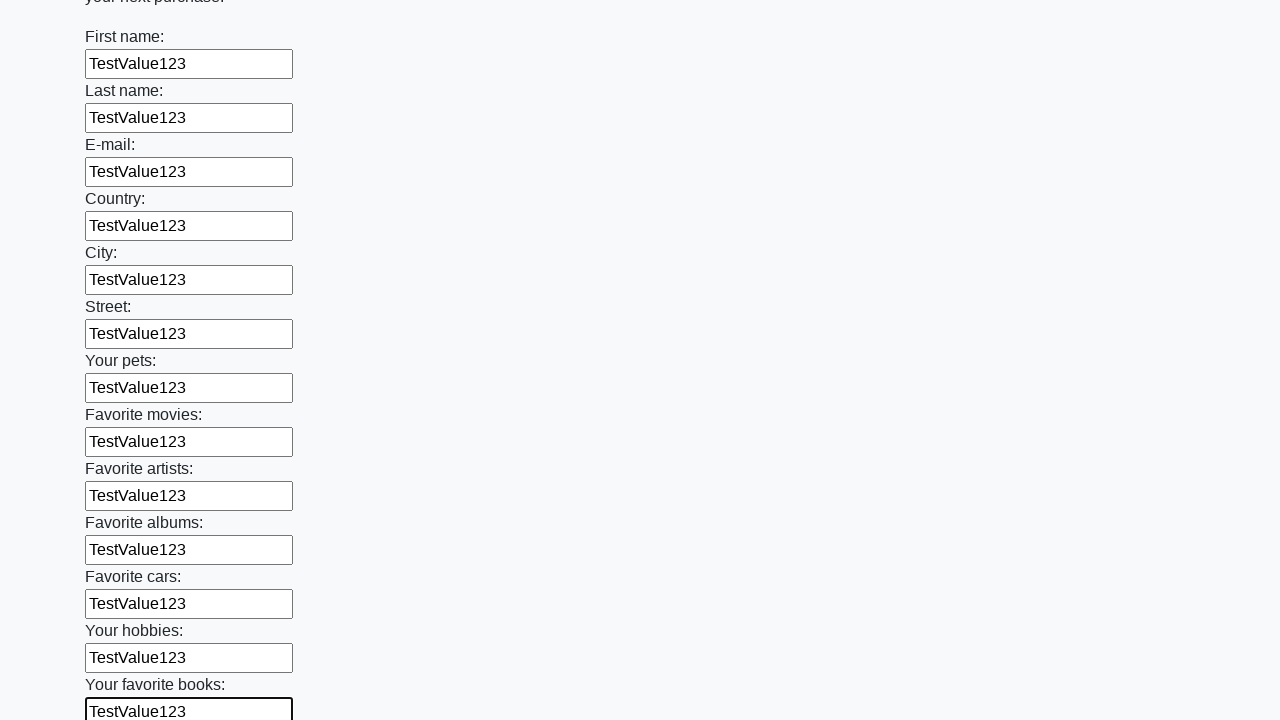

Filled input field with 'TestValue123' on input >> nth=13
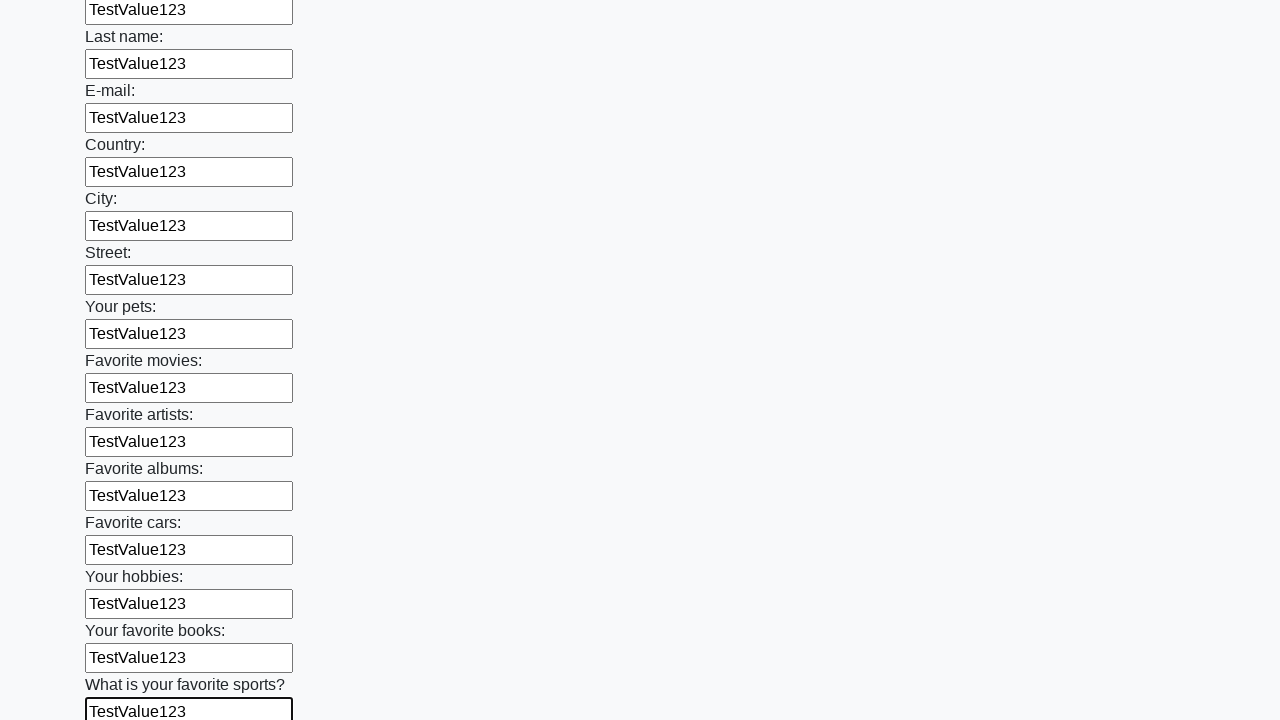

Filled input field with 'TestValue123' on input >> nth=14
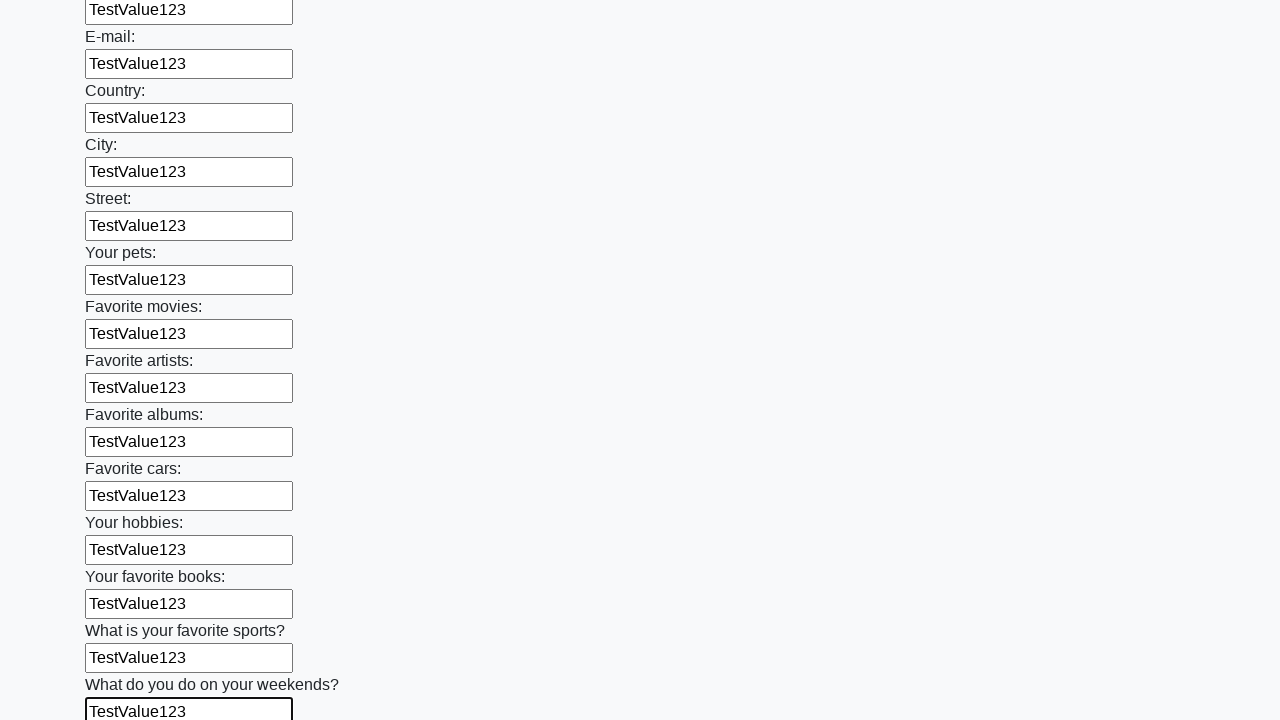

Filled input field with 'TestValue123' on input >> nth=15
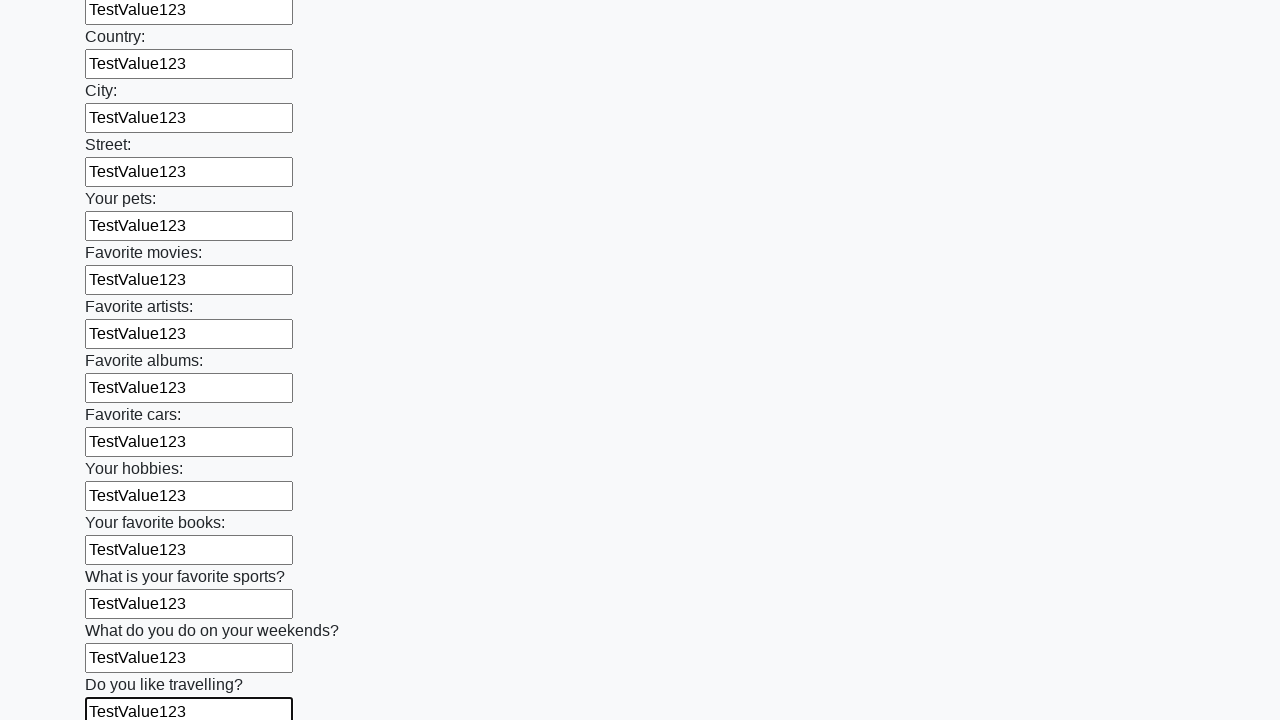

Filled input field with 'TestValue123' on input >> nth=16
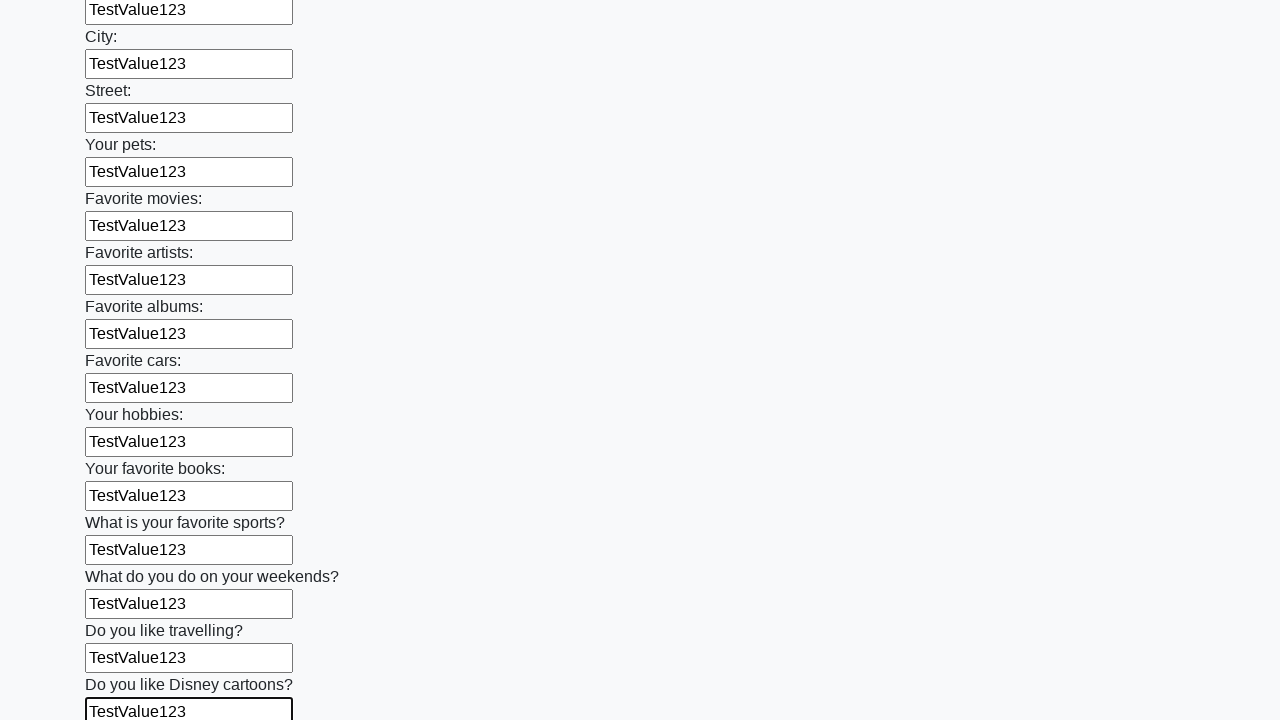

Filled input field with 'TestValue123' on input >> nth=17
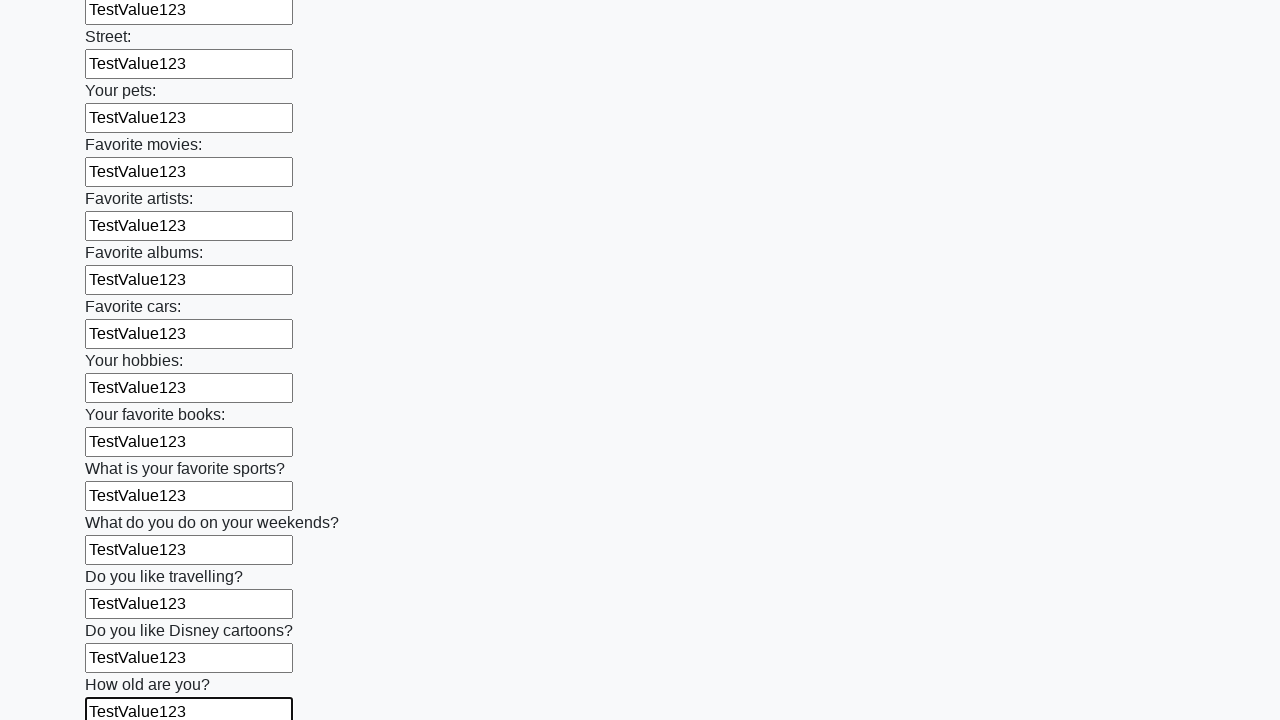

Filled input field with 'TestValue123' on input >> nth=18
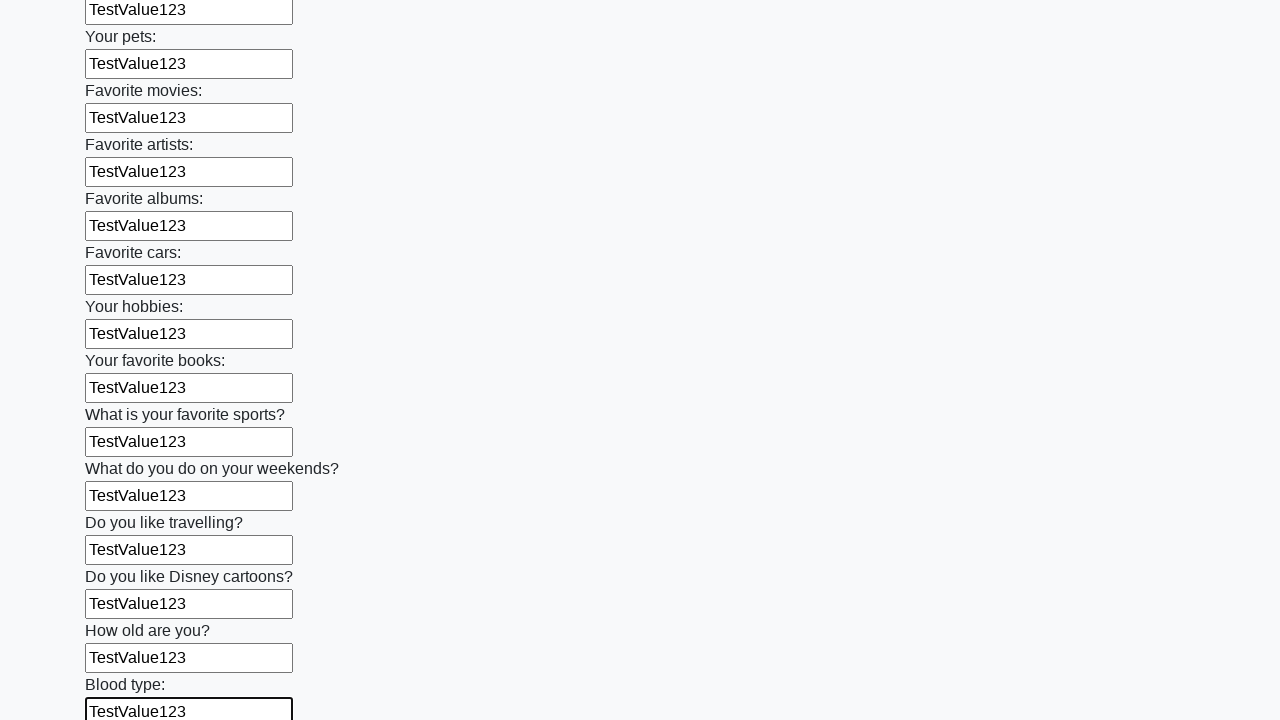

Filled input field with 'TestValue123' on input >> nth=19
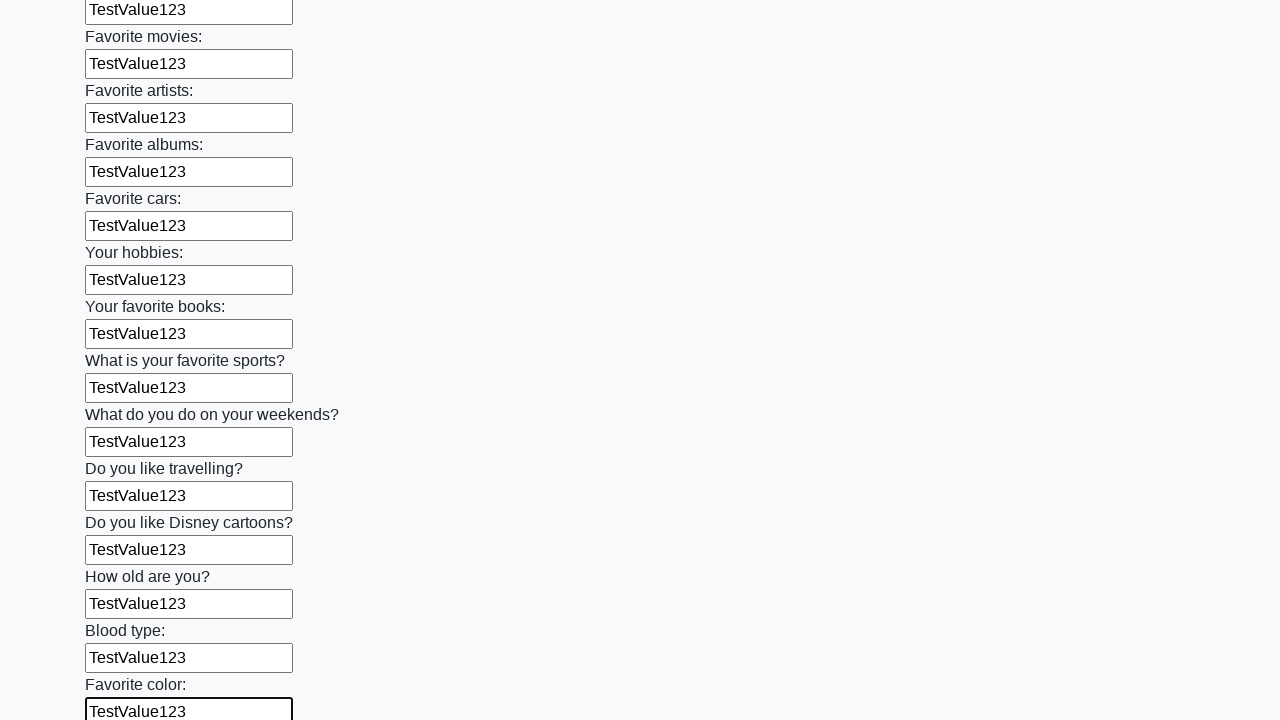

Filled input field with 'TestValue123' on input >> nth=20
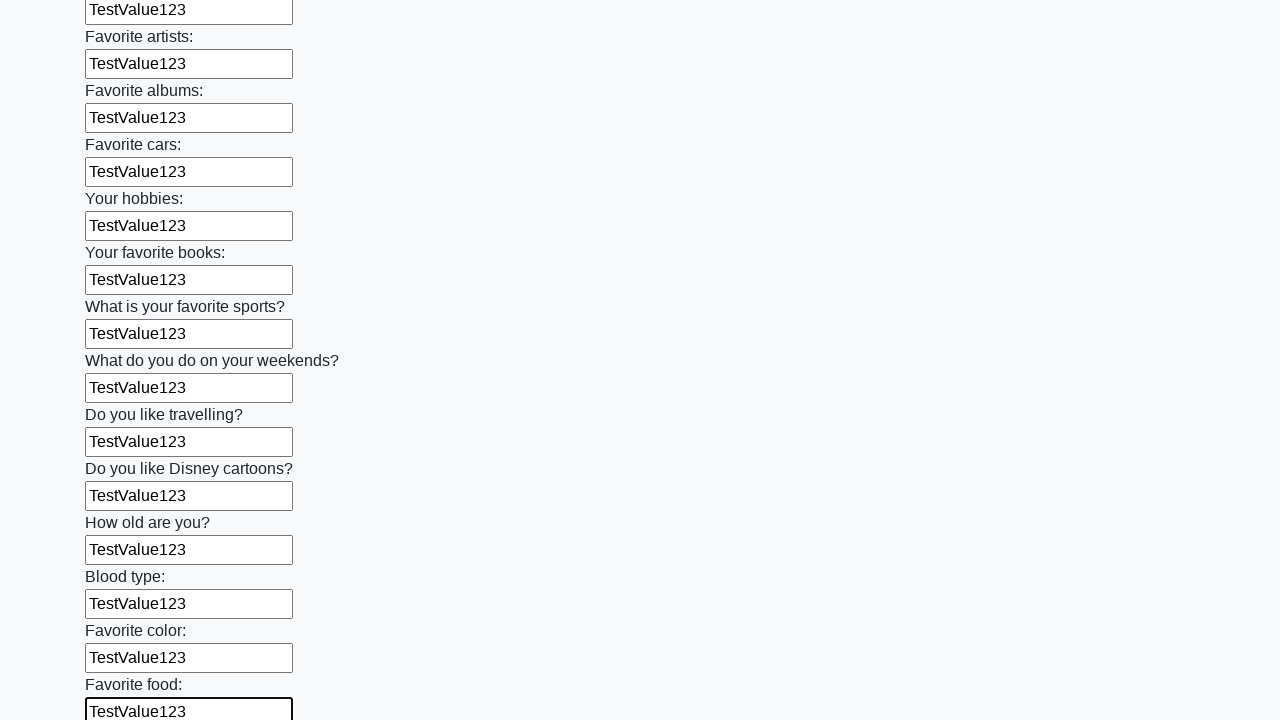

Filled input field with 'TestValue123' on input >> nth=21
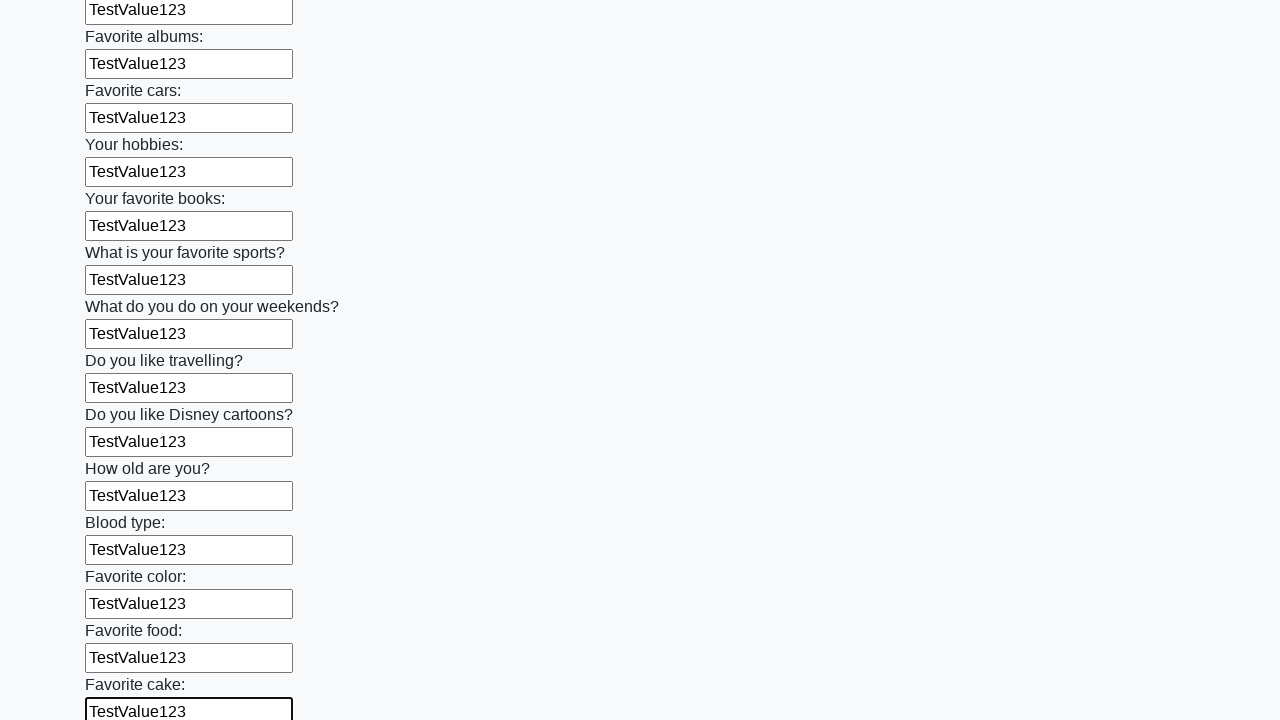

Filled input field with 'TestValue123' on input >> nth=22
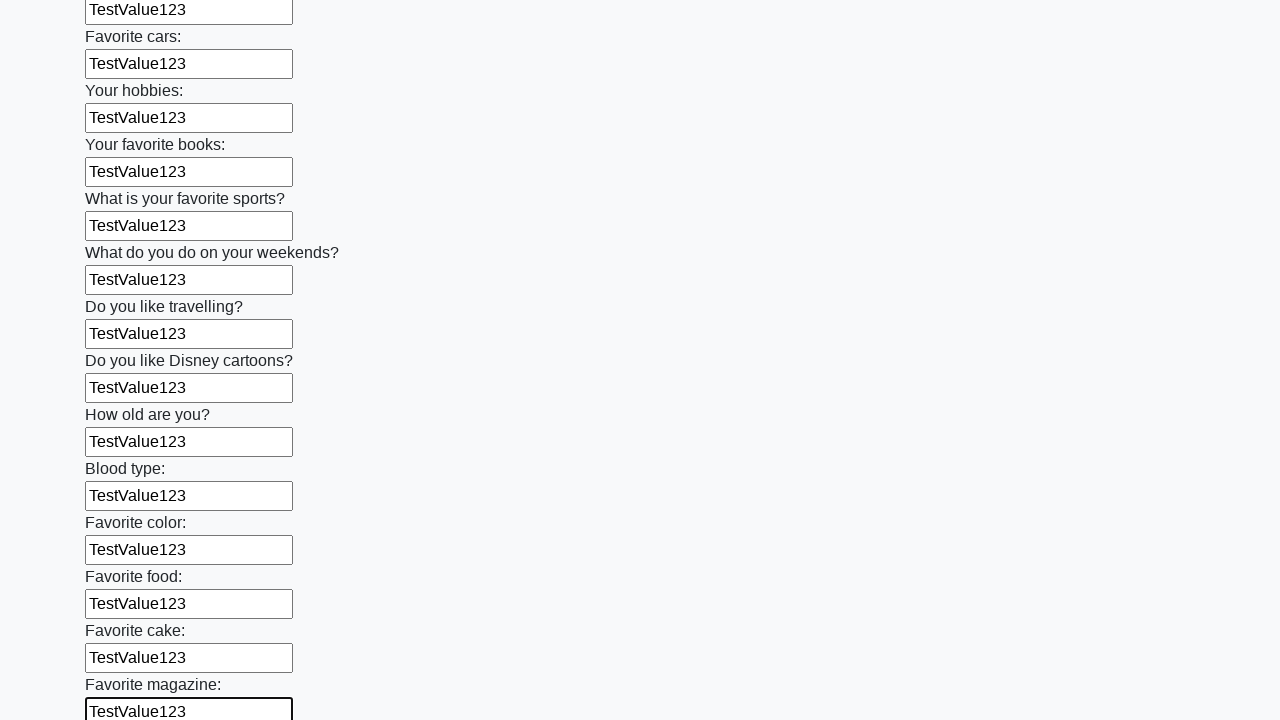

Filled input field with 'TestValue123' on input >> nth=23
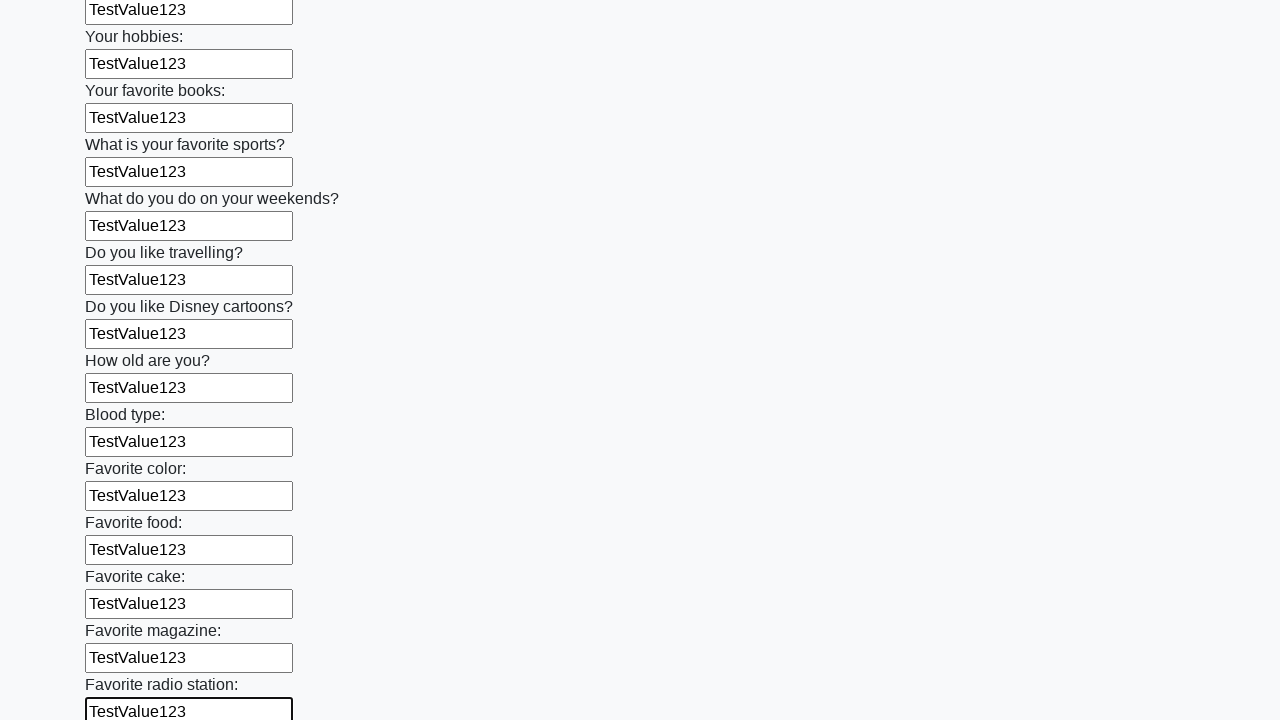

Filled input field with 'TestValue123' on input >> nth=24
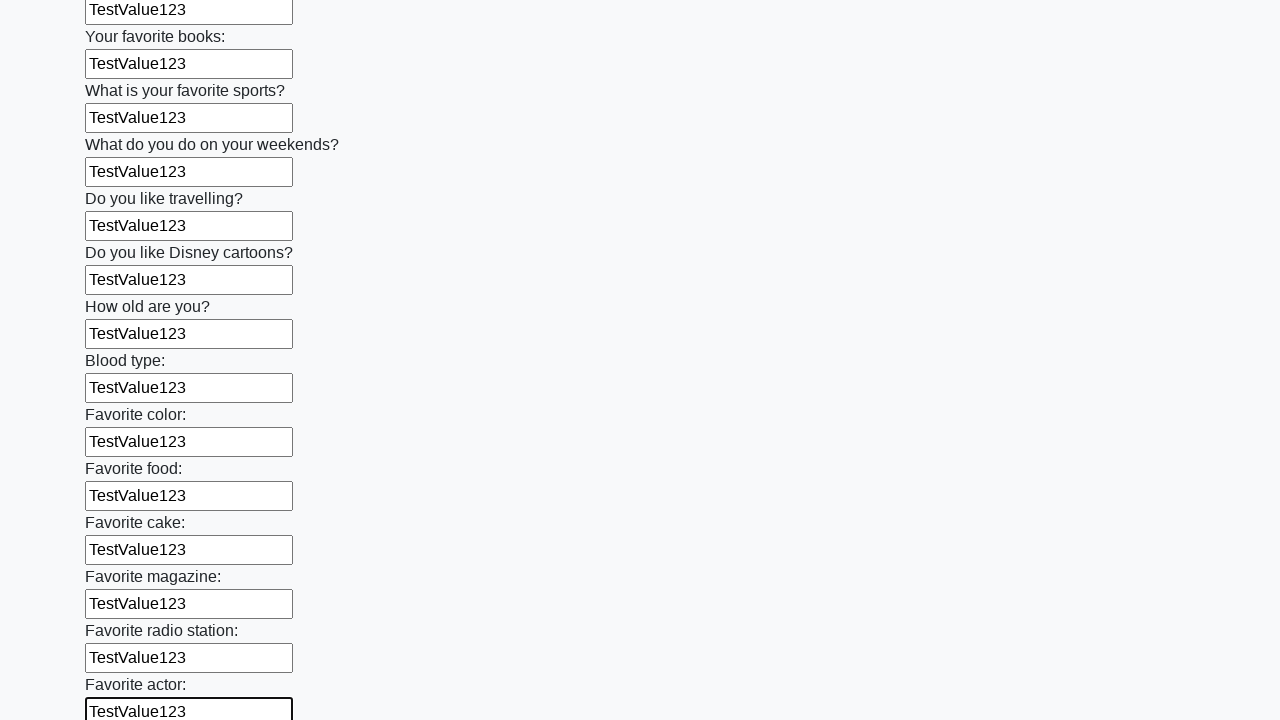

Filled input field with 'TestValue123' on input >> nth=25
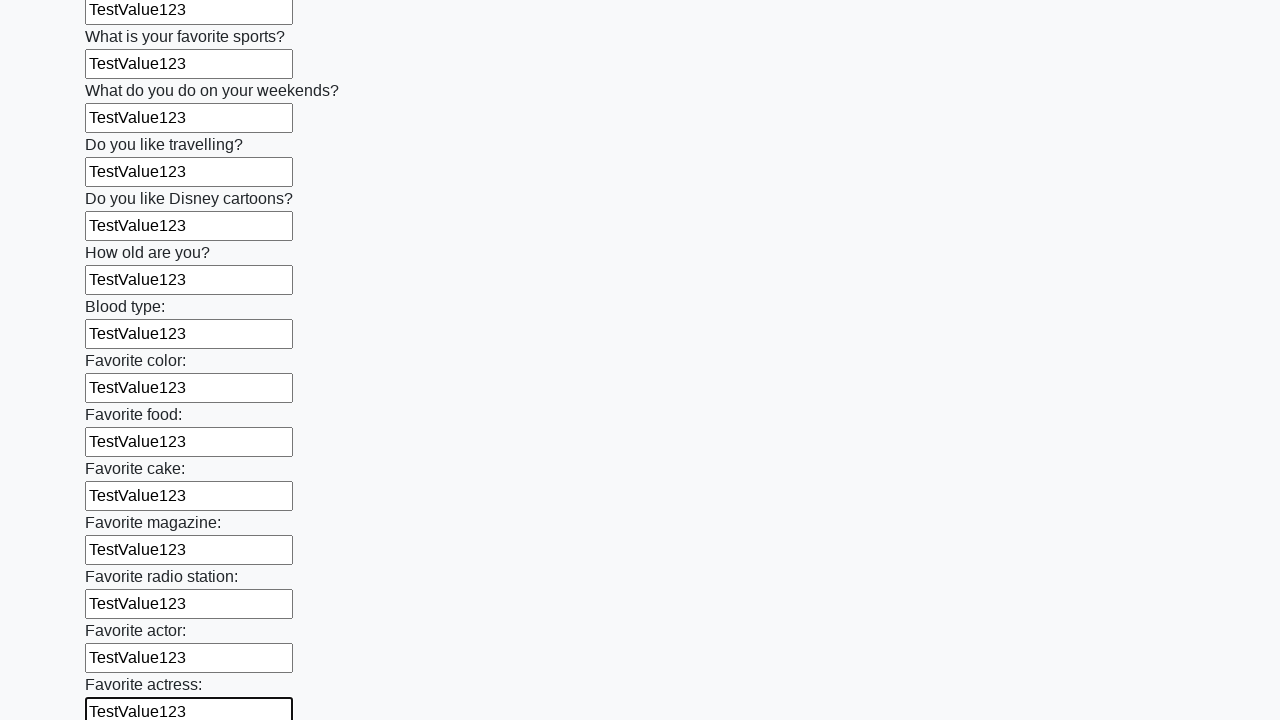

Filled input field with 'TestValue123' on input >> nth=26
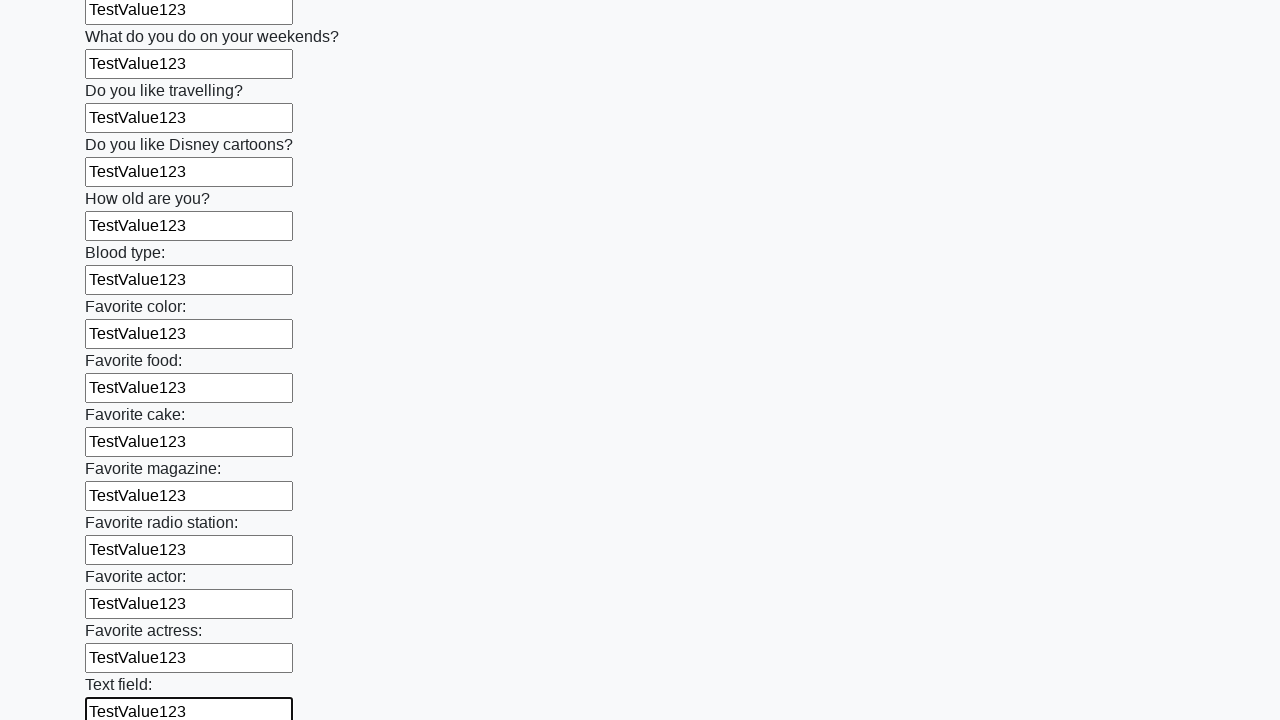

Filled input field with 'TestValue123' on input >> nth=27
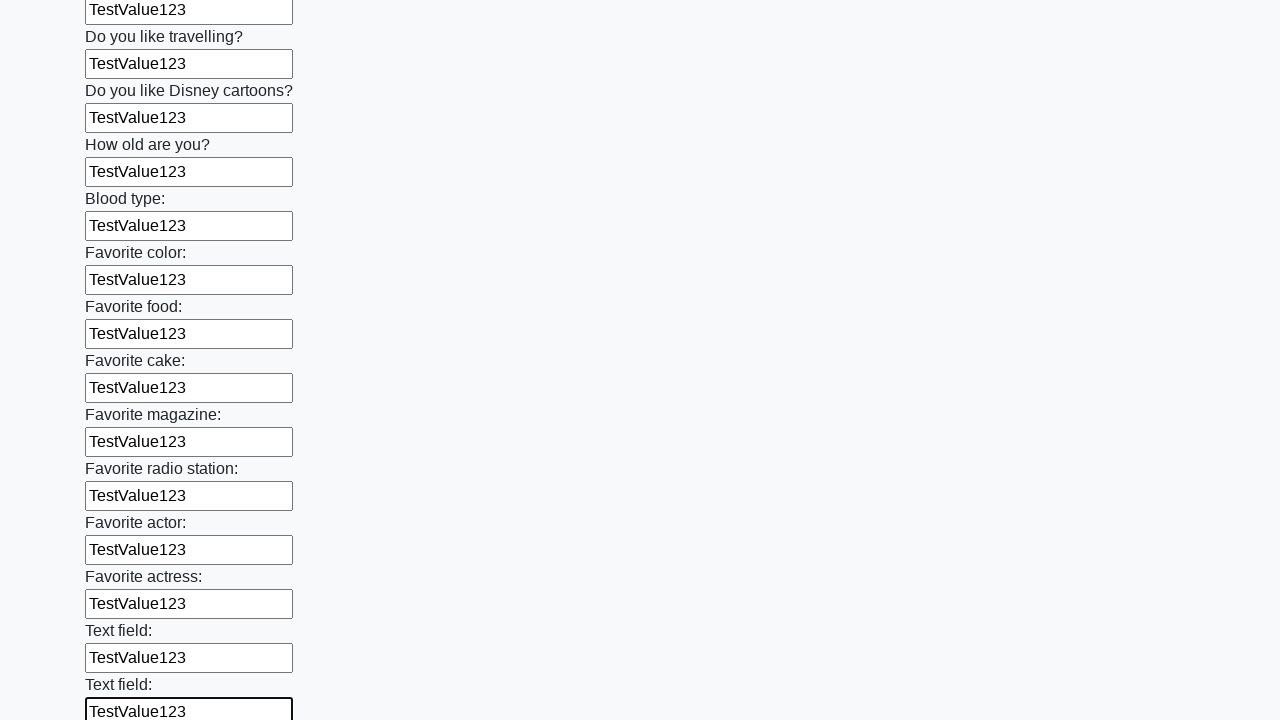

Filled input field with 'TestValue123' on input >> nth=28
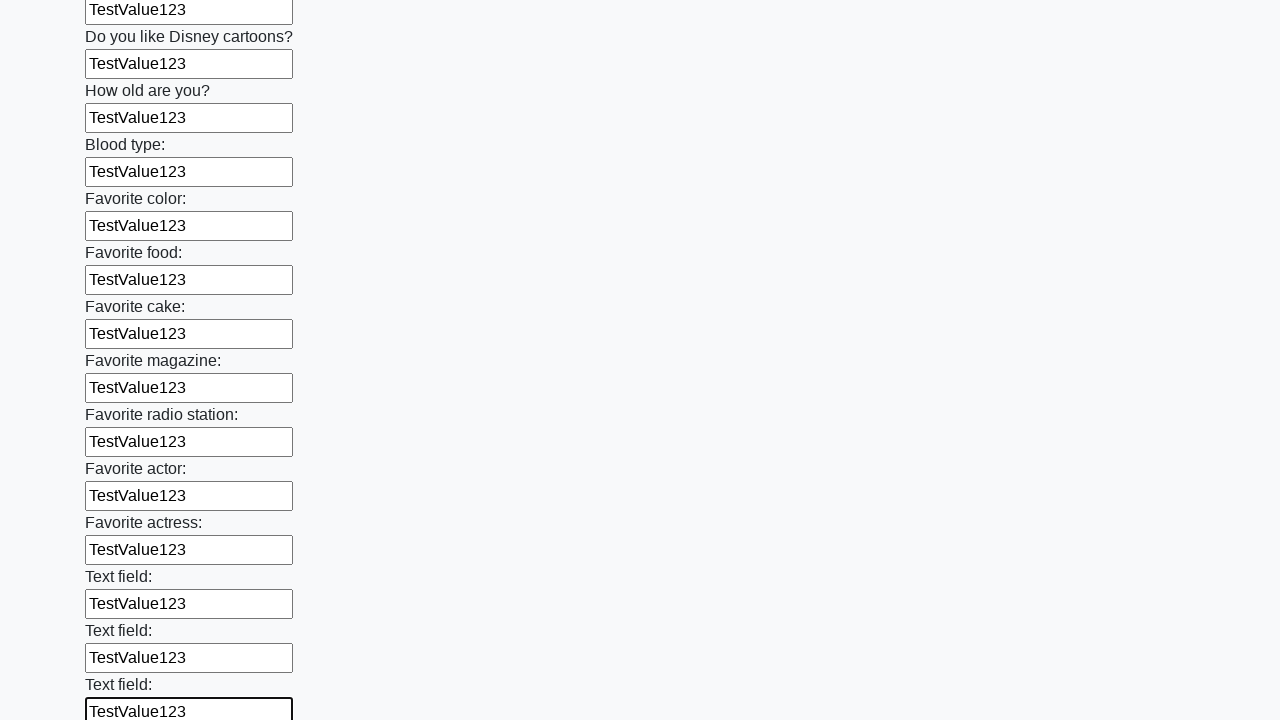

Filled input field with 'TestValue123' on input >> nth=29
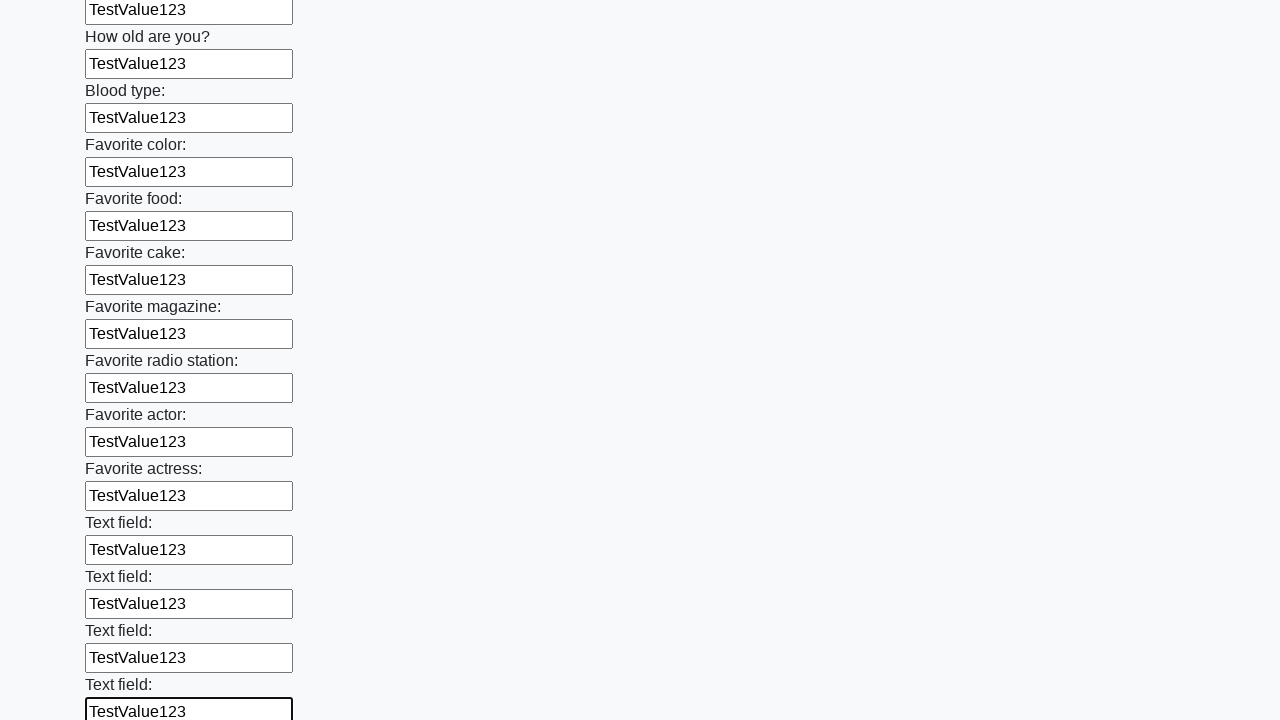

Filled input field with 'TestValue123' on input >> nth=30
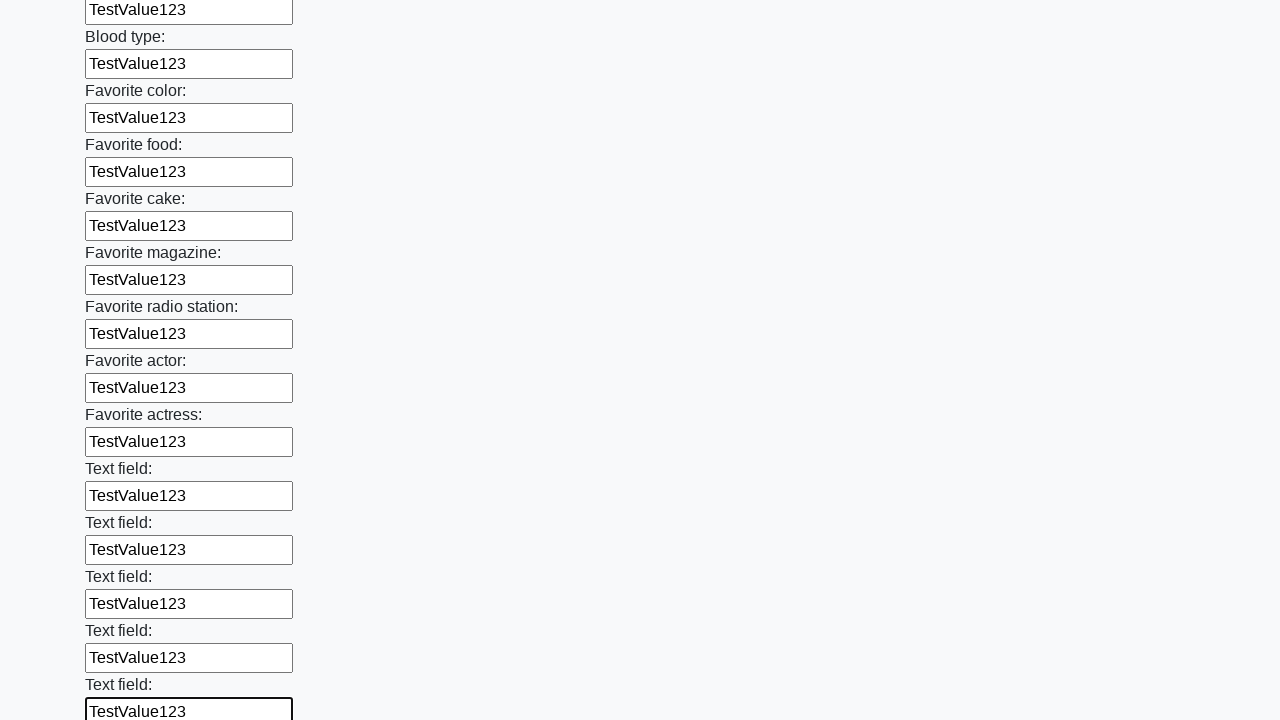

Filled input field with 'TestValue123' on input >> nth=31
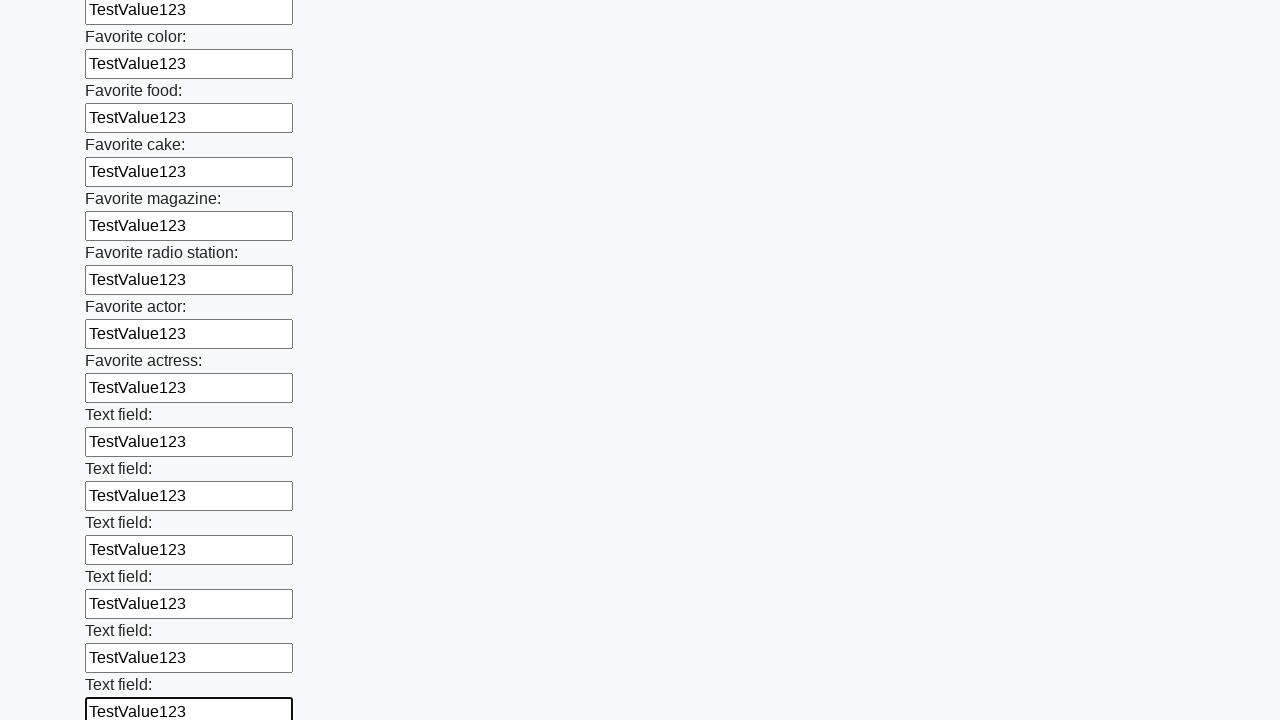

Filled input field with 'TestValue123' on input >> nth=32
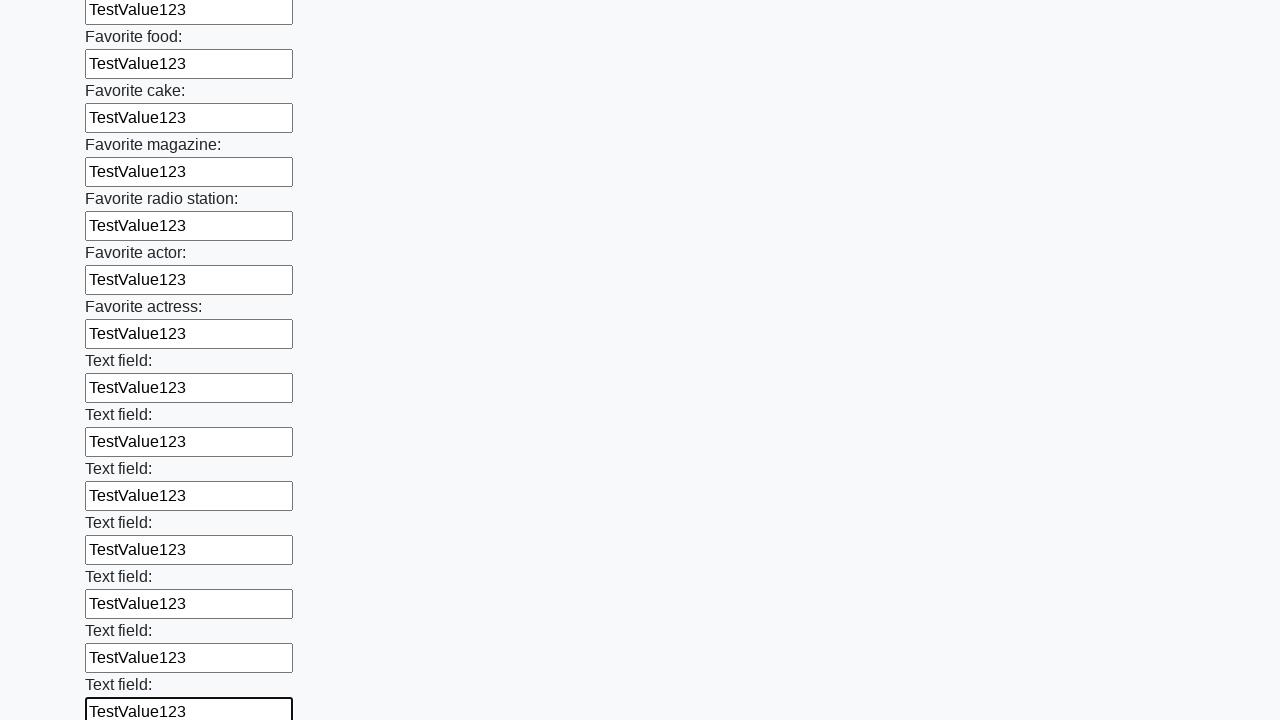

Filled input field with 'TestValue123' on input >> nth=33
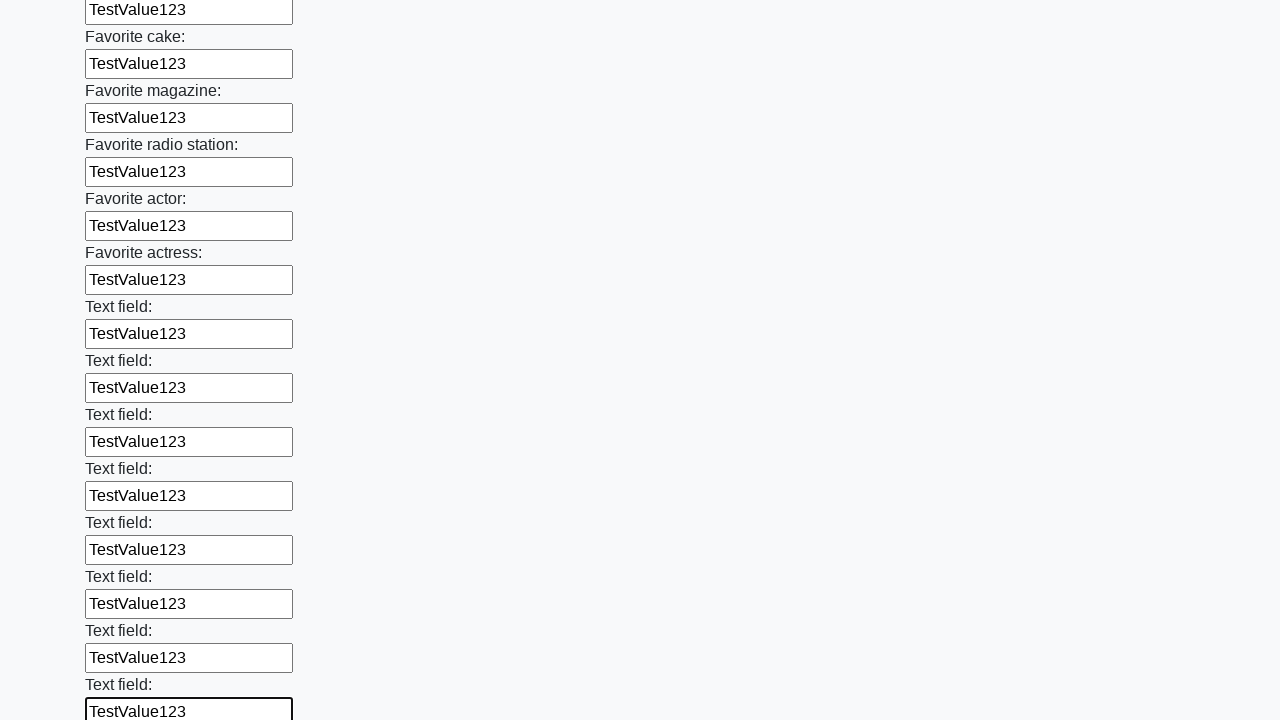

Filled input field with 'TestValue123' on input >> nth=34
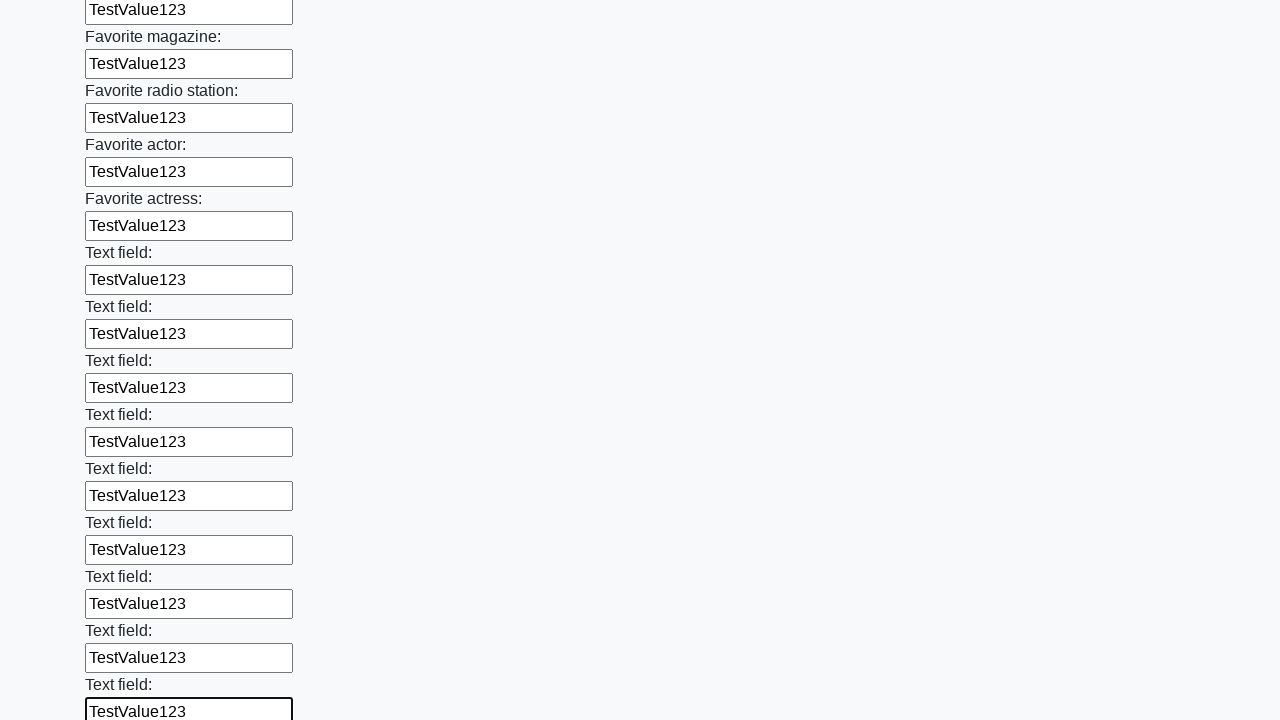

Filled input field with 'TestValue123' on input >> nth=35
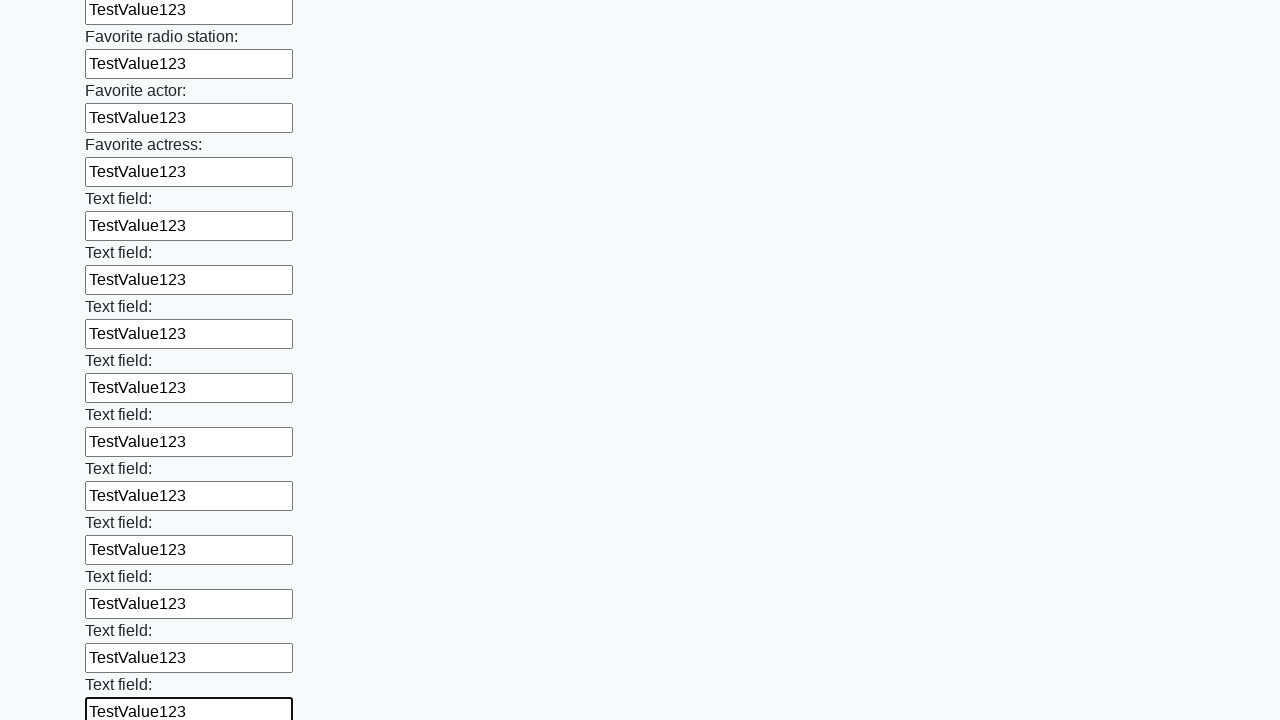

Filled input field with 'TestValue123' on input >> nth=36
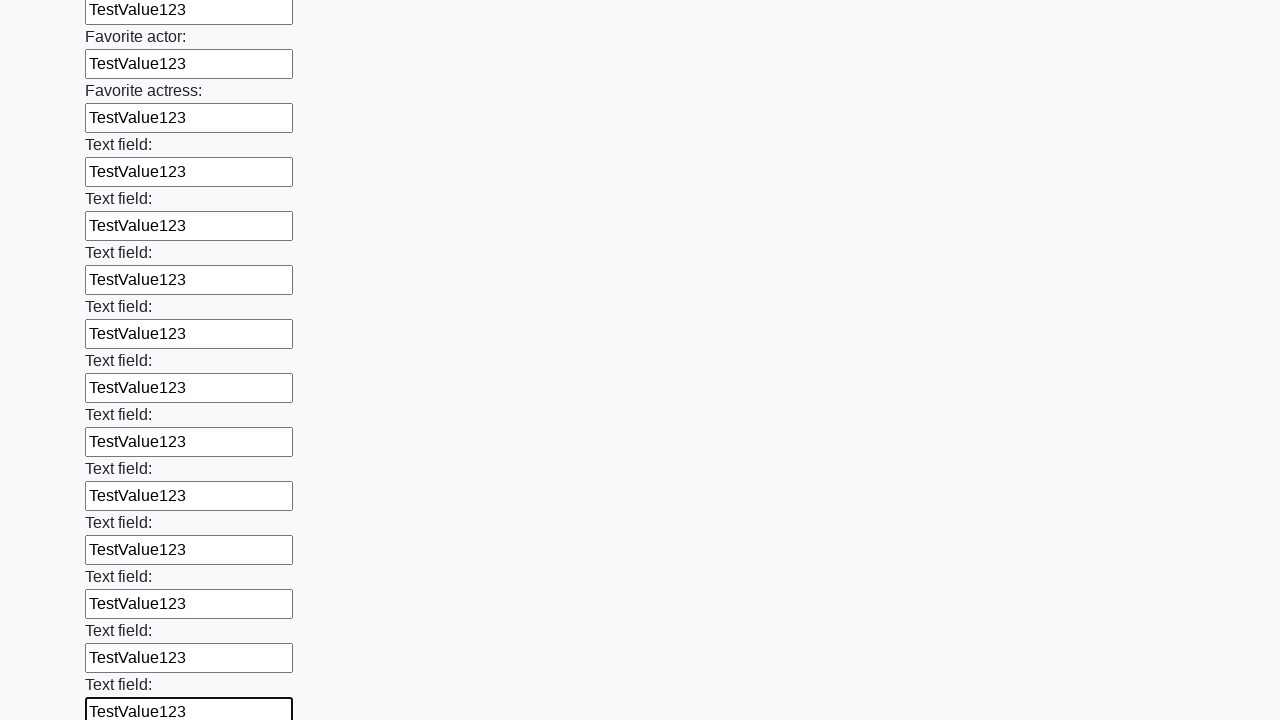

Filled input field with 'TestValue123' on input >> nth=37
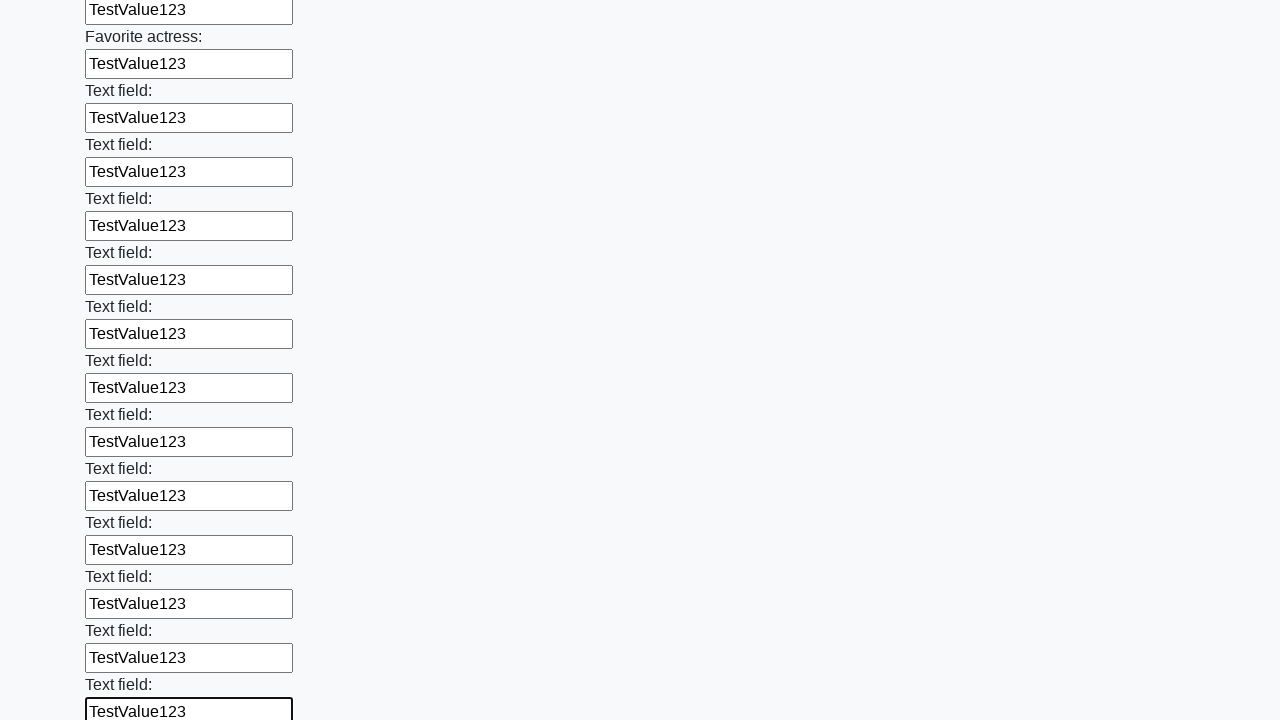

Filled input field with 'TestValue123' on input >> nth=38
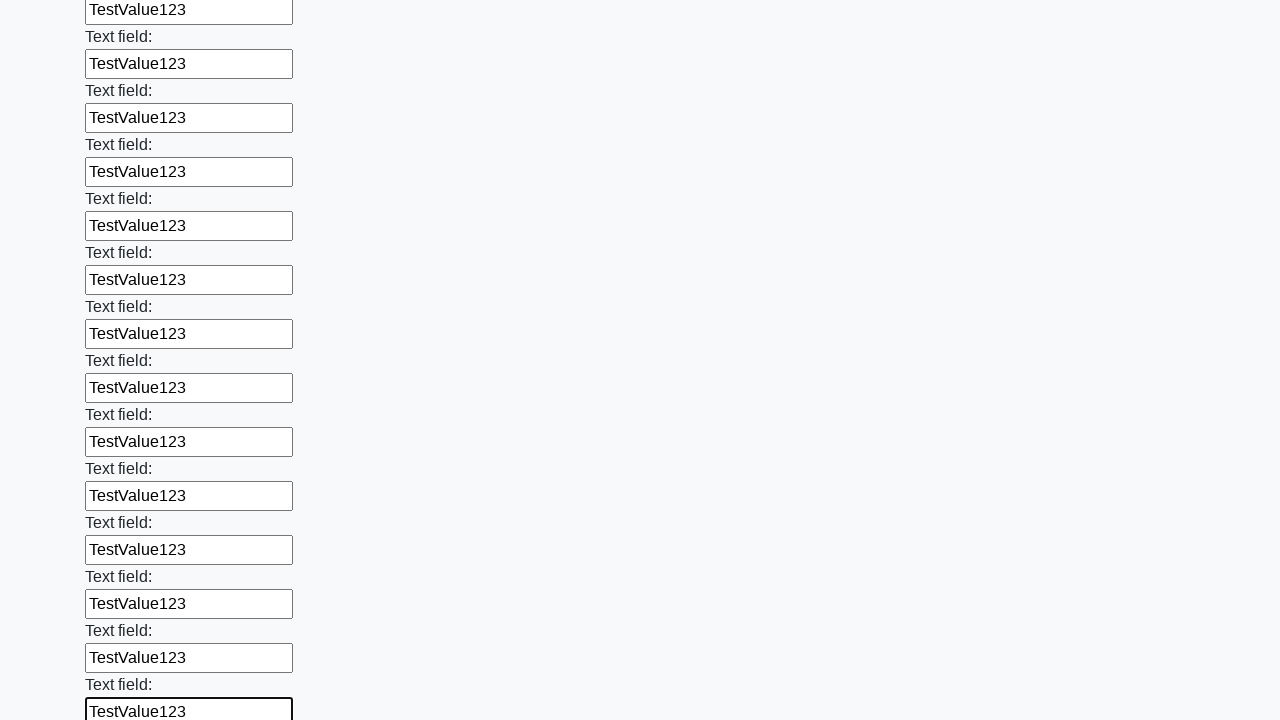

Filled input field with 'TestValue123' on input >> nth=39
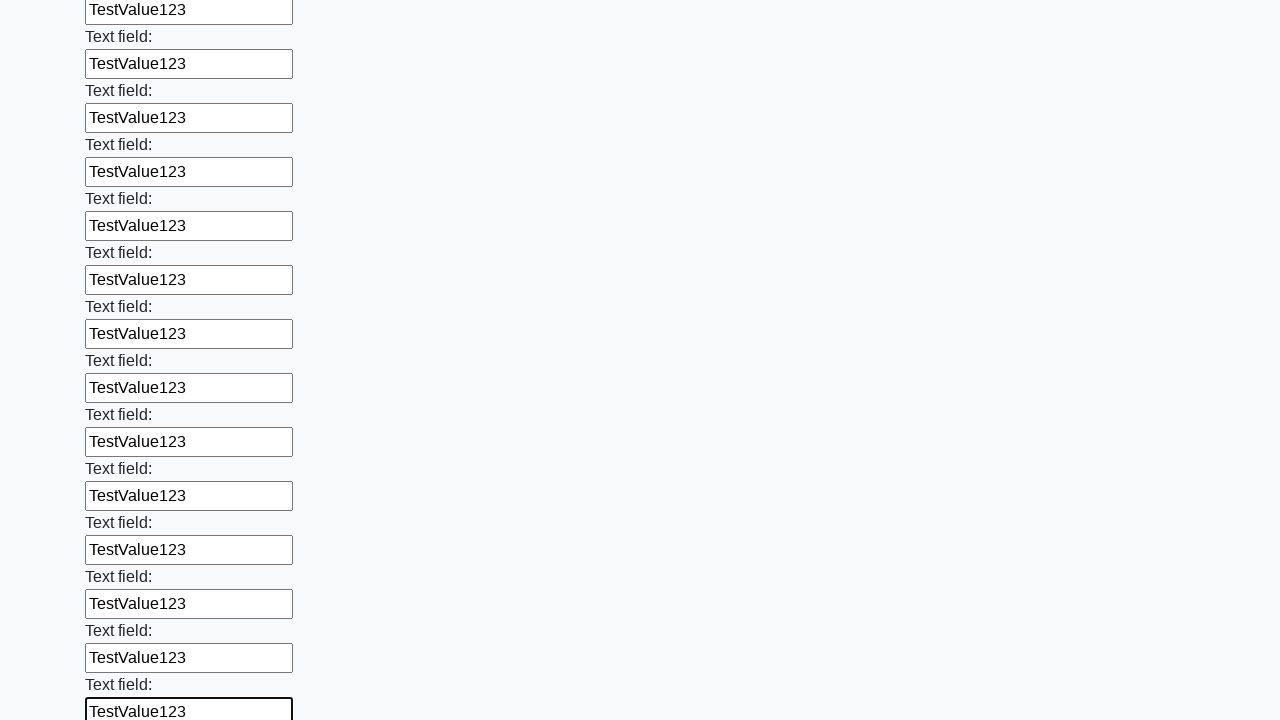

Filled input field with 'TestValue123' on input >> nth=40
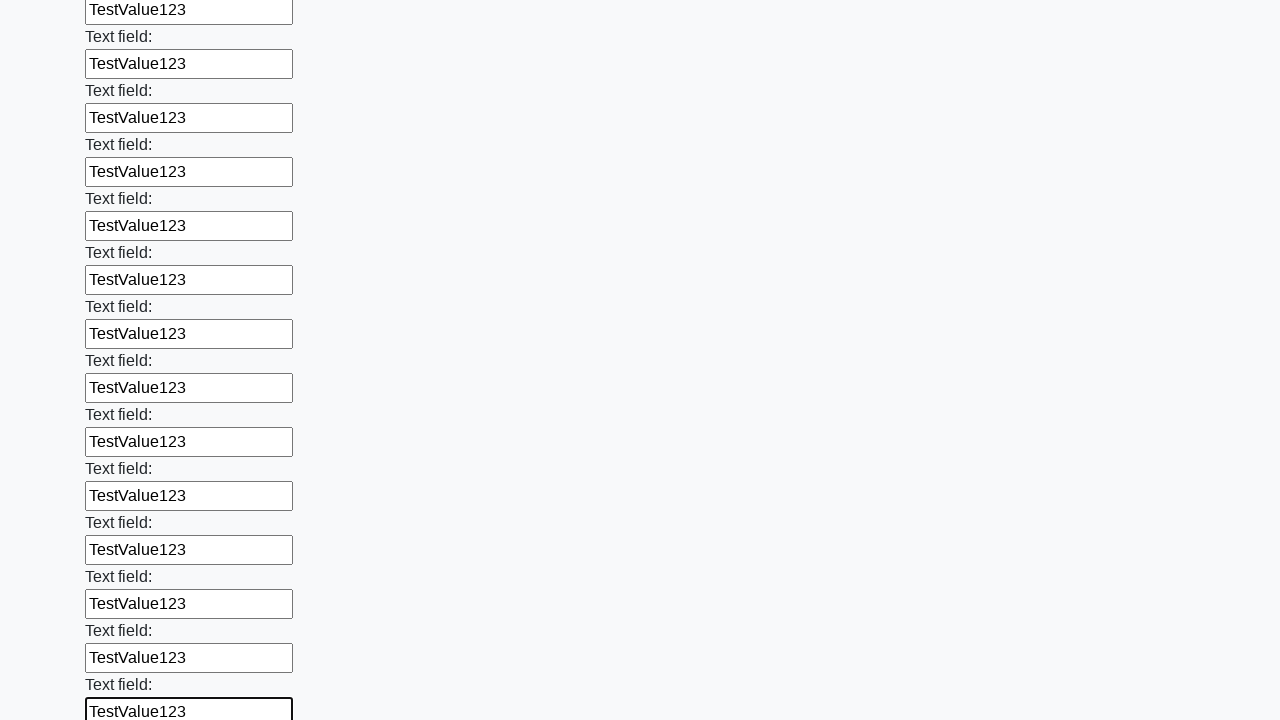

Filled input field with 'TestValue123' on input >> nth=41
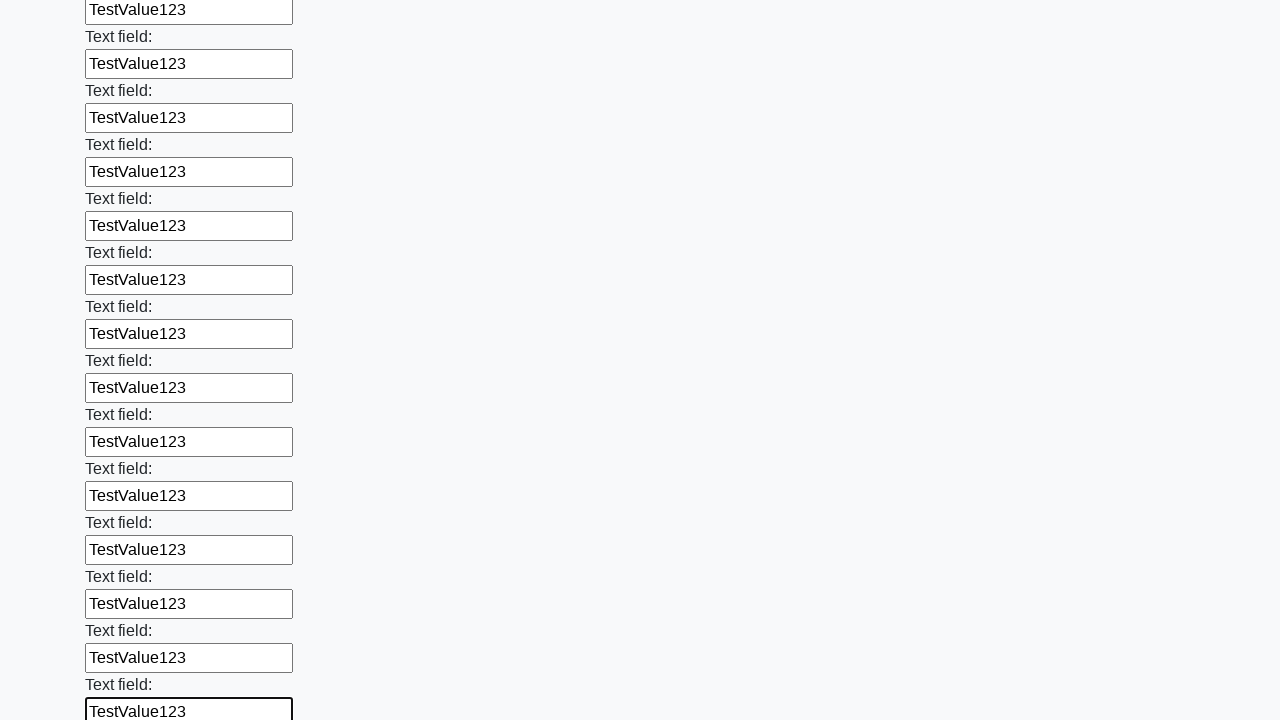

Filled input field with 'TestValue123' on input >> nth=42
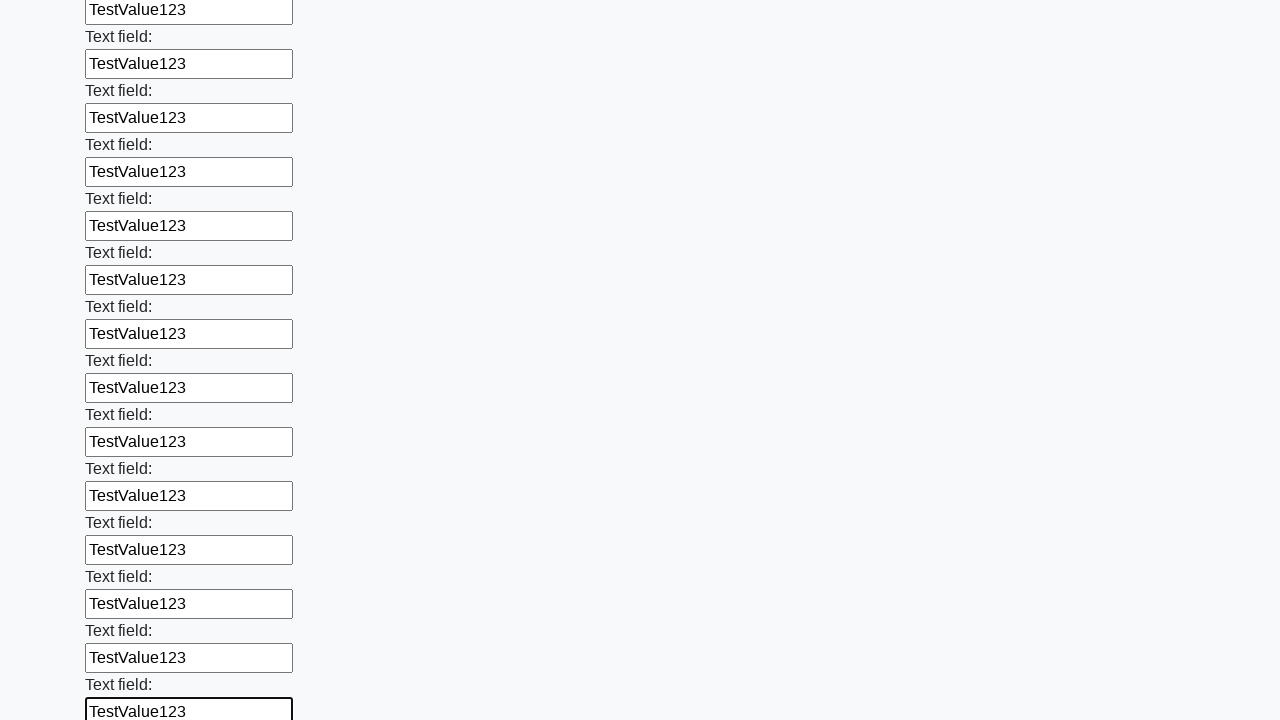

Filled input field with 'TestValue123' on input >> nth=43
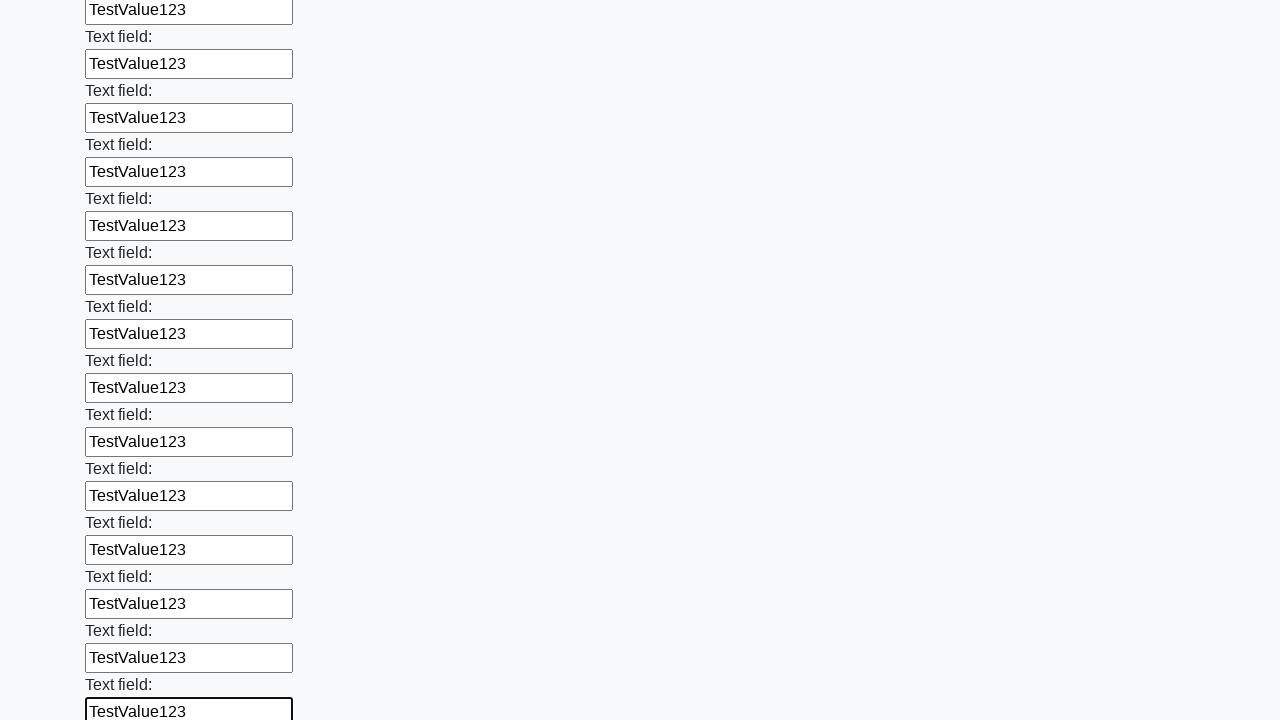

Filled input field with 'TestValue123' on input >> nth=44
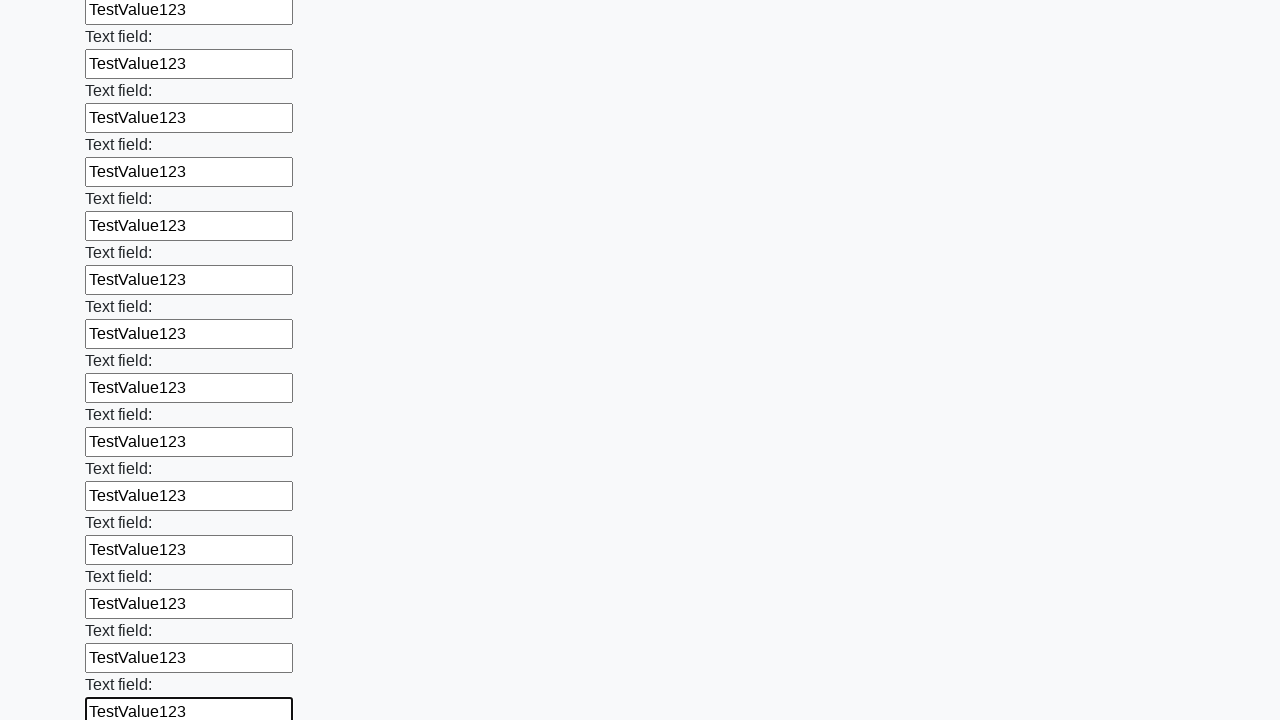

Filled input field with 'TestValue123' on input >> nth=45
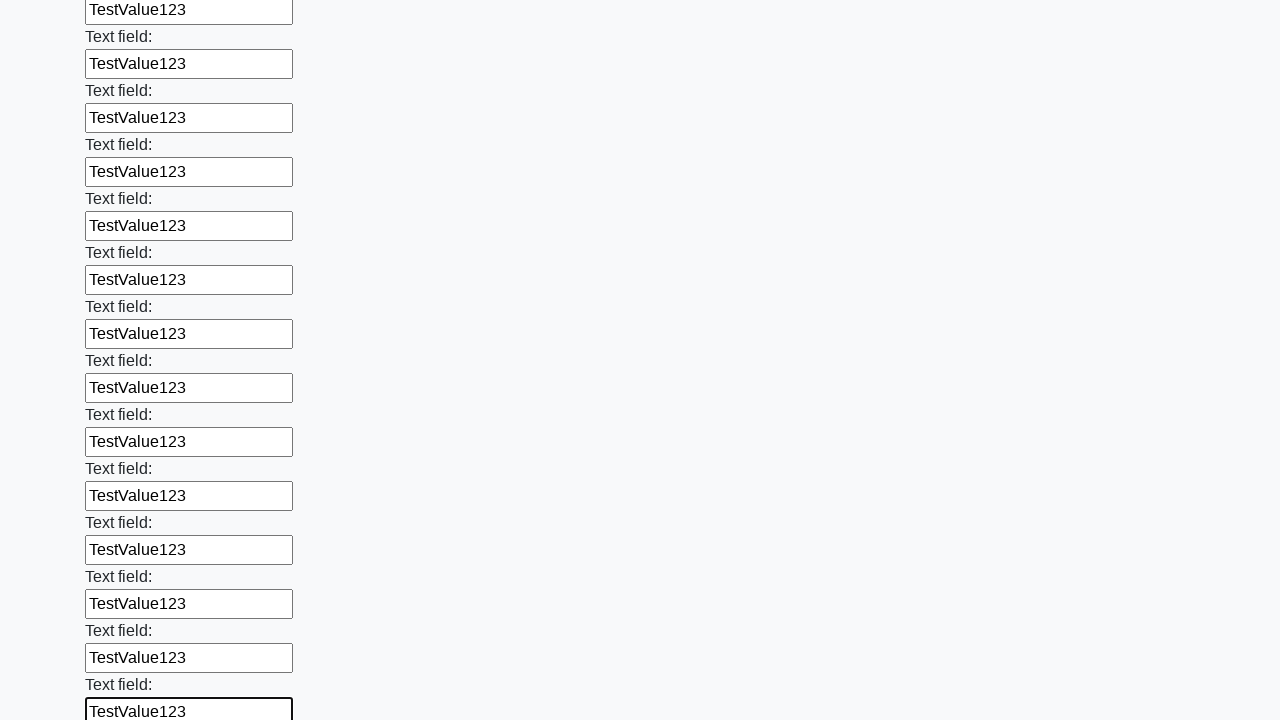

Filled input field with 'TestValue123' on input >> nth=46
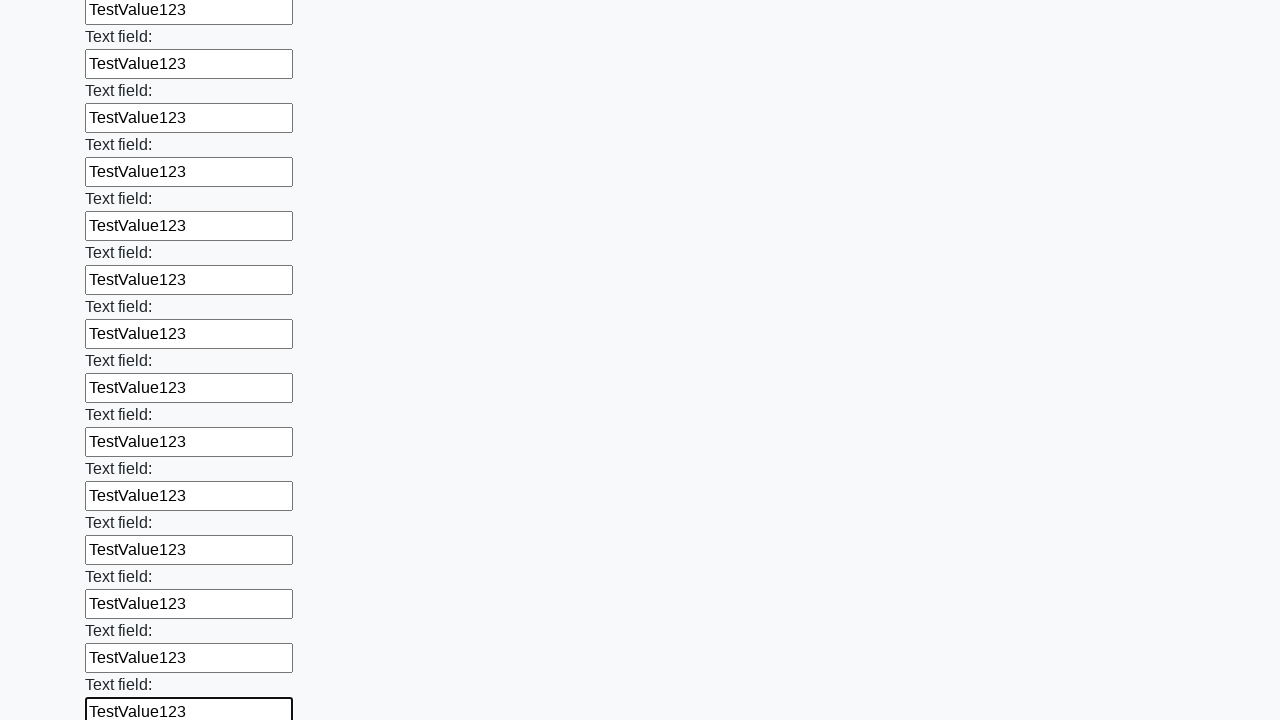

Filled input field with 'TestValue123' on input >> nth=47
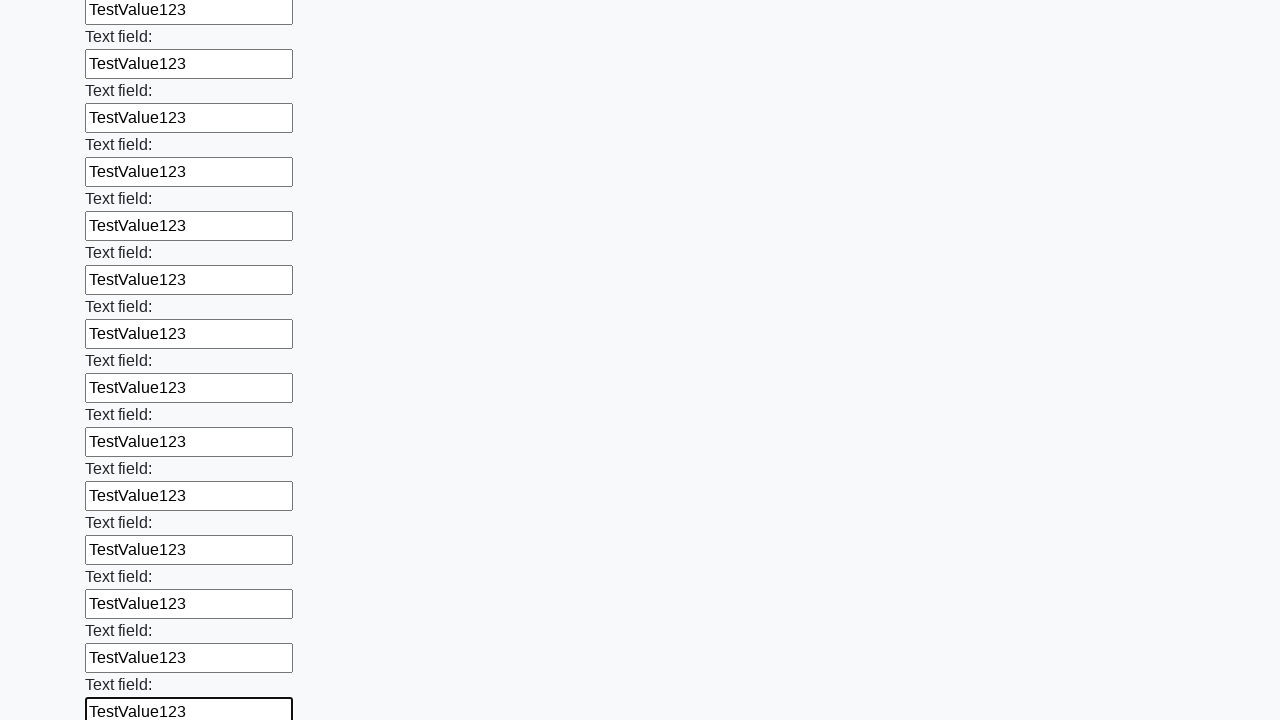

Filled input field with 'TestValue123' on input >> nth=48
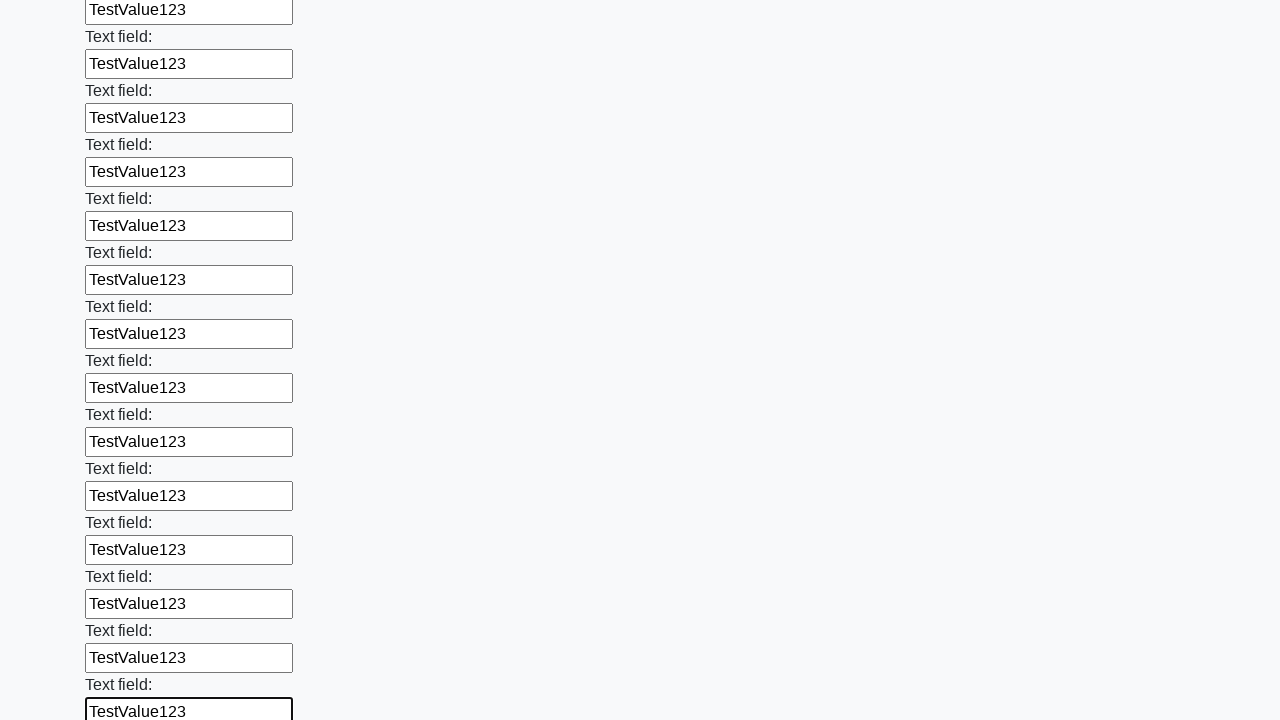

Filled input field with 'TestValue123' on input >> nth=49
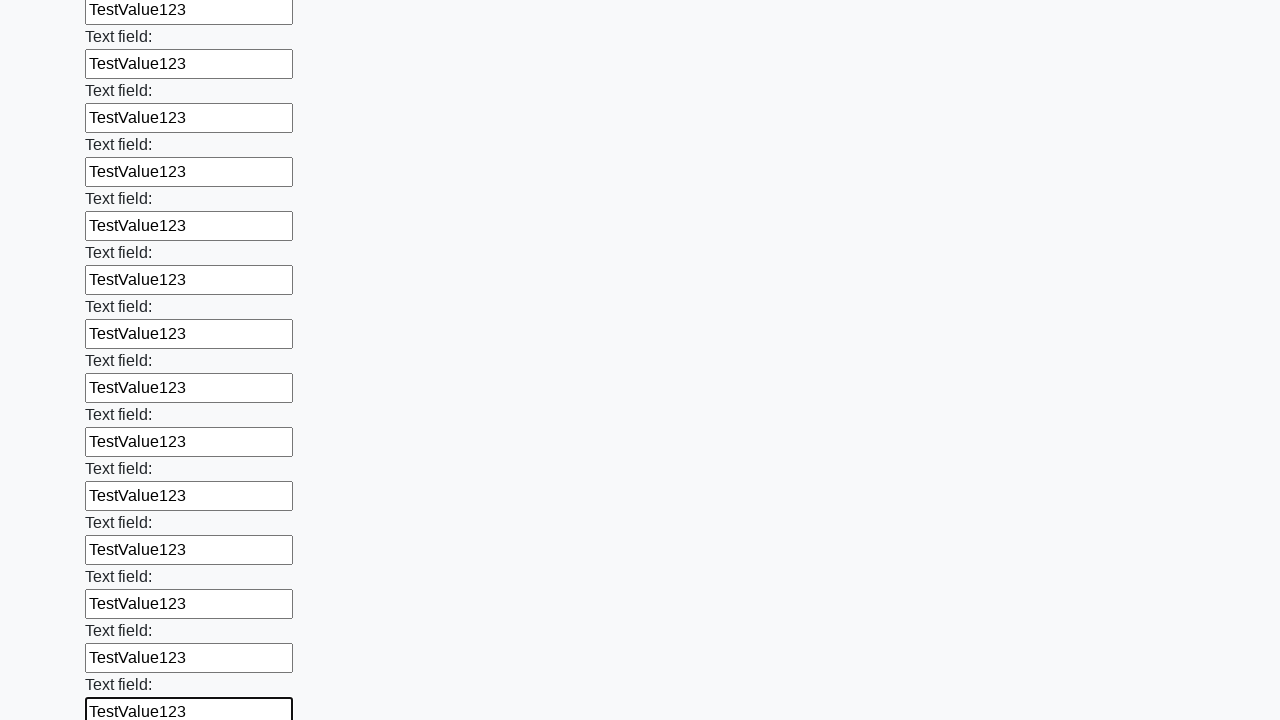

Filled input field with 'TestValue123' on input >> nth=50
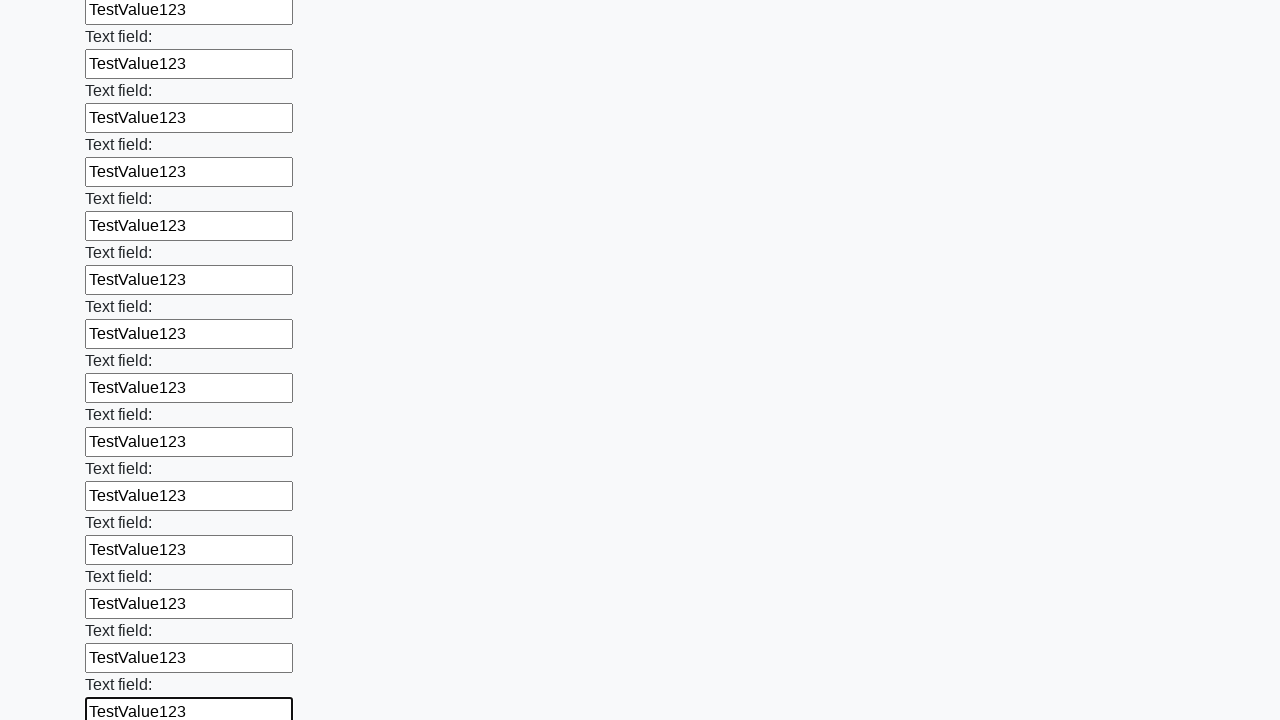

Filled input field with 'TestValue123' on input >> nth=51
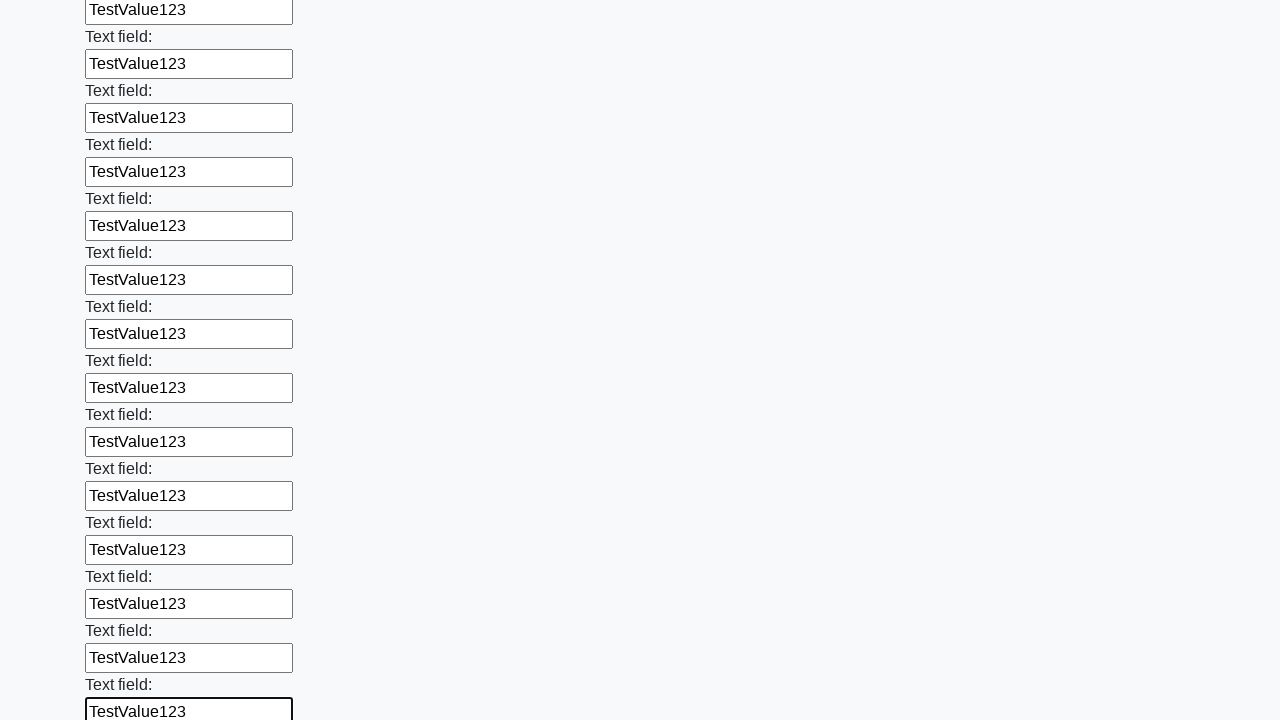

Filled input field with 'TestValue123' on input >> nth=52
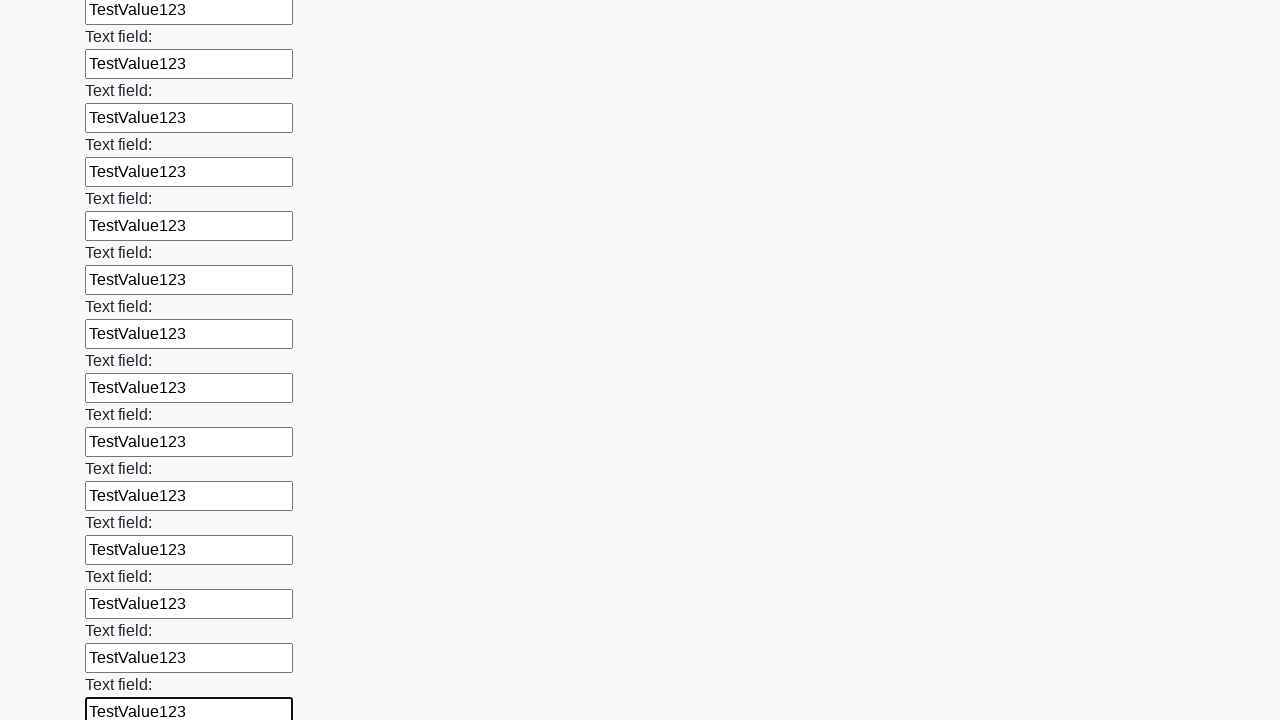

Filled input field with 'TestValue123' on input >> nth=53
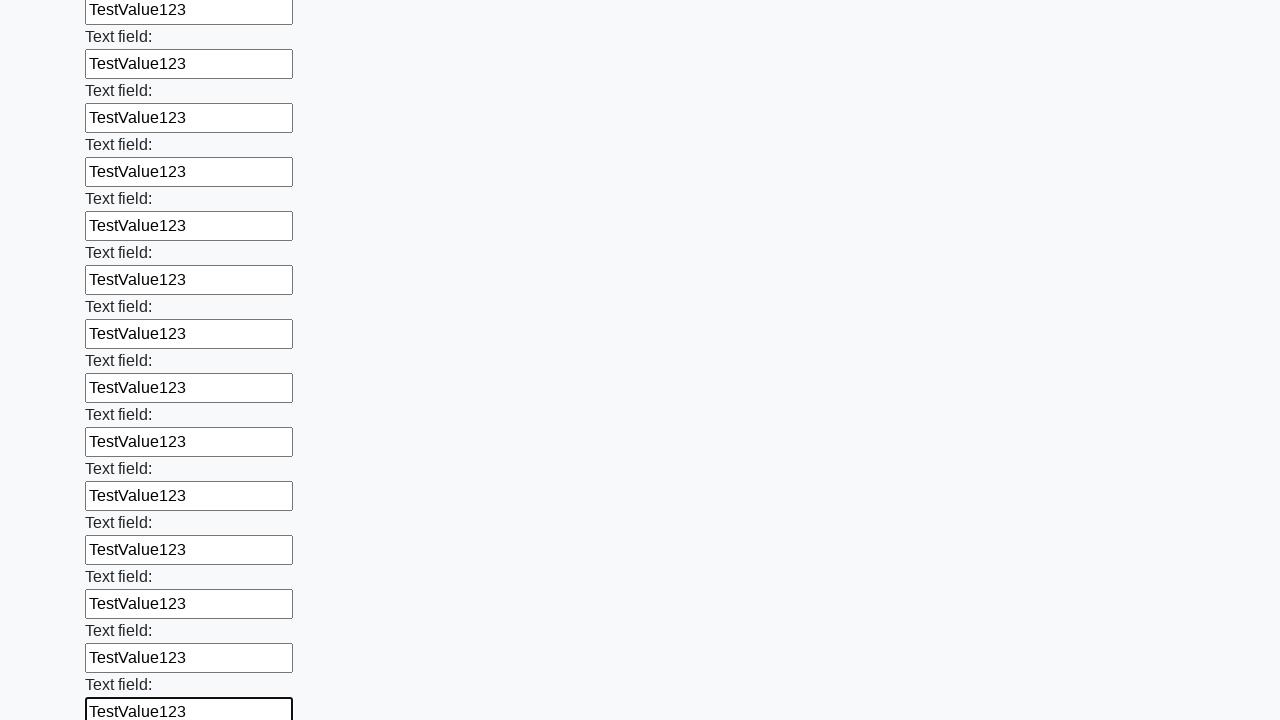

Filled input field with 'TestValue123' on input >> nth=54
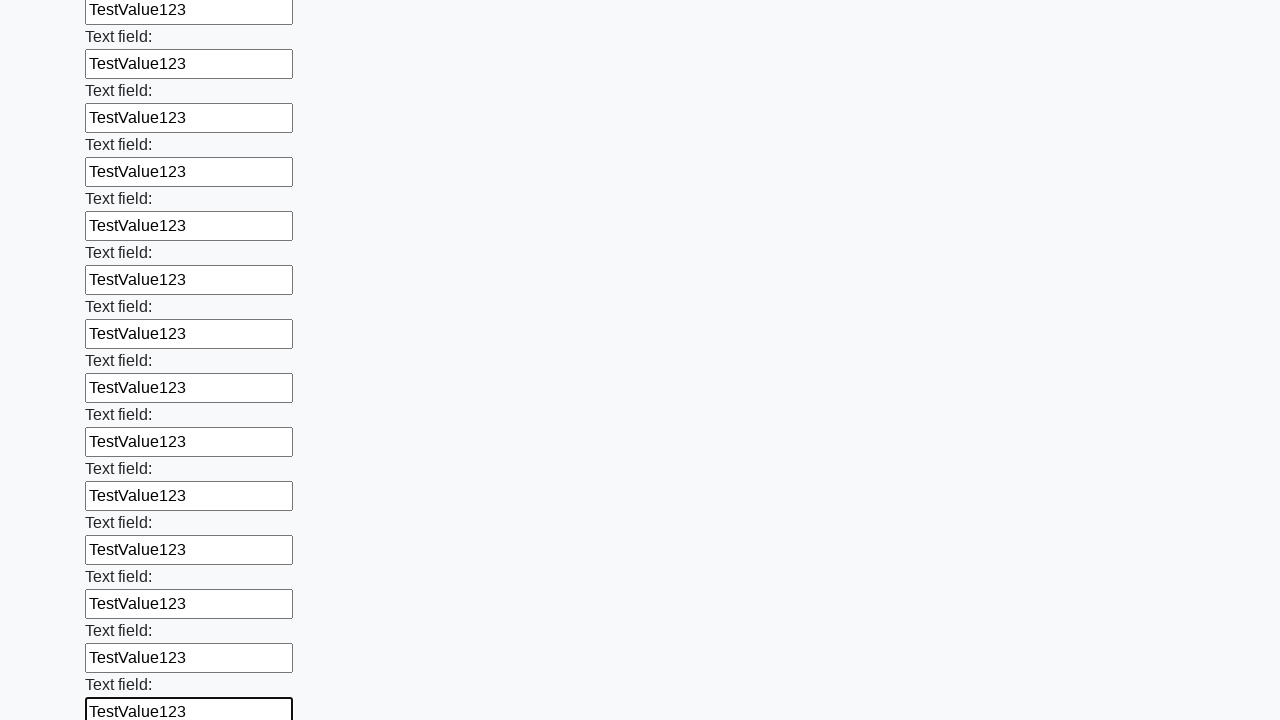

Filled input field with 'TestValue123' on input >> nth=55
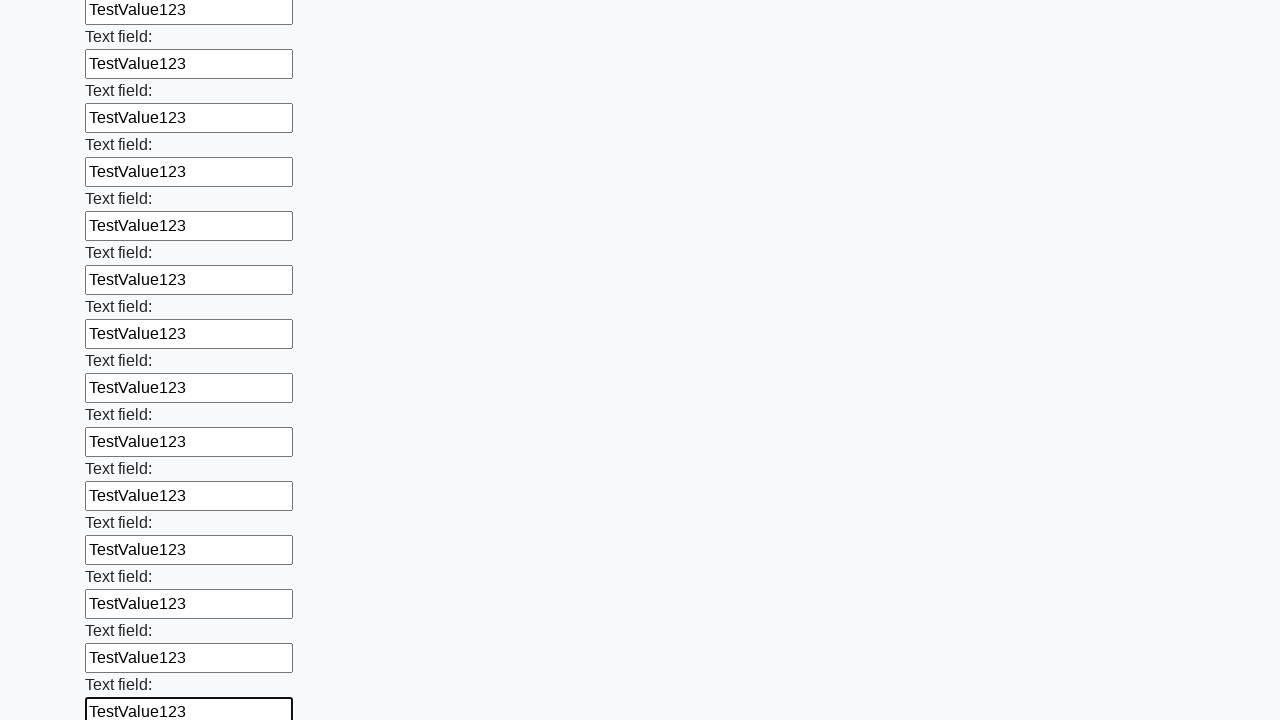

Filled input field with 'TestValue123' on input >> nth=56
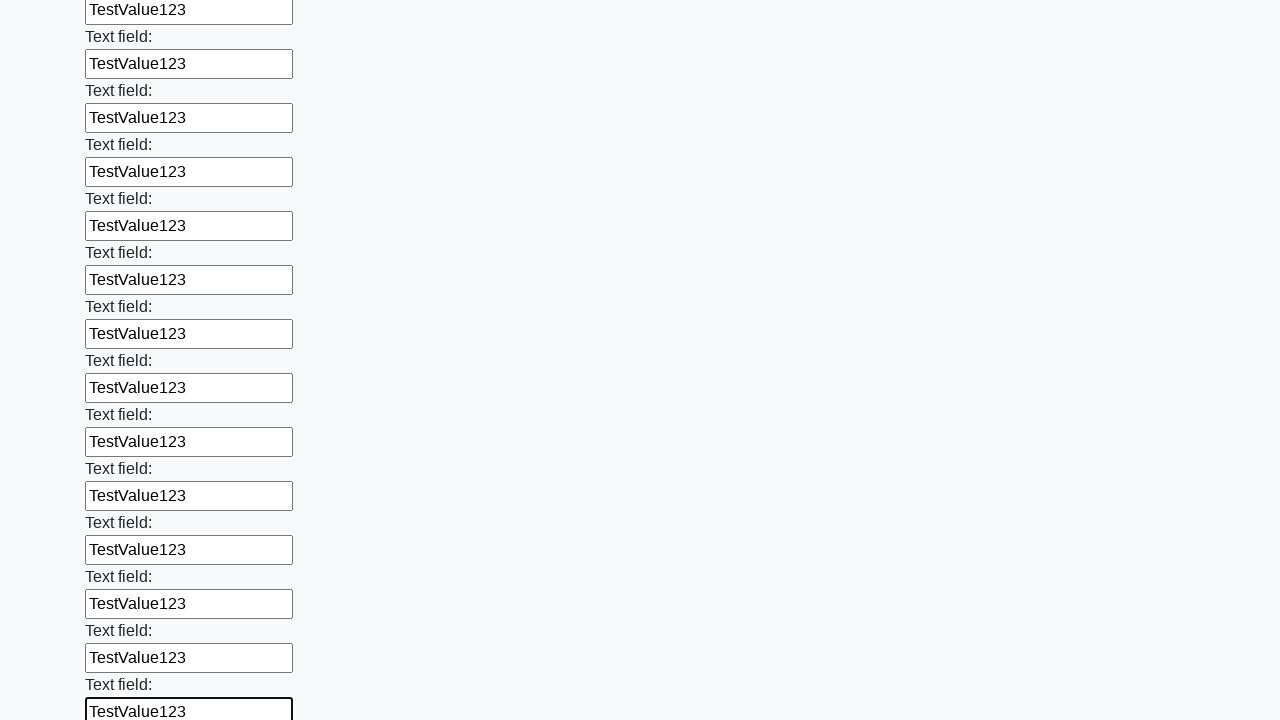

Filled input field with 'TestValue123' on input >> nth=57
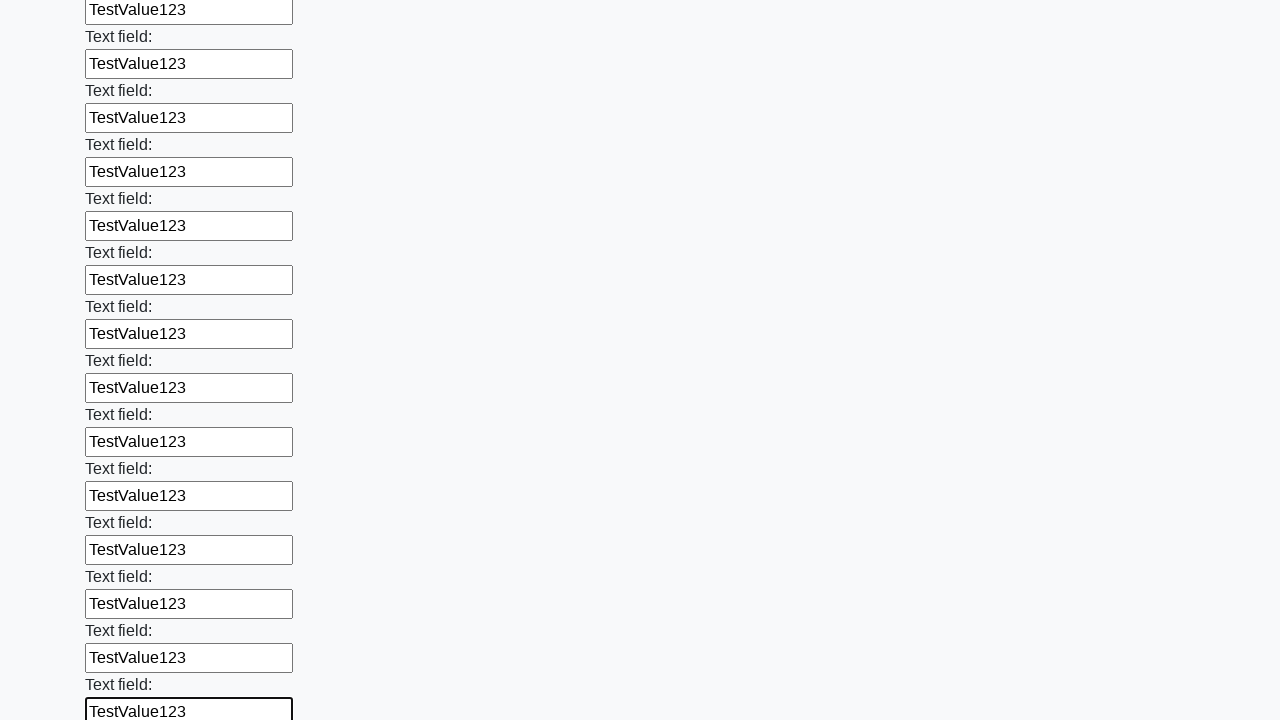

Filled input field with 'TestValue123' on input >> nth=58
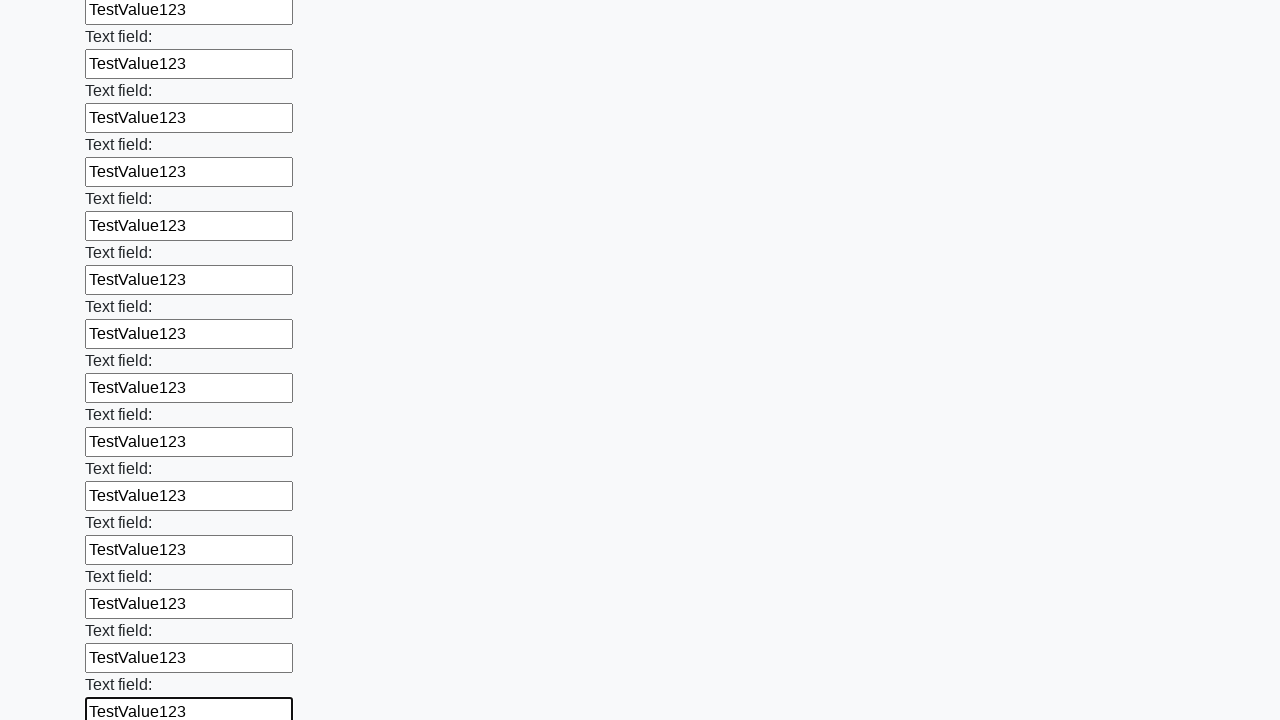

Filled input field with 'TestValue123' on input >> nth=59
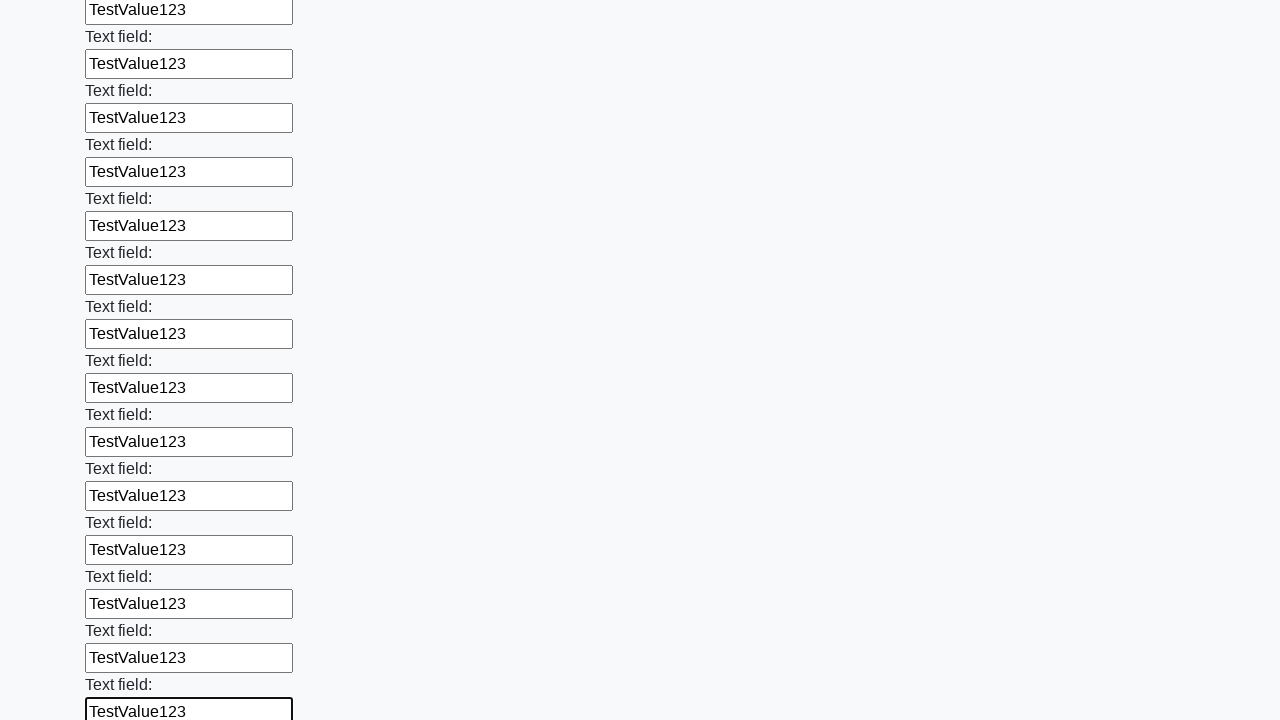

Filled input field with 'TestValue123' on input >> nth=60
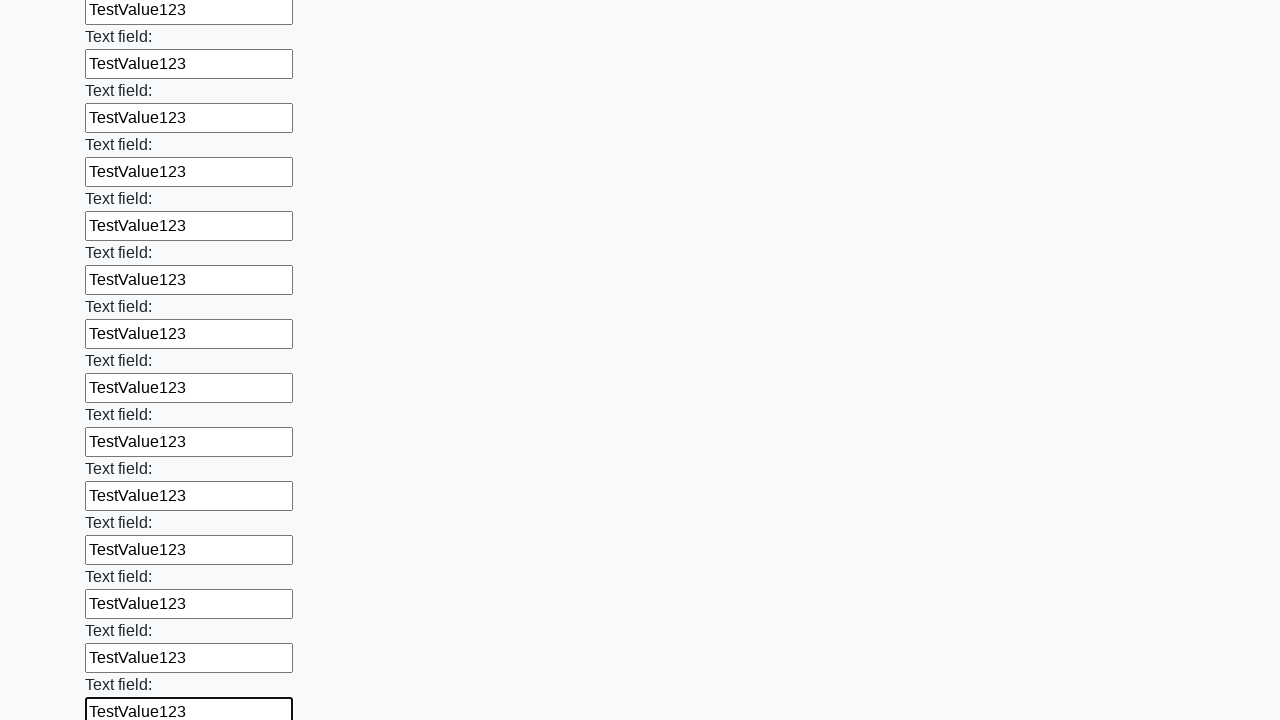

Filled input field with 'TestValue123' on input >> nth=61
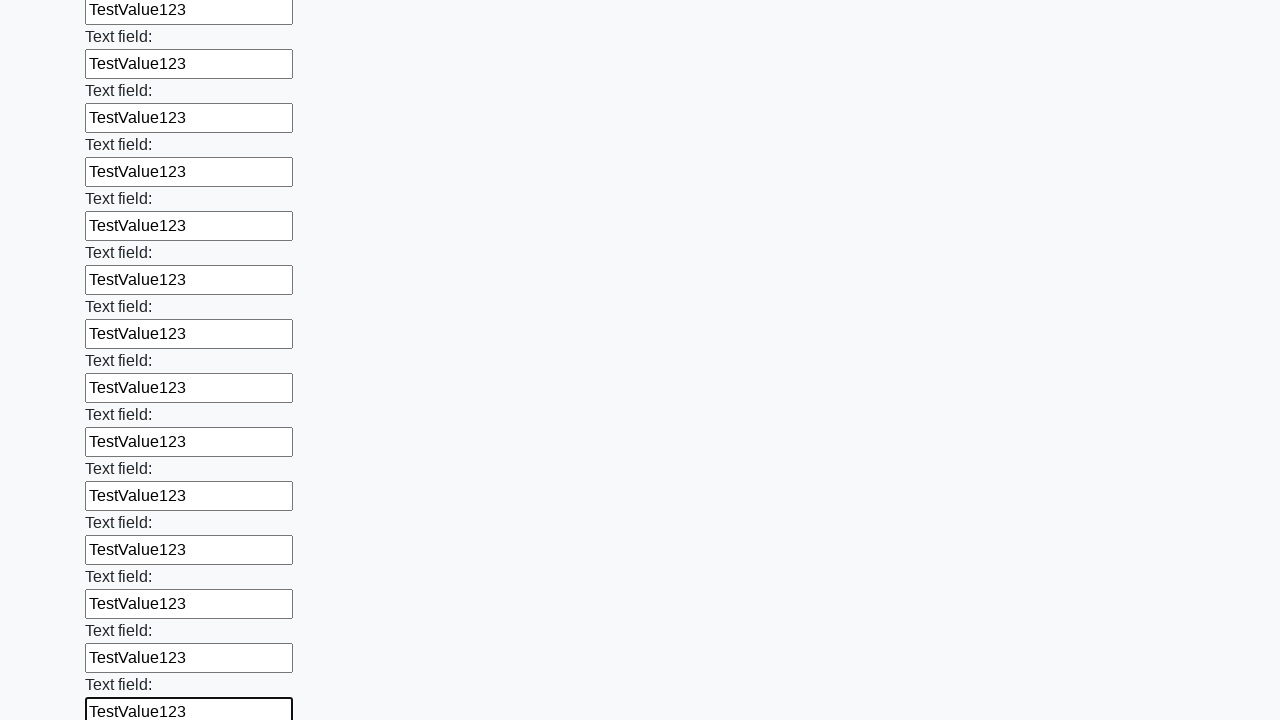

Filled input field with 'TestValue123' on input >> nth=62
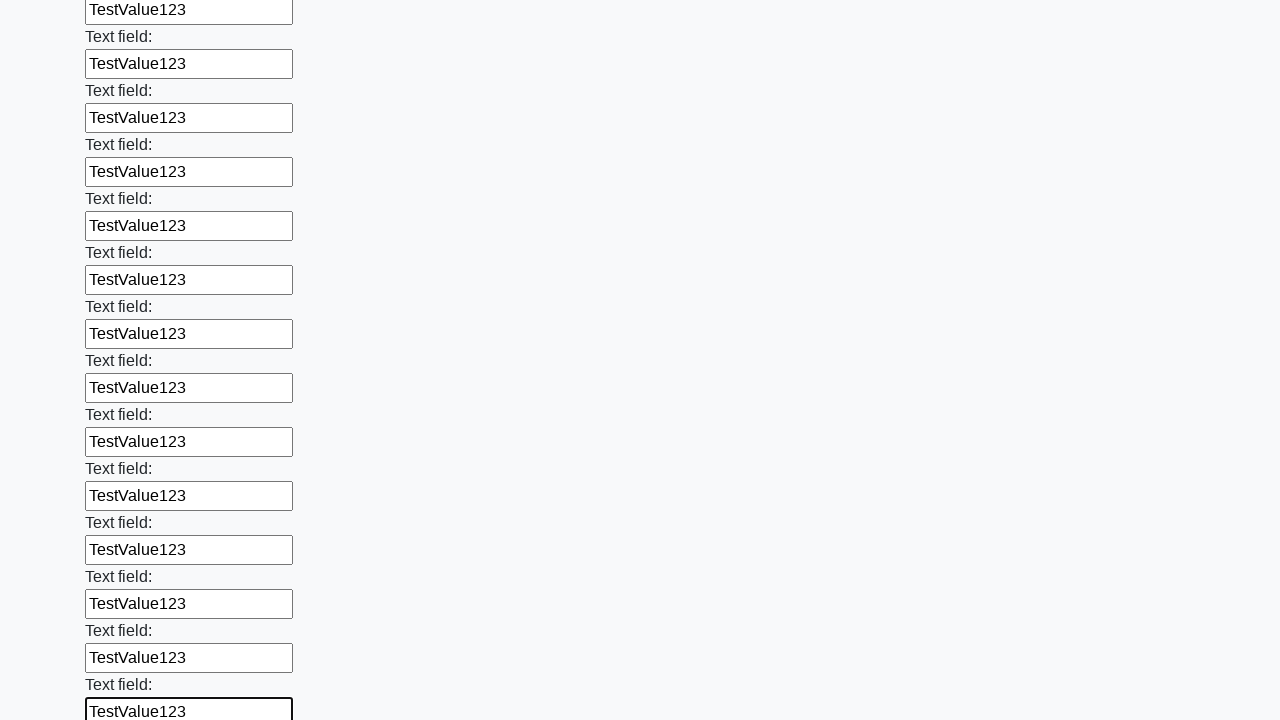

Filled input field with 'TestValue123' on input >> nth=63
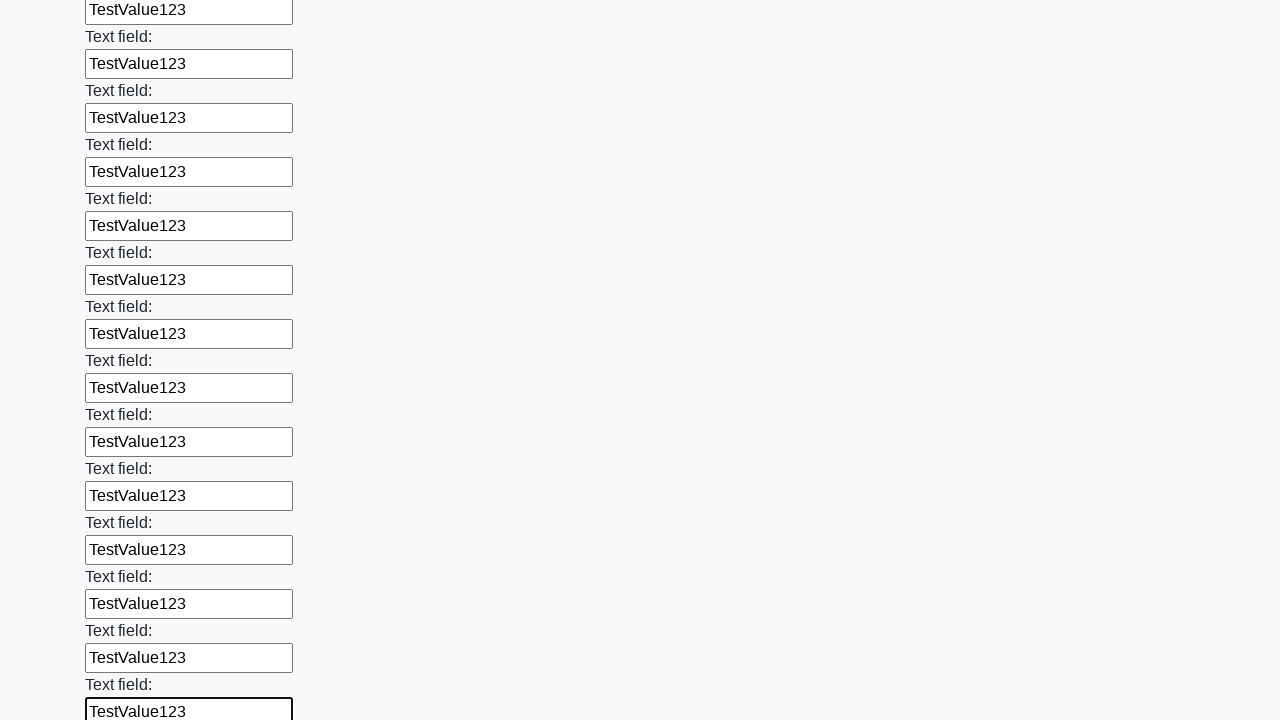

Filled input field with 'TestValue123' on input >> nth=64
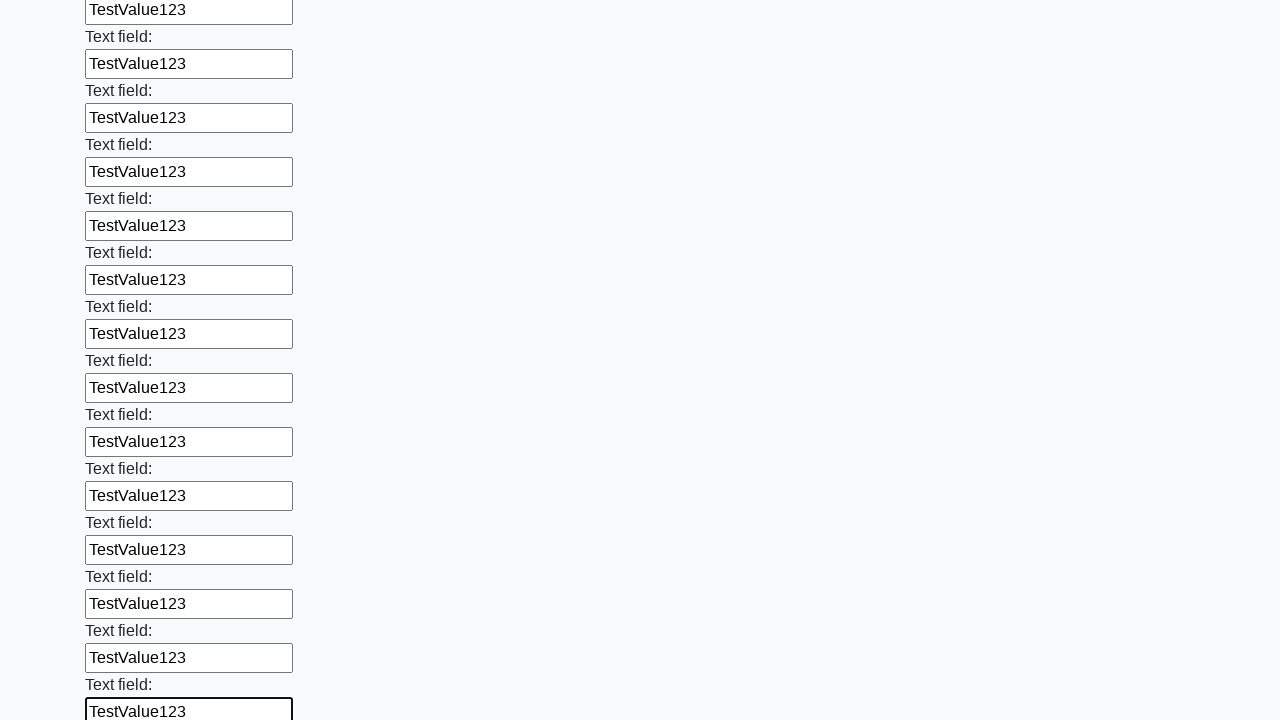

Filled input field with 'TestValue123' on input >> nth=65
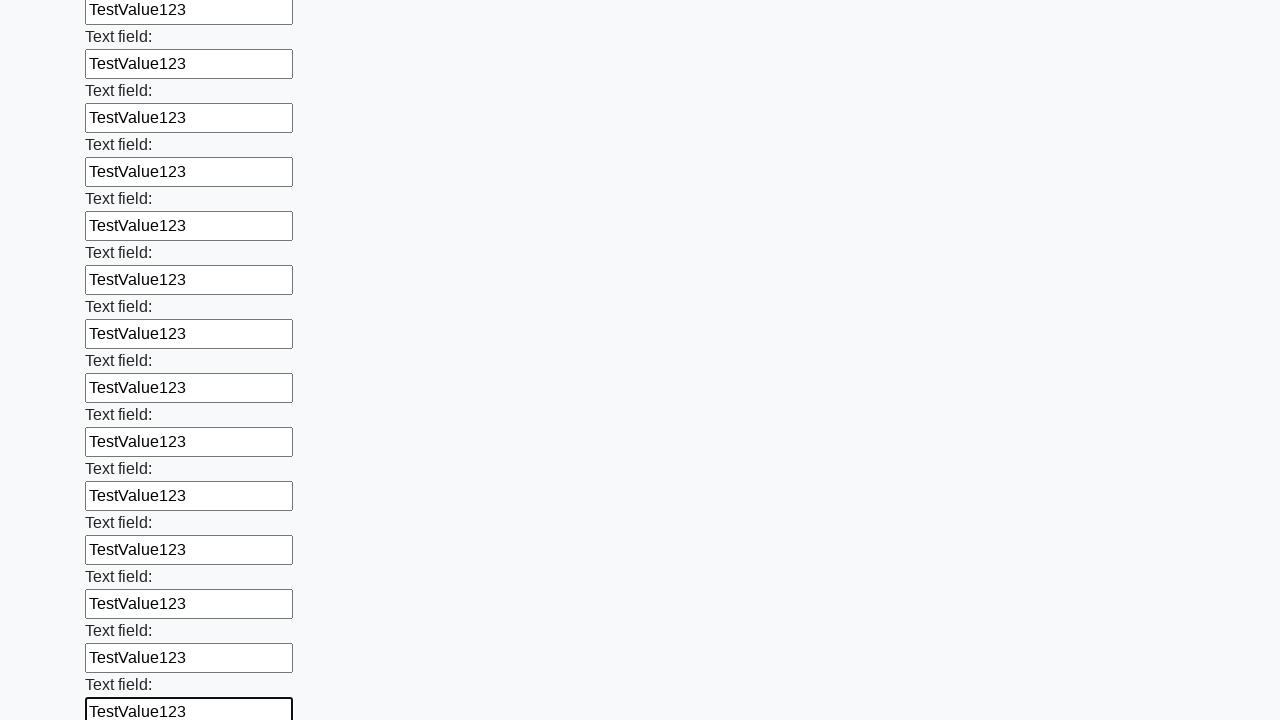

Filled input field with 'TestValue123' on input >> nth=66
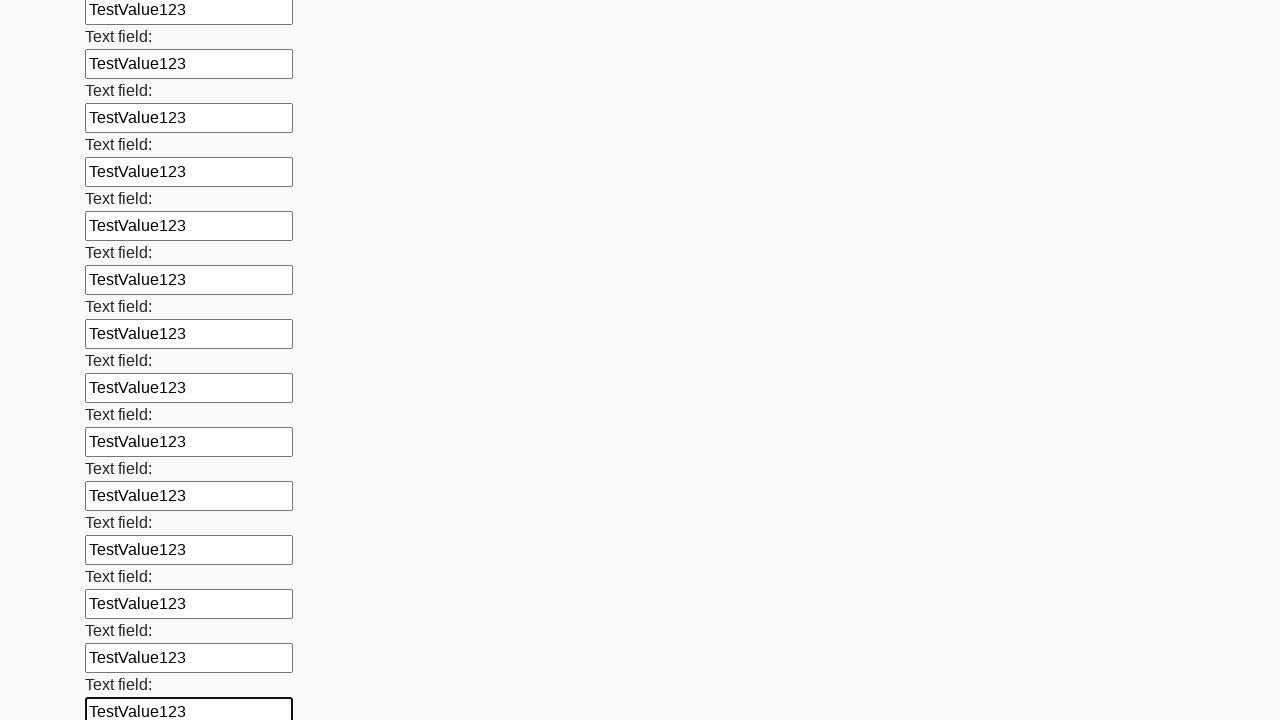

Filled input field with 'TestValue123' on input >> nth=67
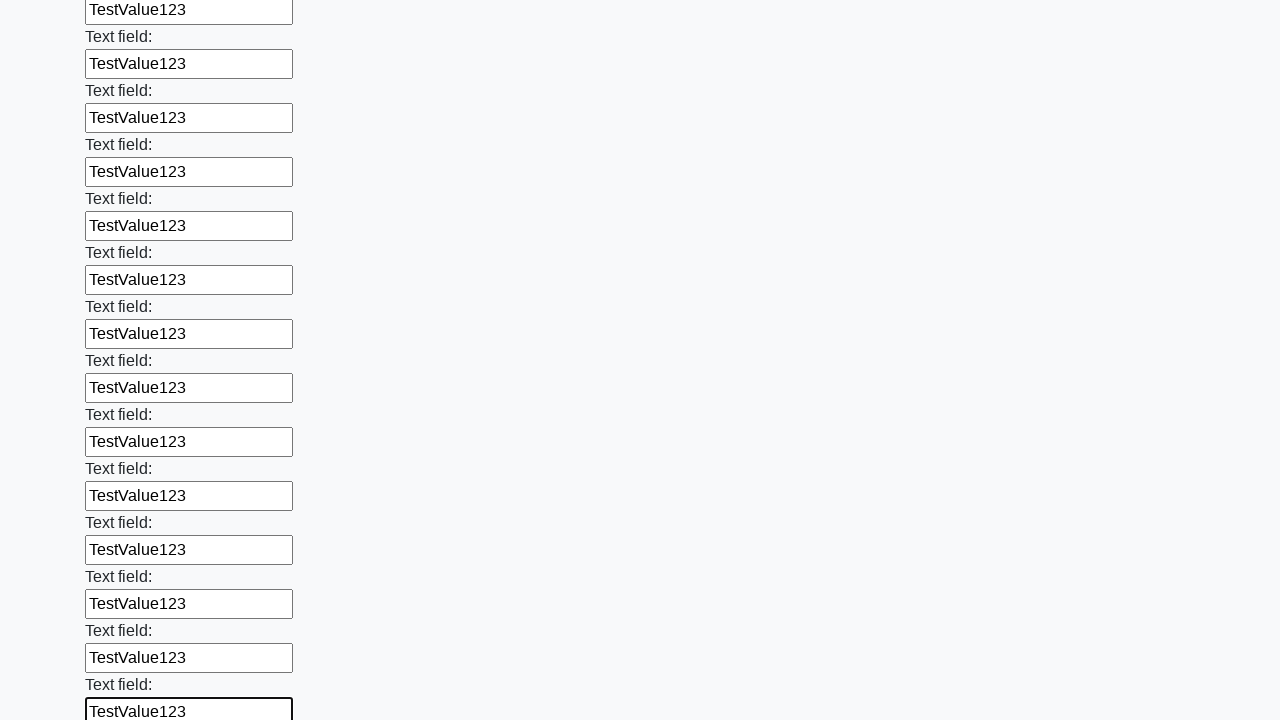

Filled input field with 'TestValue123' on input >> nth=68
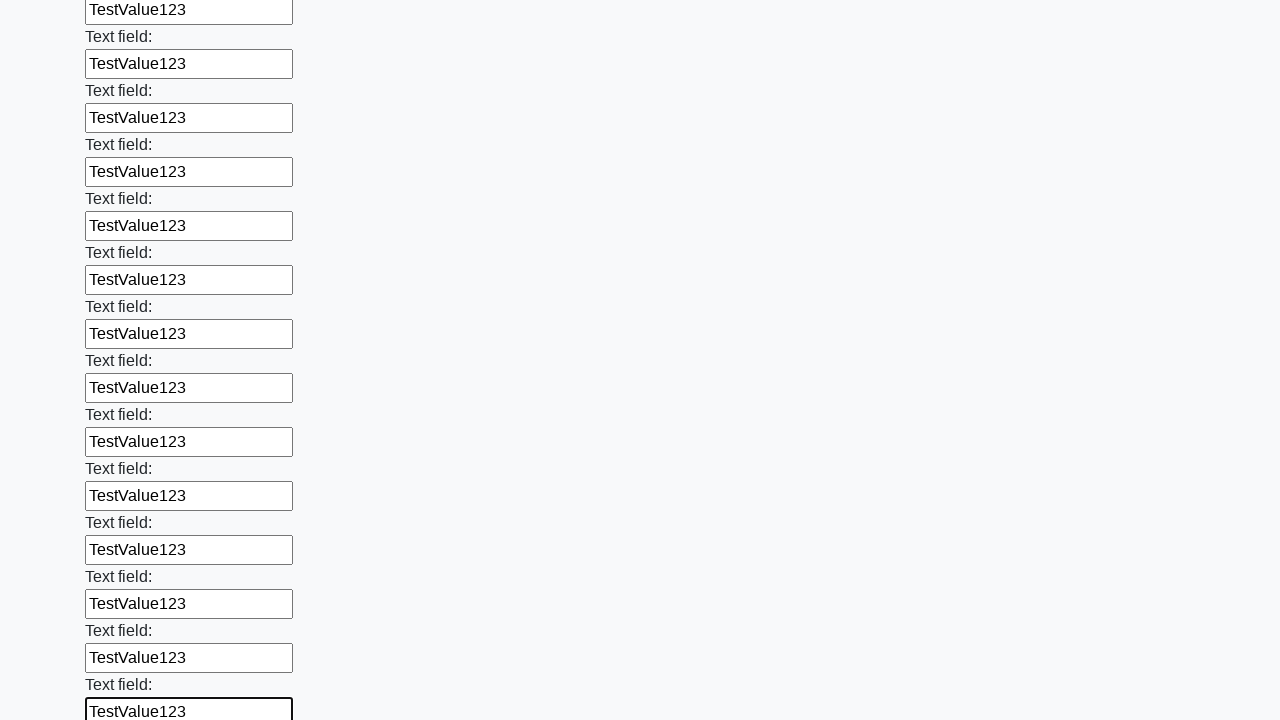

Filled input field with 'TestValue123' on input >> nth=69
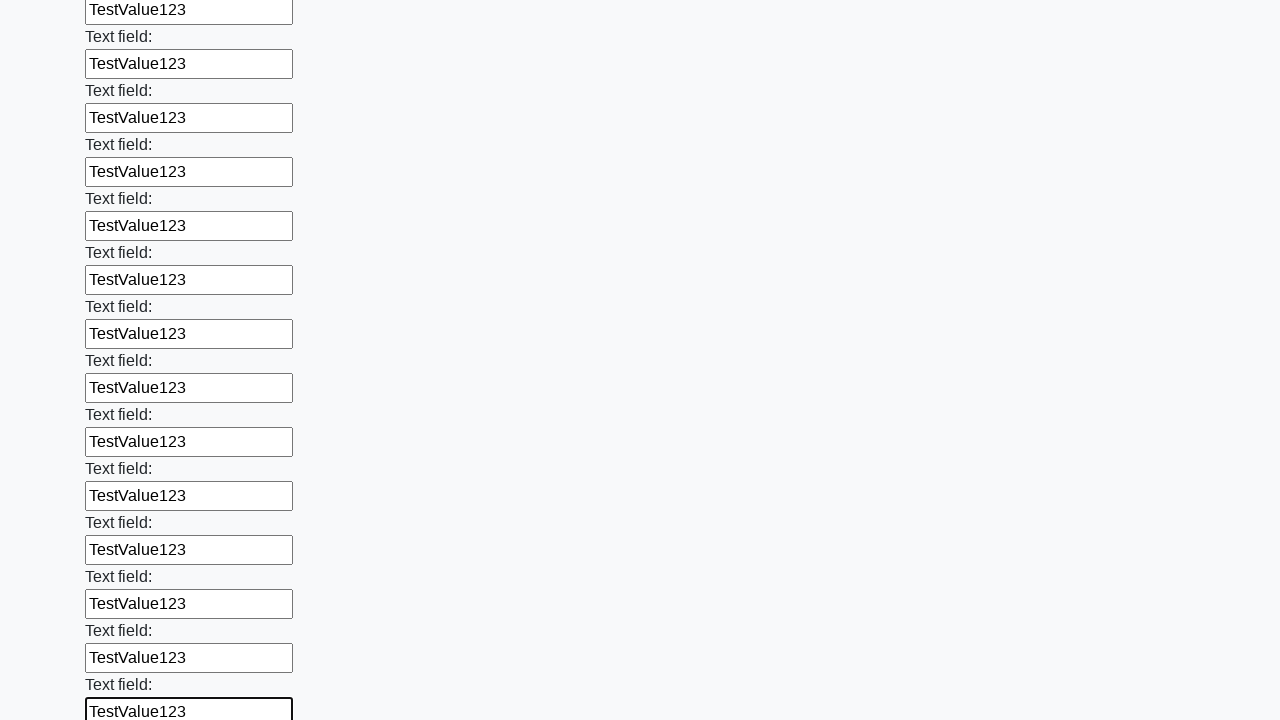

Filled input field with 'TestValue123' on input >> nth=70
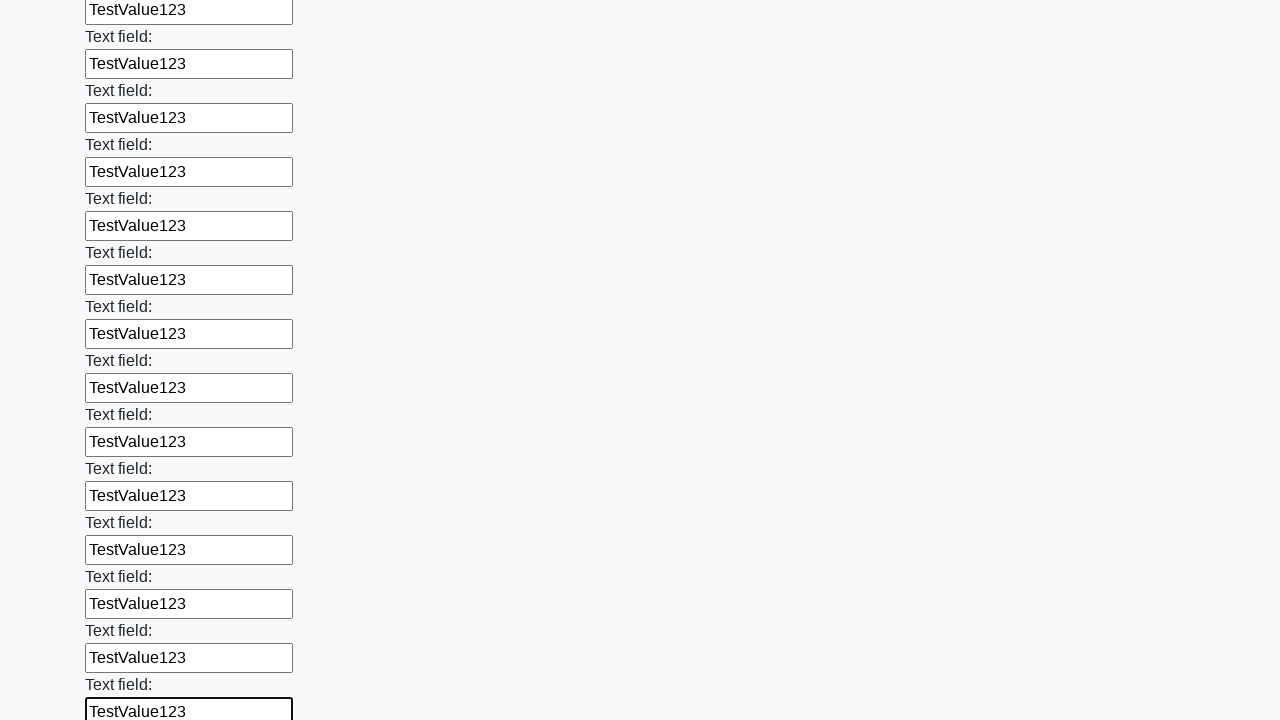

Filled input field with 'TestValue123' on input >> nth=71
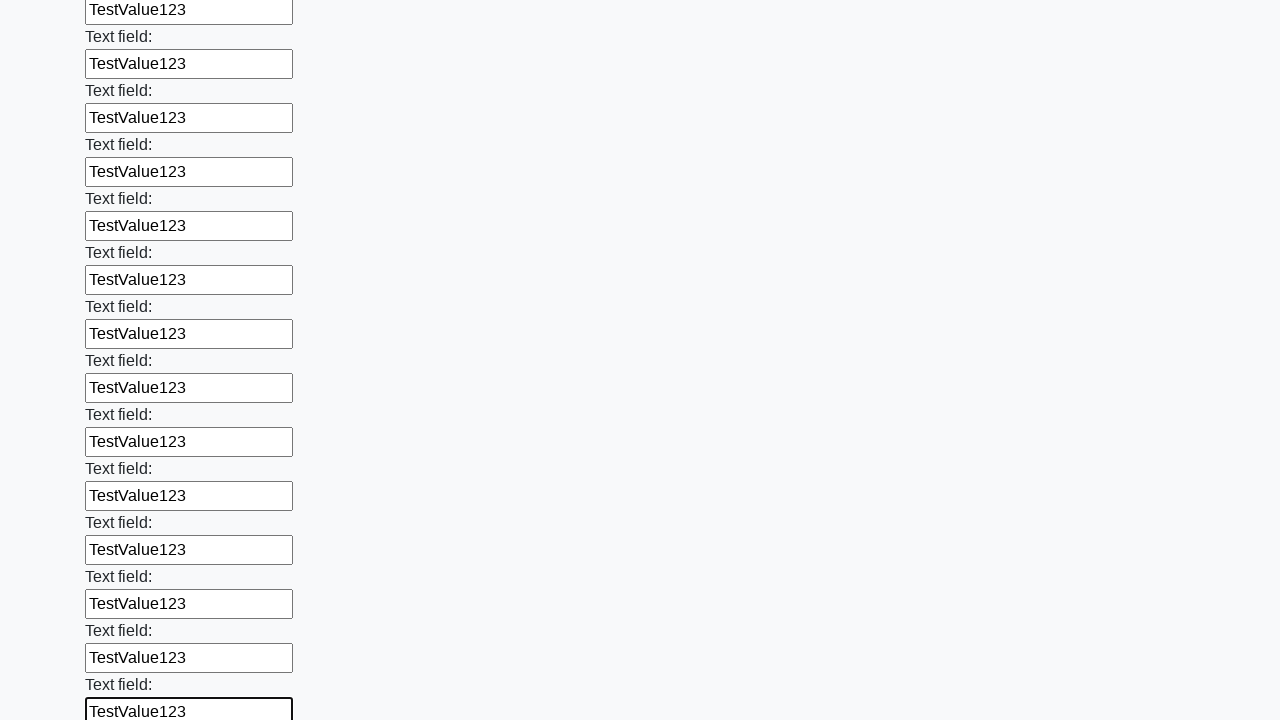

Filled input field with 'TestValue123' on input >> nth=72
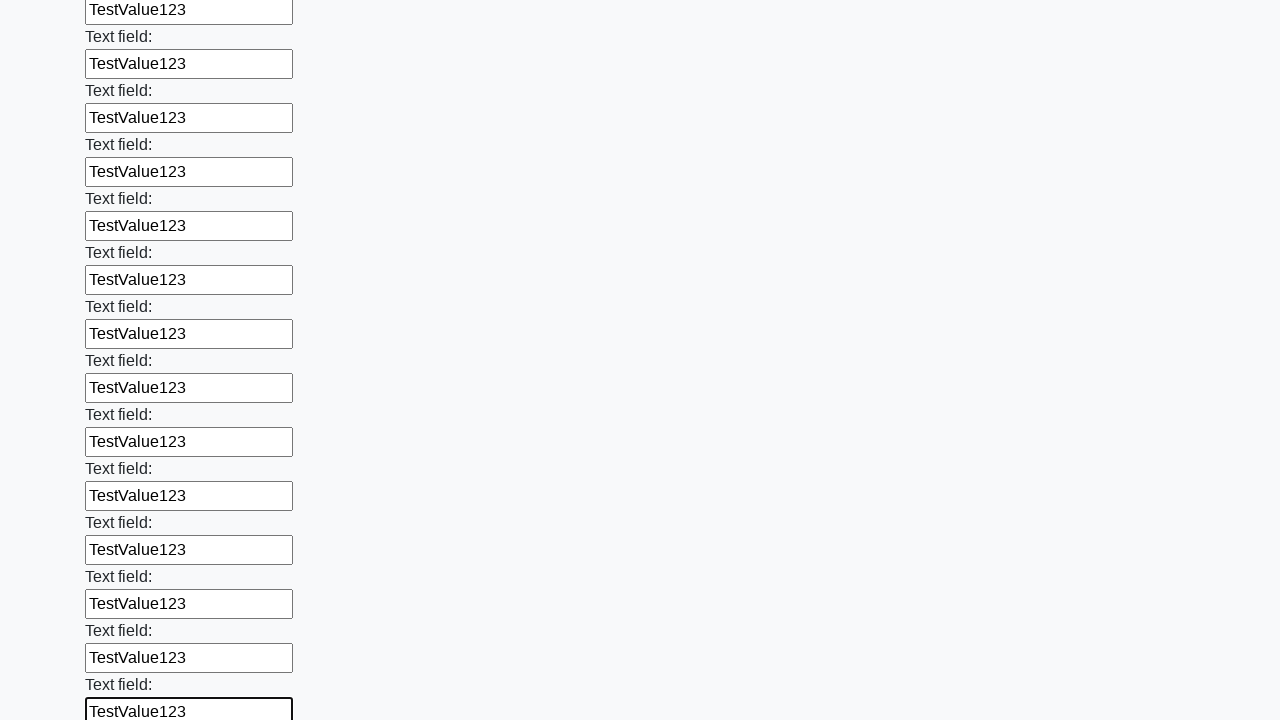

Filled input field with 'TestValue123' on input >> nth=73
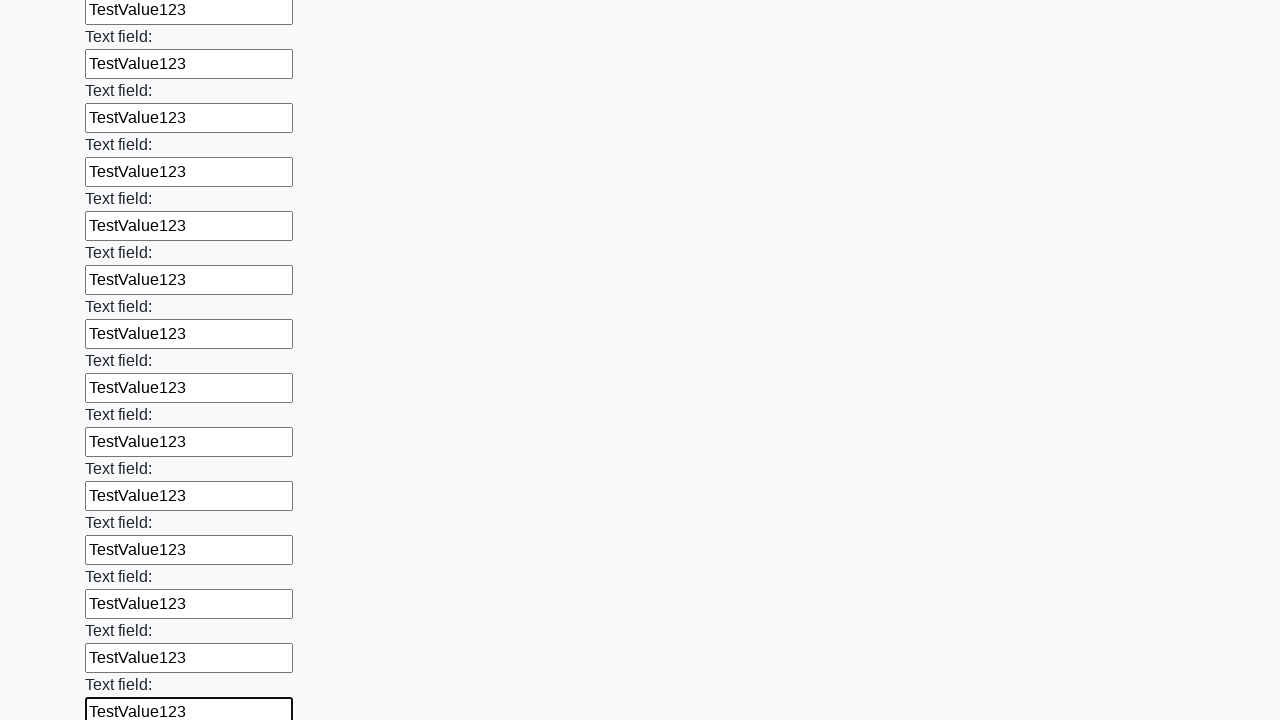

Filled input field with 'TestValue123' on input >> nth=74
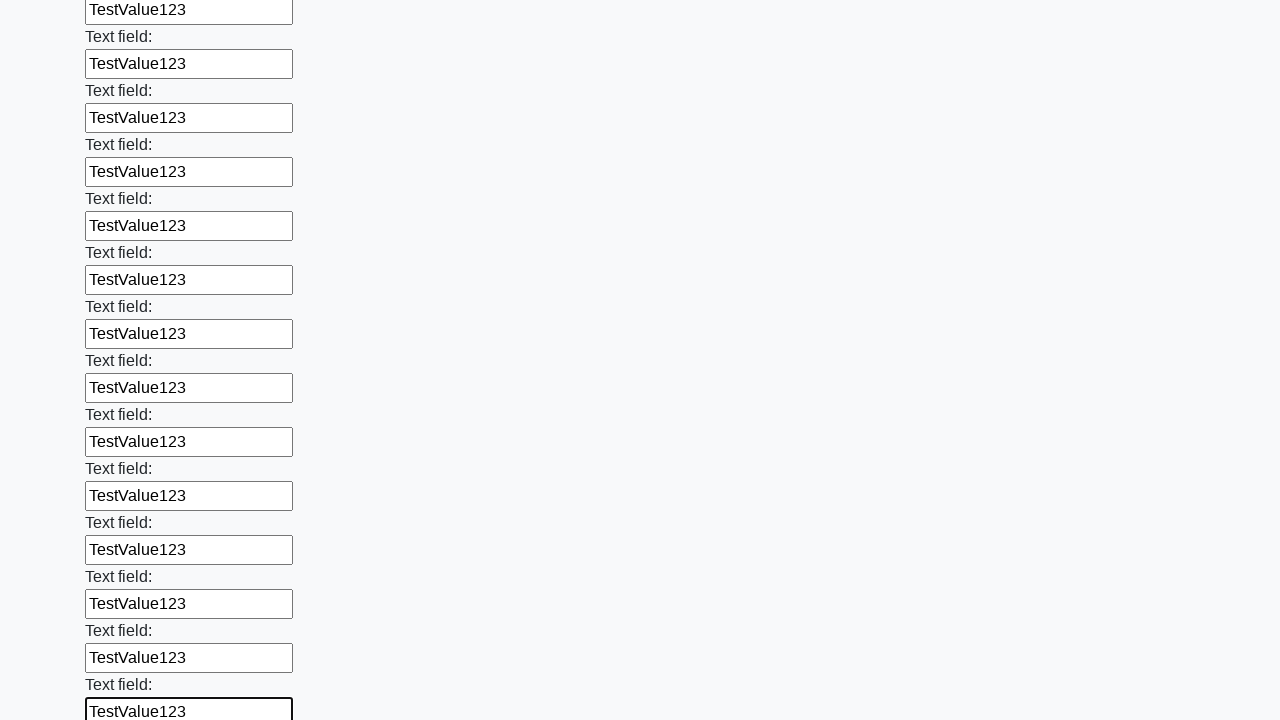

Filled input field with 'TestValue123' on input >> nth=75
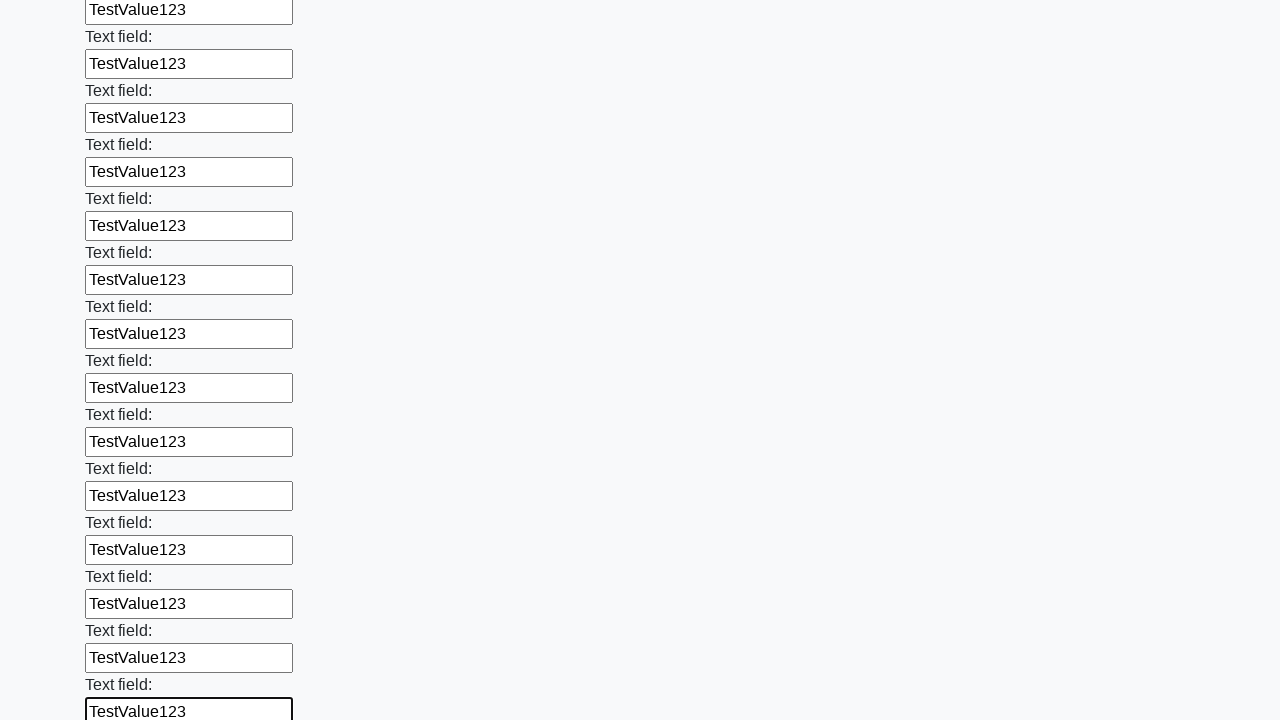

Filled input field with 'TestValue123' on input >> nth=76
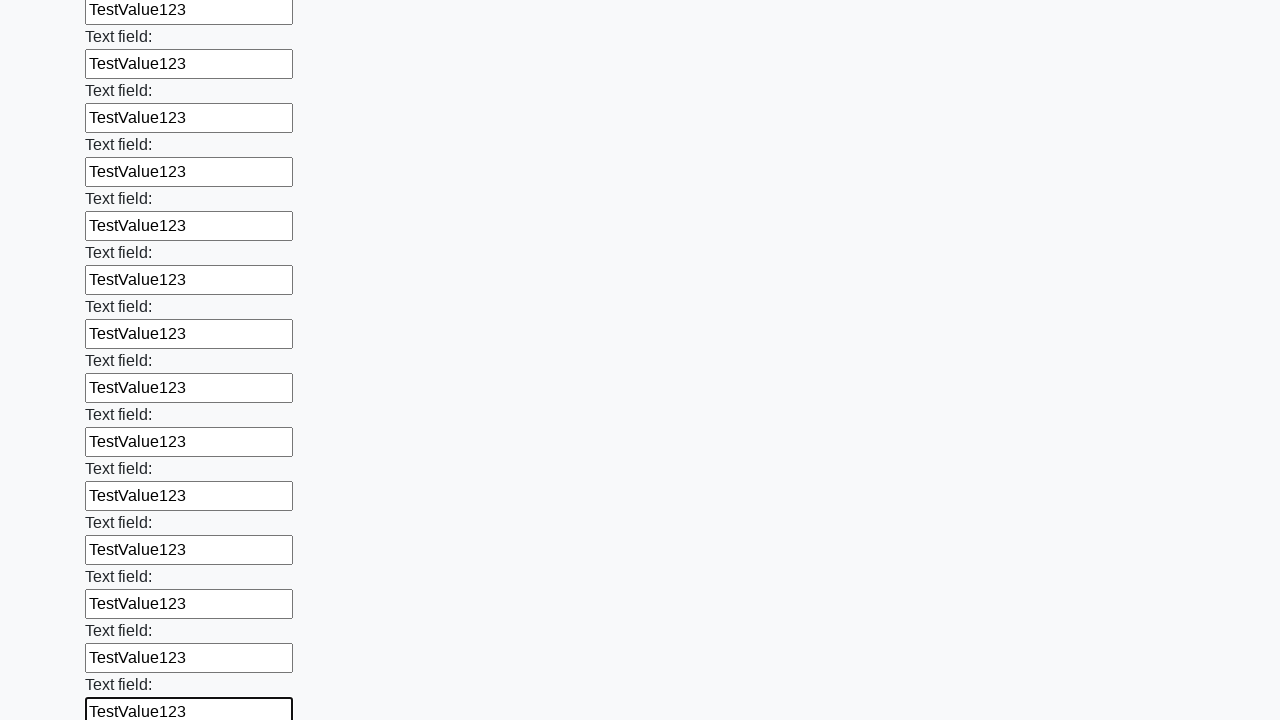

Filled input field with 'TestValue123' on input >> nth=77
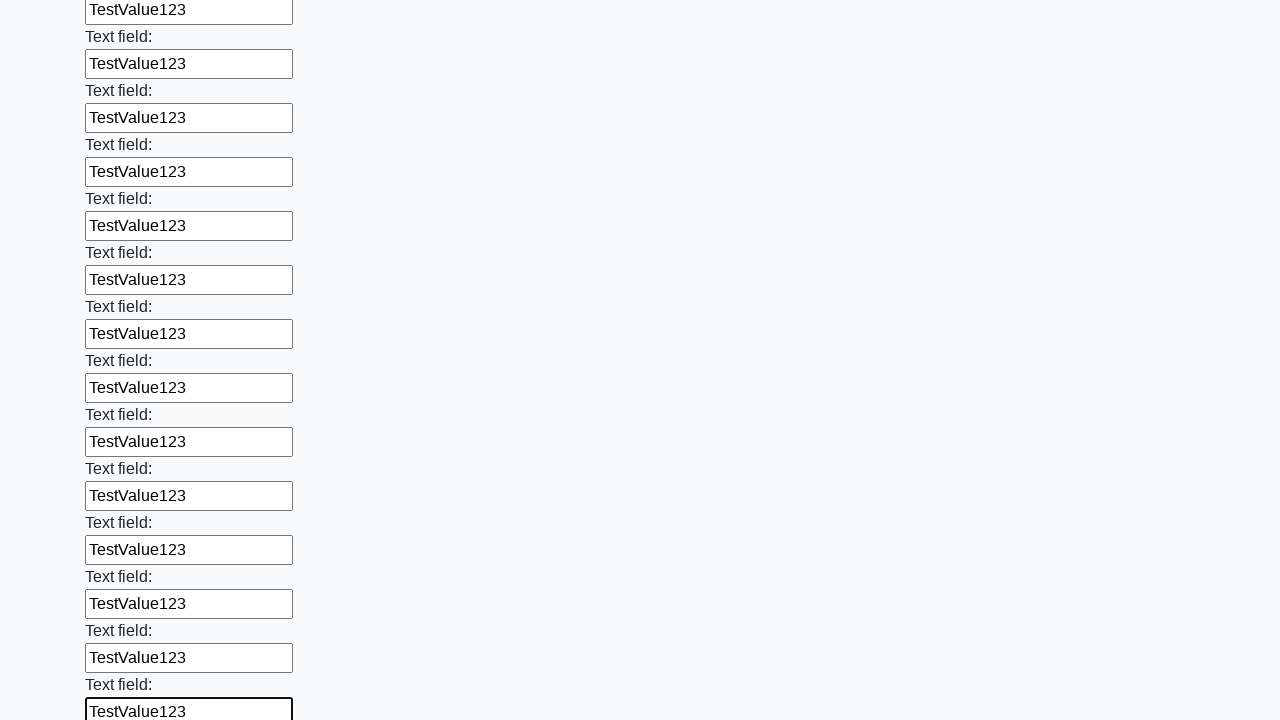

Filled input field with 'TestValue123' on input >> nth=78
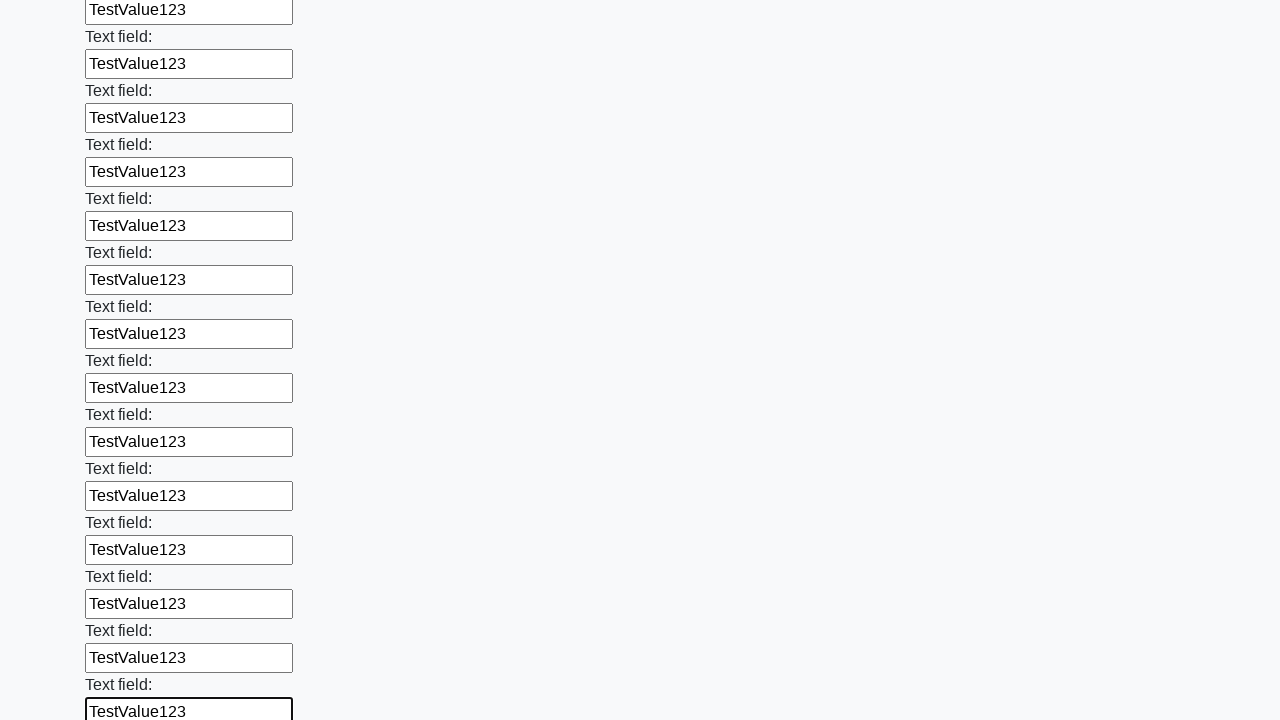

Filled input field with 'TestValue123' on input >> nth=79
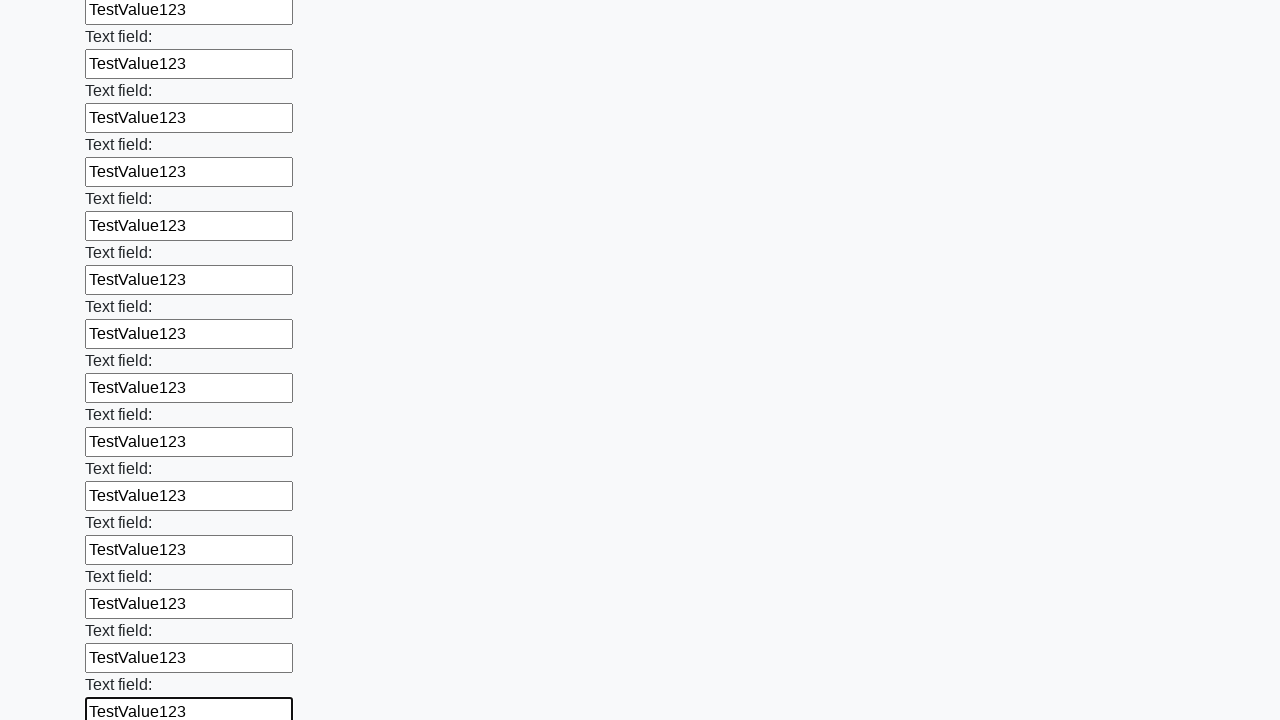

Filled input field with 'TestValue123' on input >> nth=80
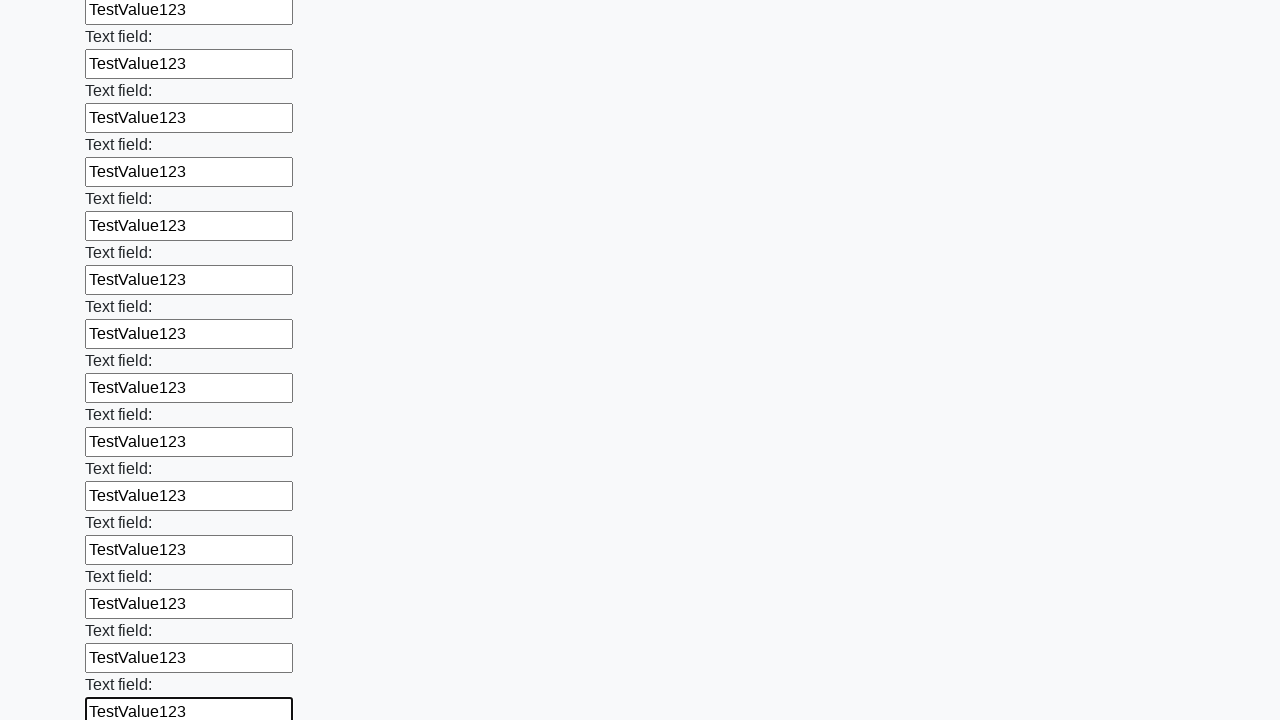

Filled input field with 'TestValue123' on input >> nth=81
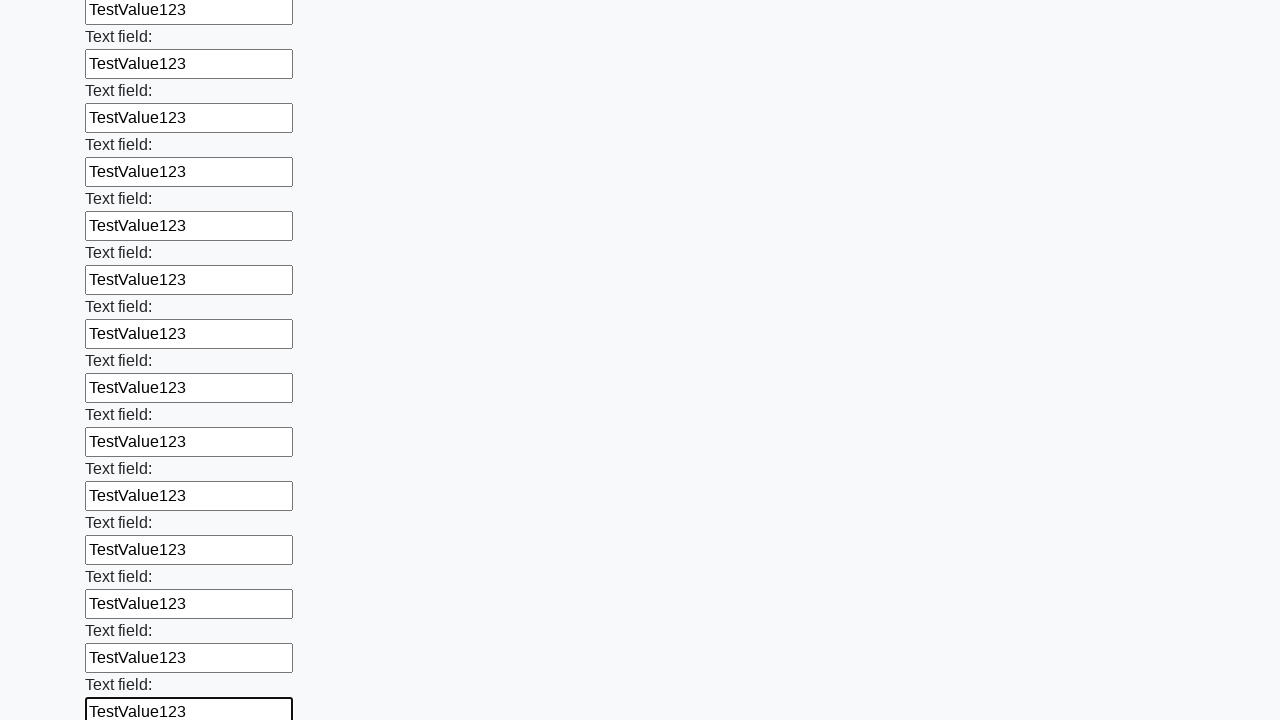

Filled input field with 'TestValue123' on input >> nth=82
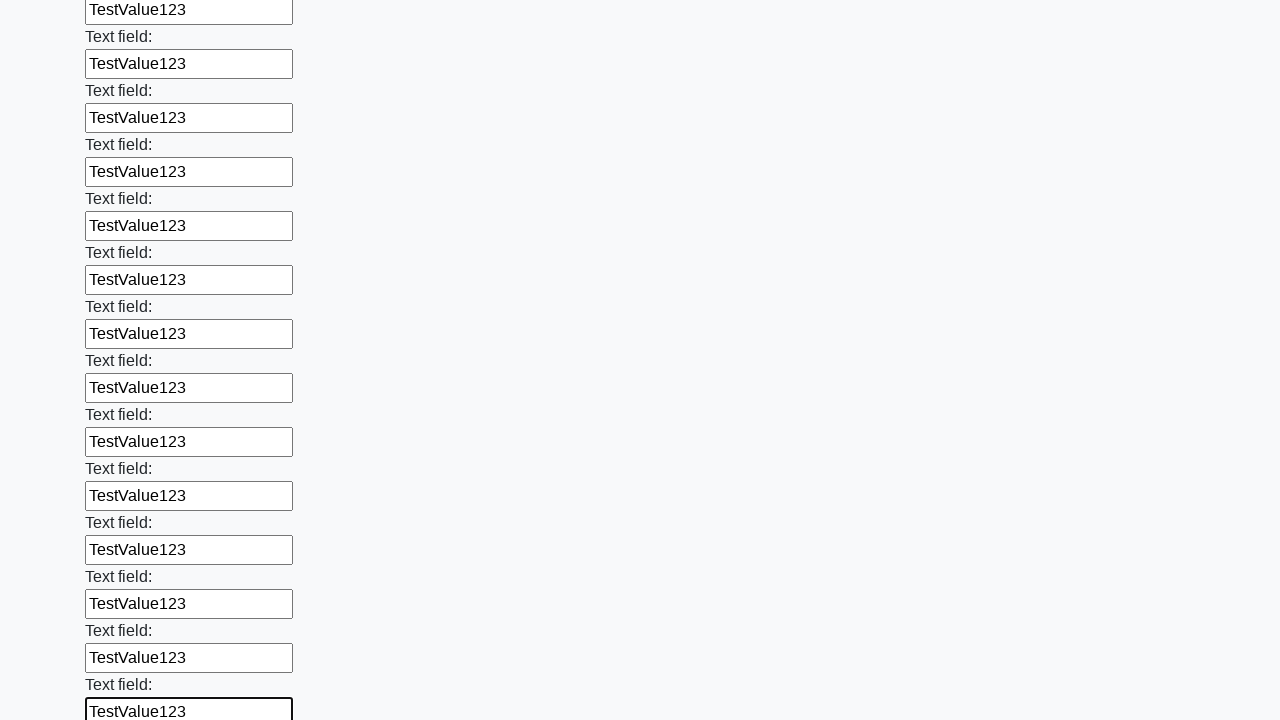

Filled input field with 'TestValue123' on input >> nth=83
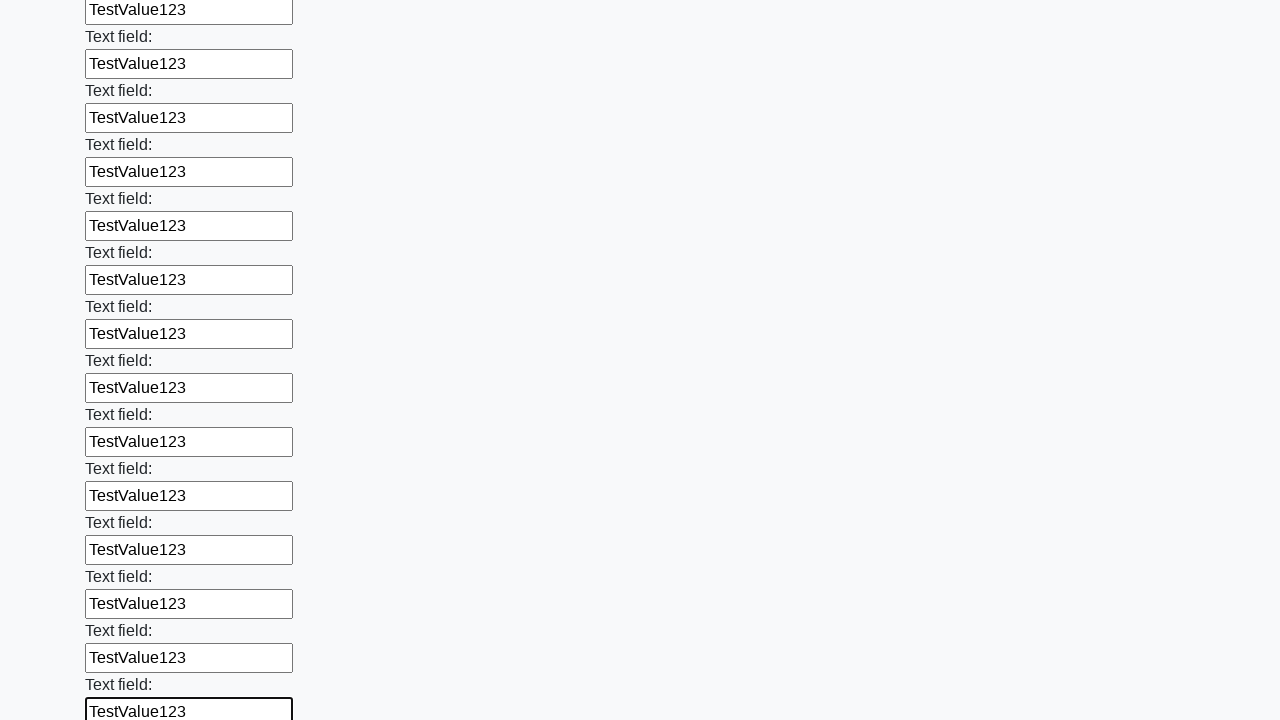

Filled input field with 'TestValue123' on input >> nth=84
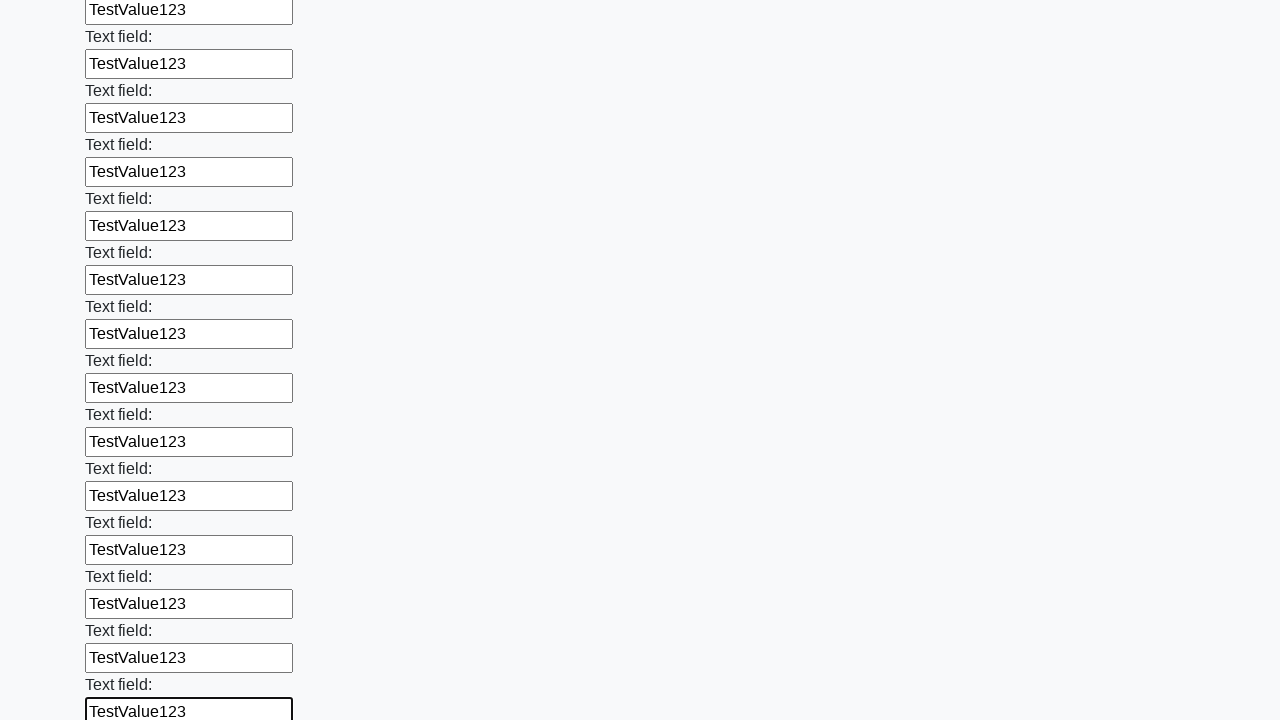

Filled input field with 'TestValue123' on input >> nth=85
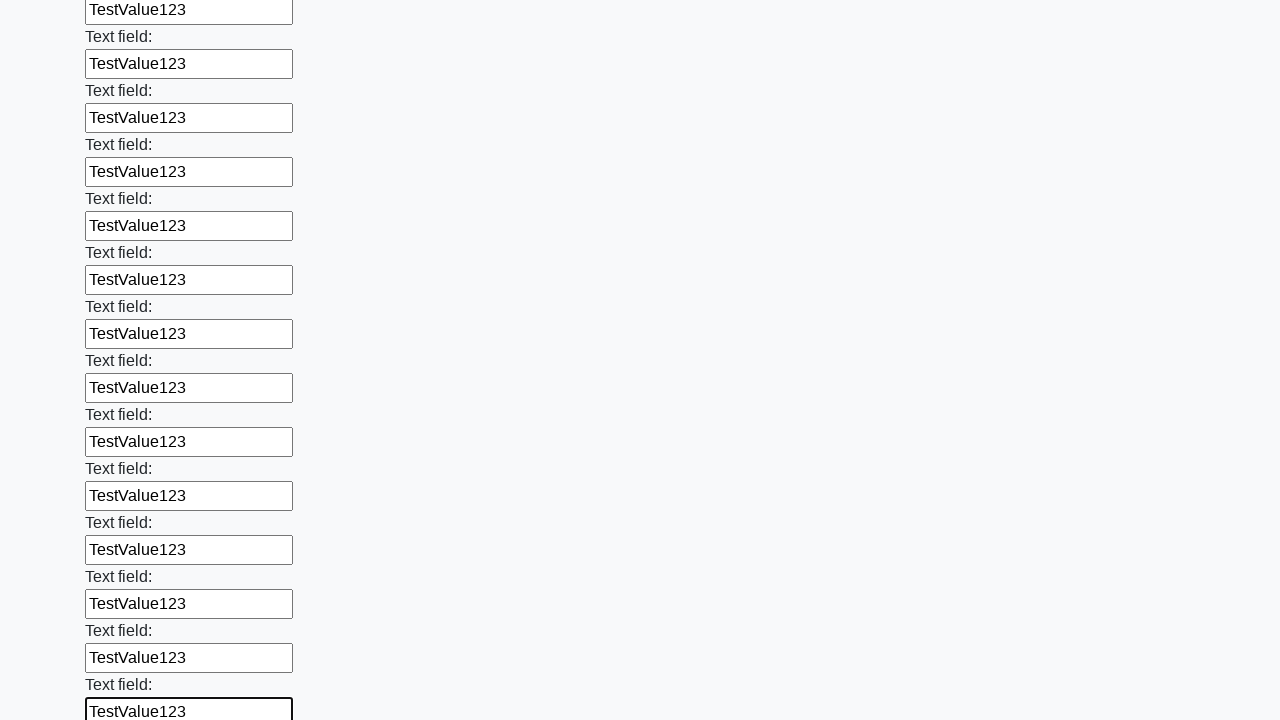

Filled input field with 'TestValue123' on input >> nth=86
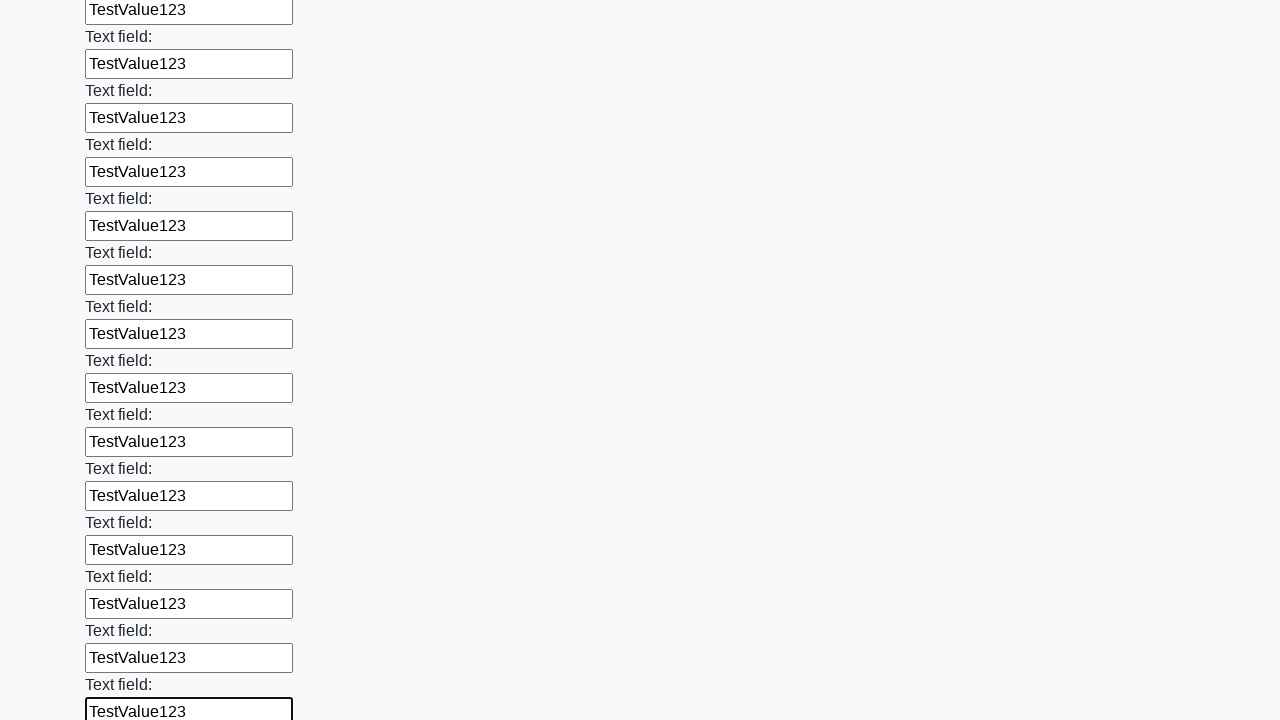

Filled input field with 'TestValue123' on input >> nth=87
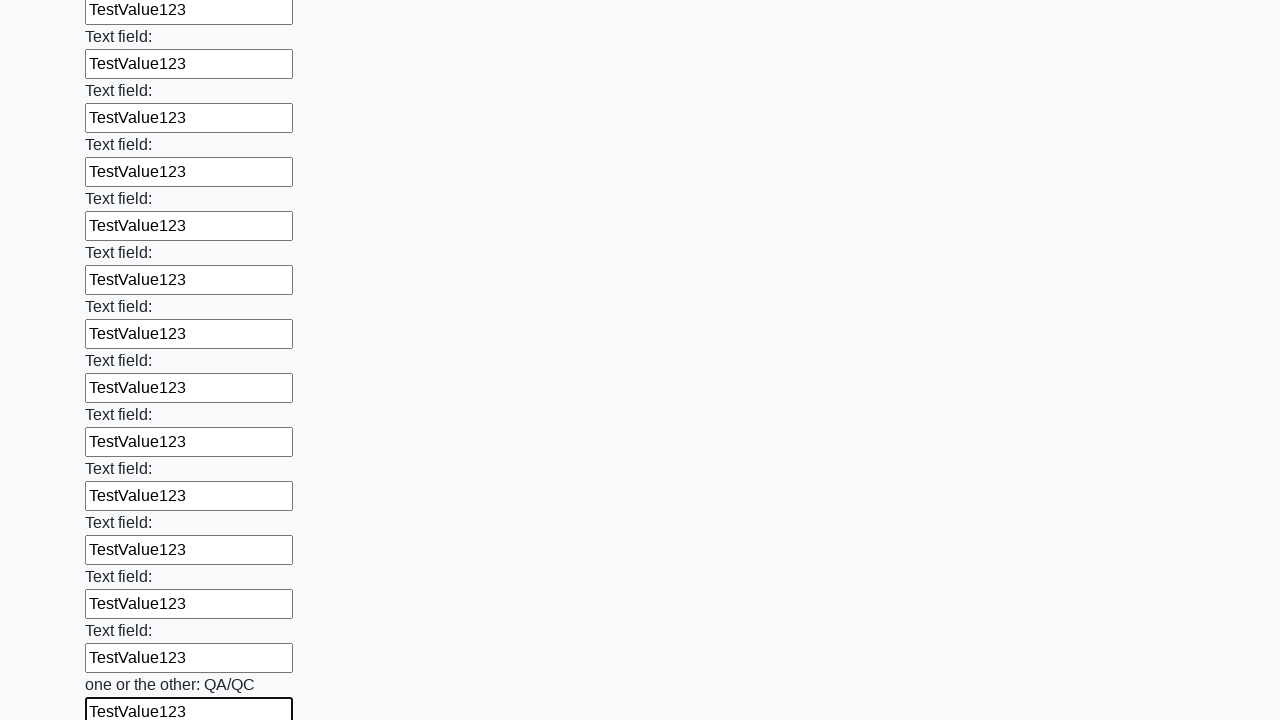

Filled input field with 'TestValue123' on input >> nth=88
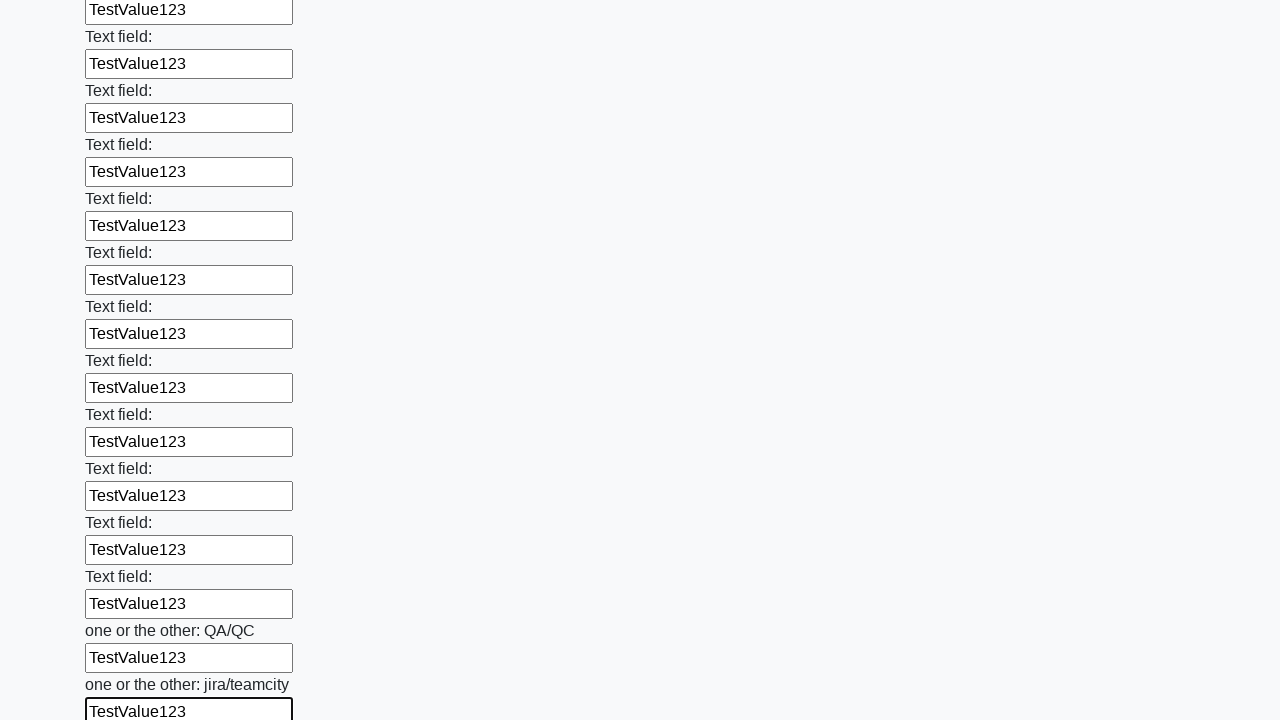

Filled input field with 'TestValue123' on input >> nth=89
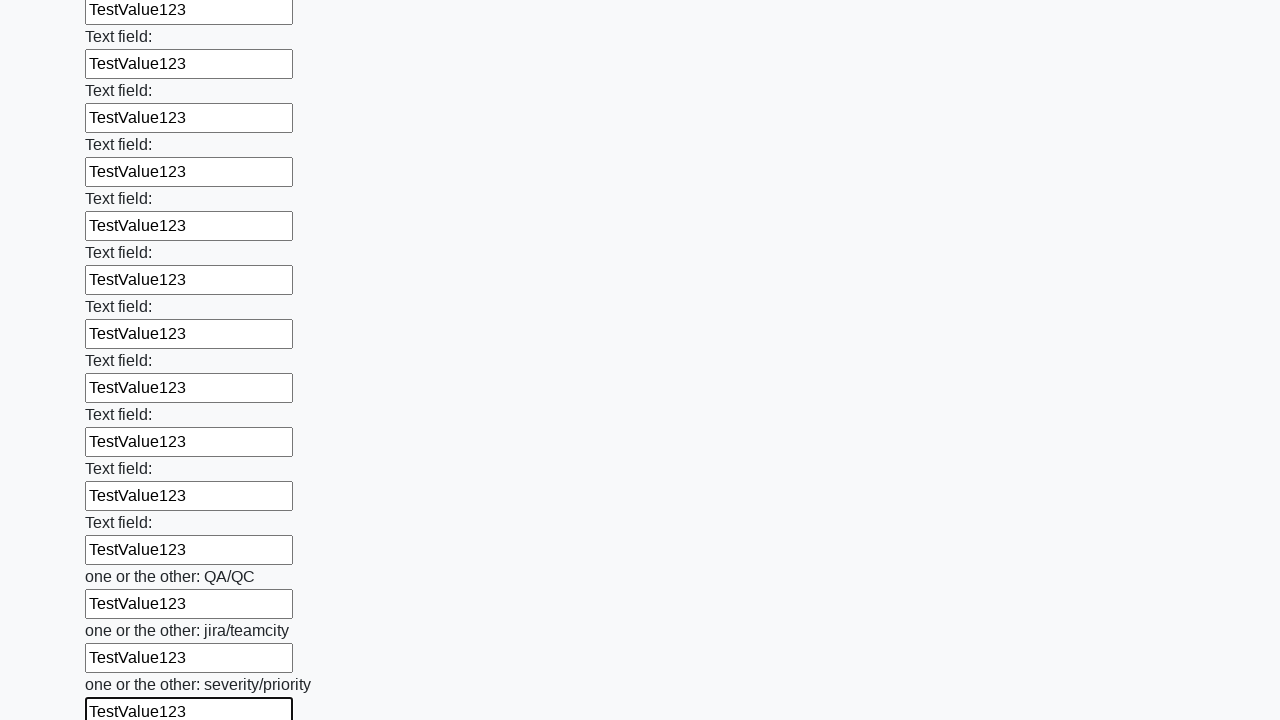

Filled input field with 'TestValue123' on input >> nth=90
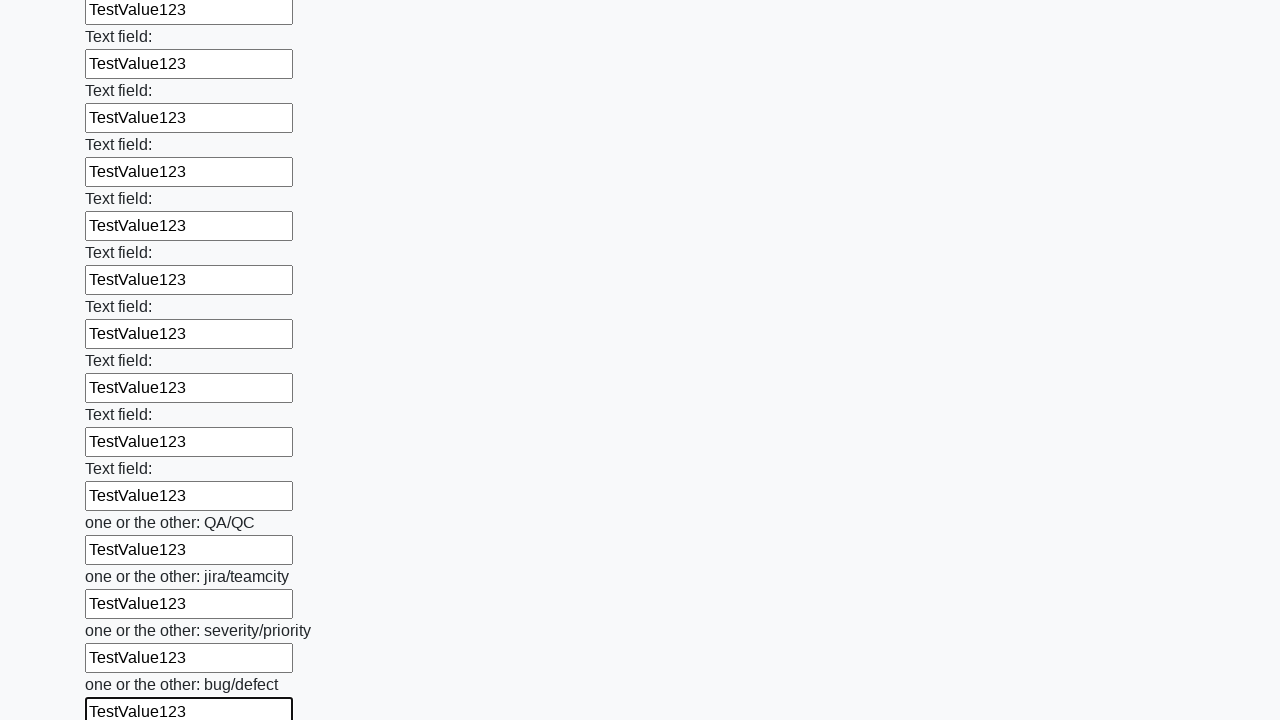

Filled input field with 'TestValue123' on input >> nth=91
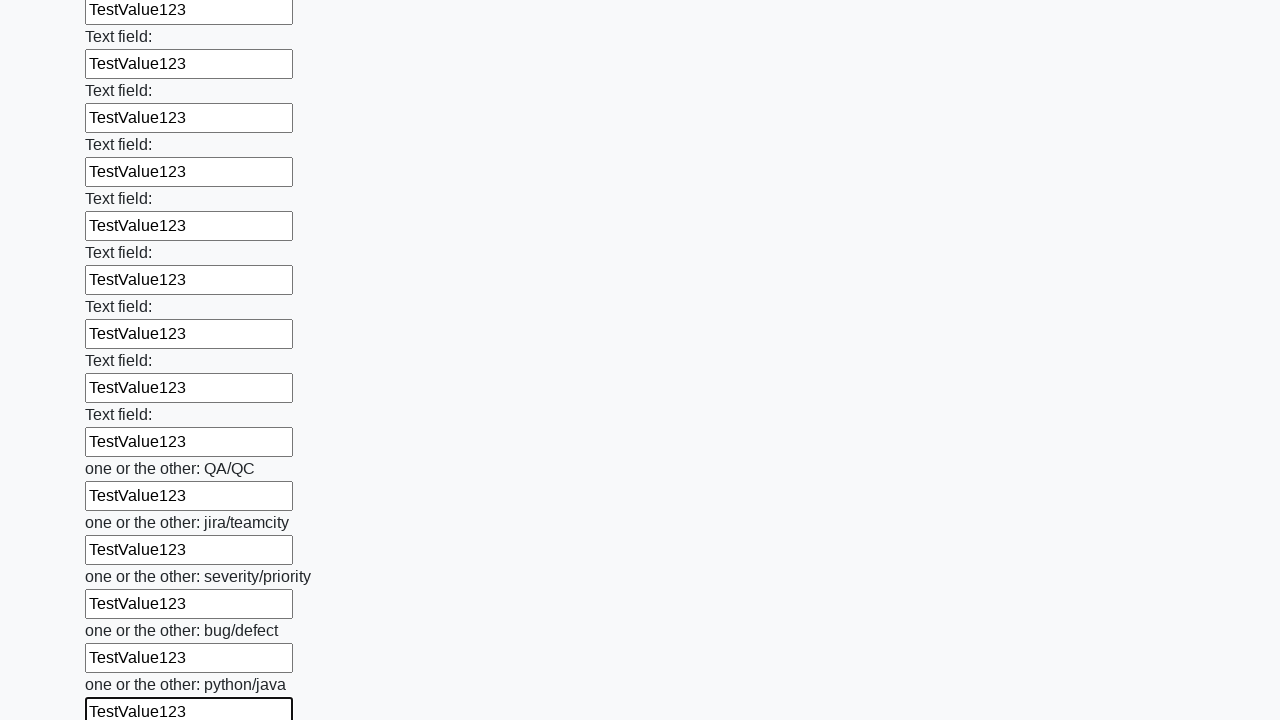

Filled input field with 'TestValue123' on input >> nth=92
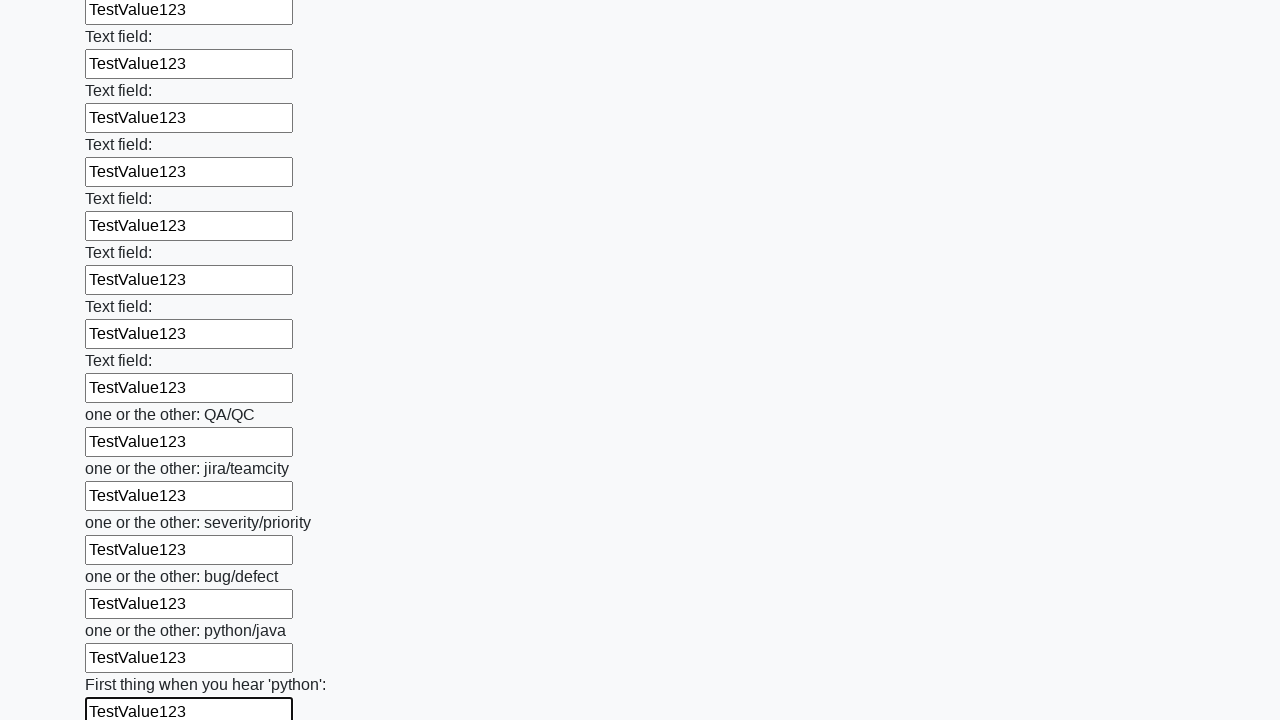

Filled input field with 'TestValue123' on input >> nth=93
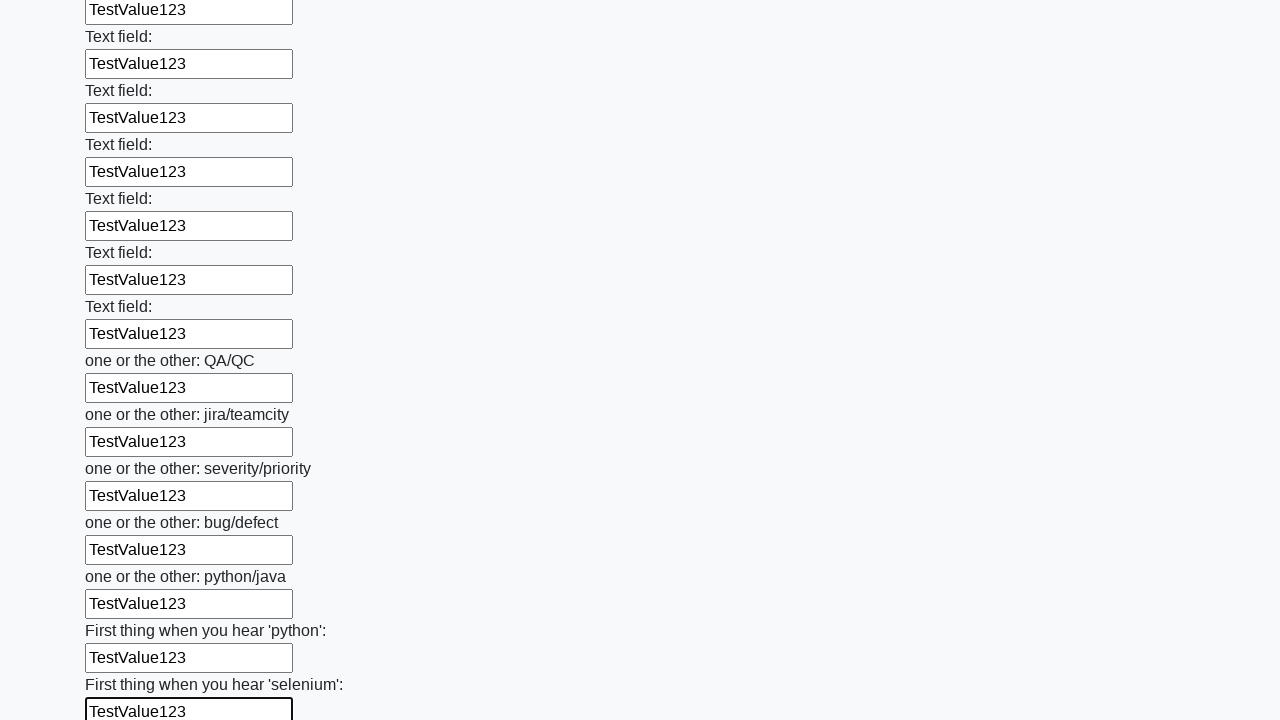

Filled input field with 'TestValue123' on input >> nth=94
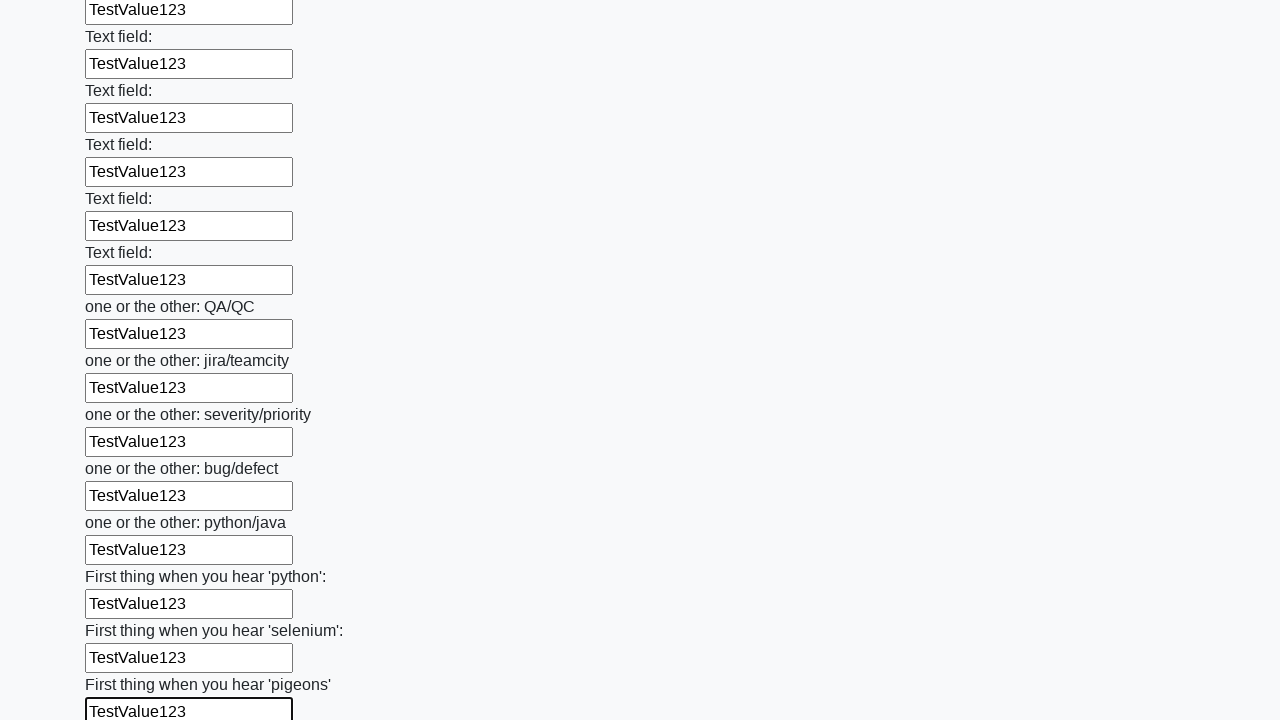

Filled input field with 'TestValue123' on input >> nth=95
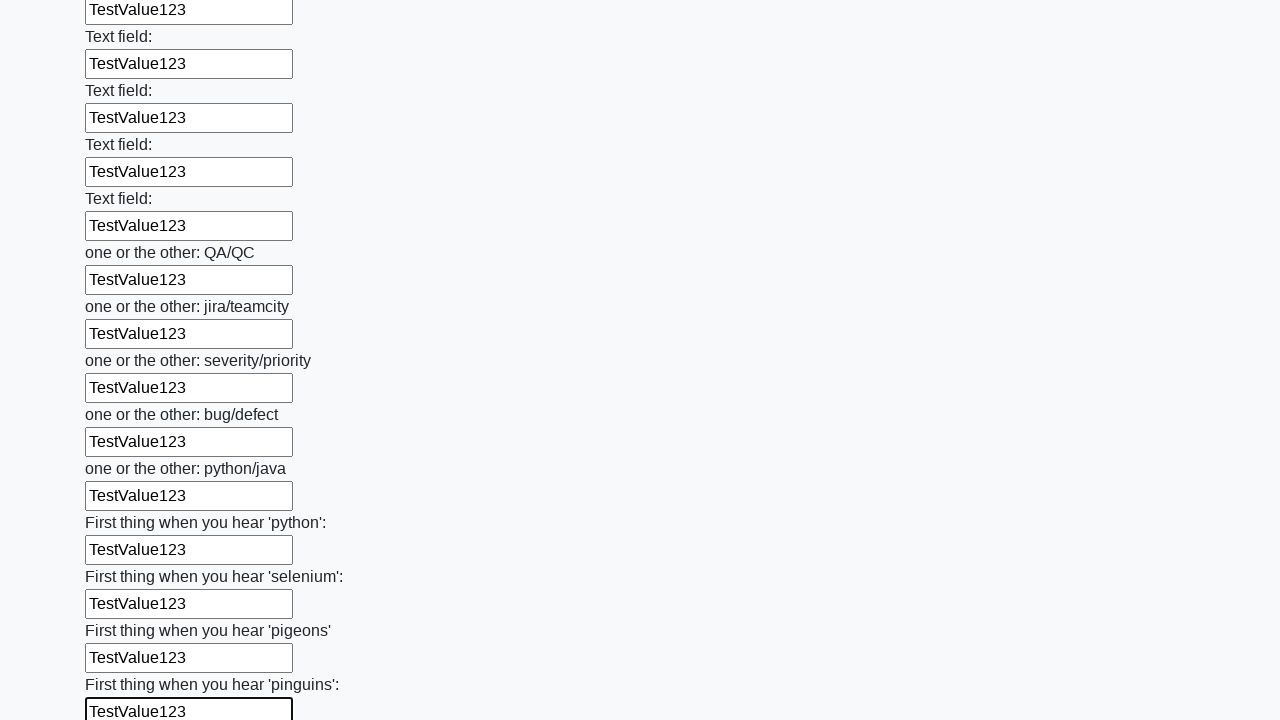

Filled input field with 'TestValue123' on input >> nth=96
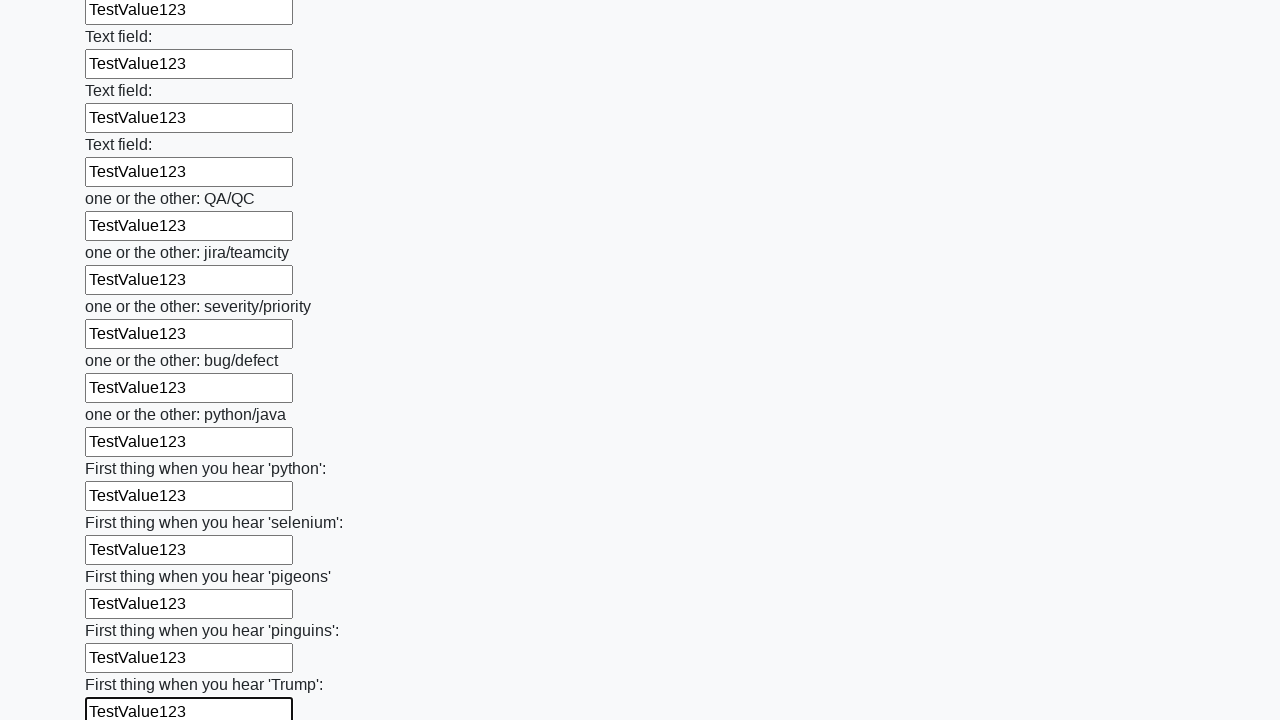

Filled input field with 'TestValue123' on input >> nth=97
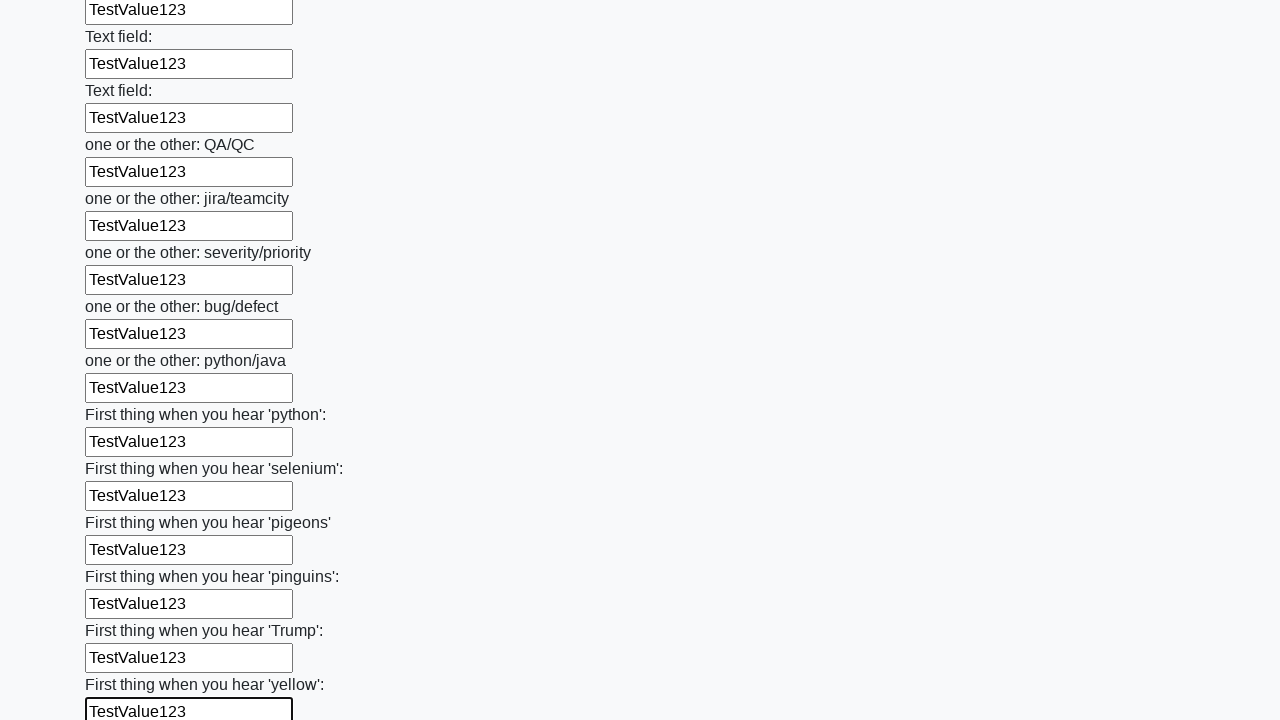

Filled input field with 'TestValue123' on input >> nth=98
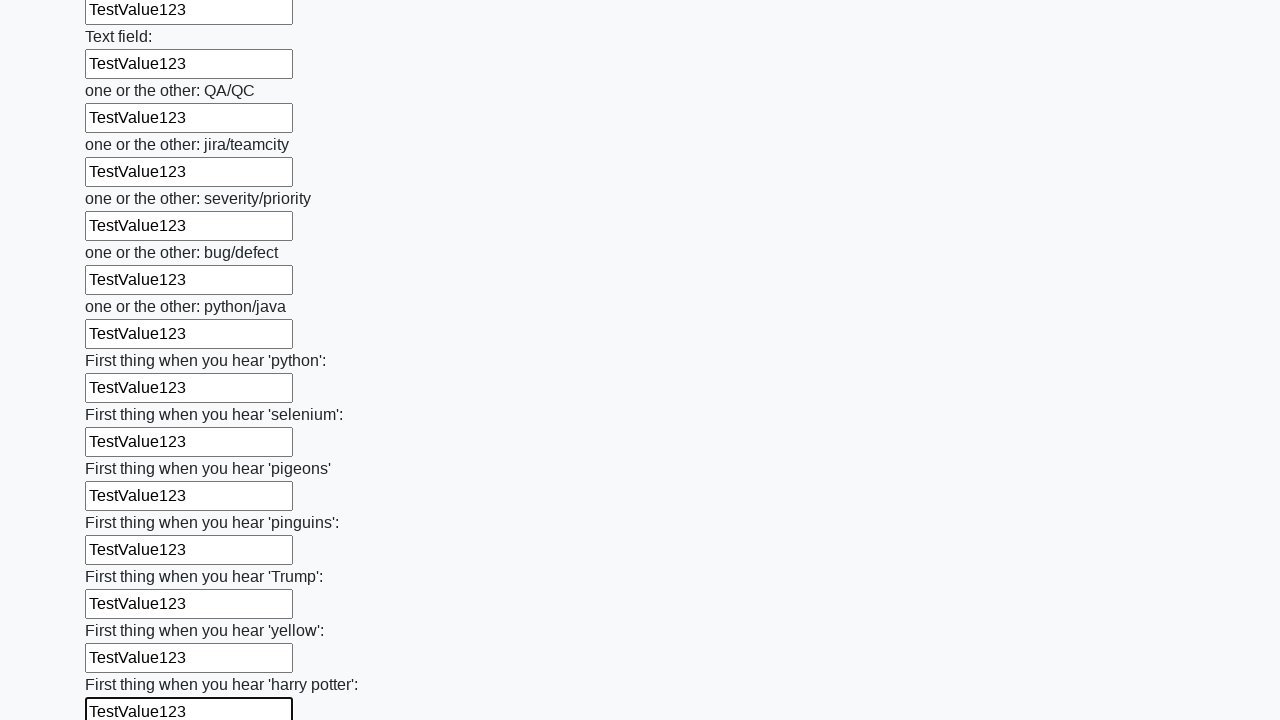

Filled input field with 'TestValue123' on input >> nth=99
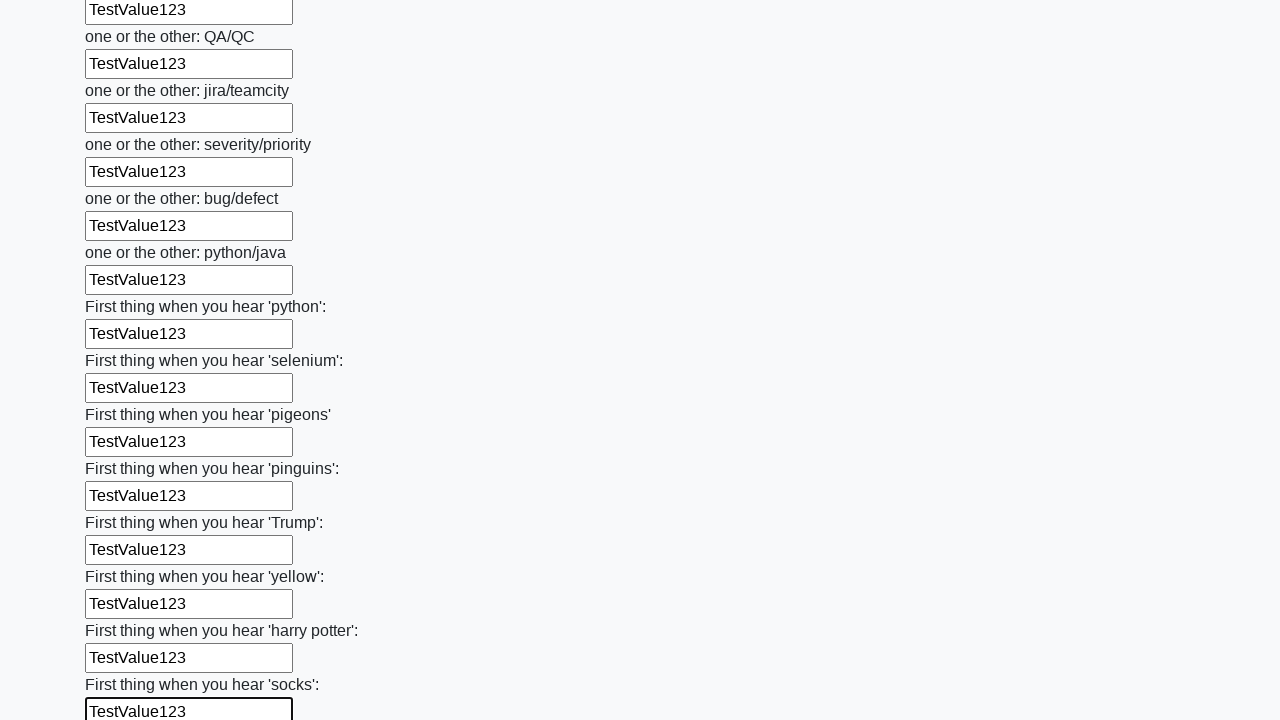

Clicked the form submit button at (123, 611) on button.btn
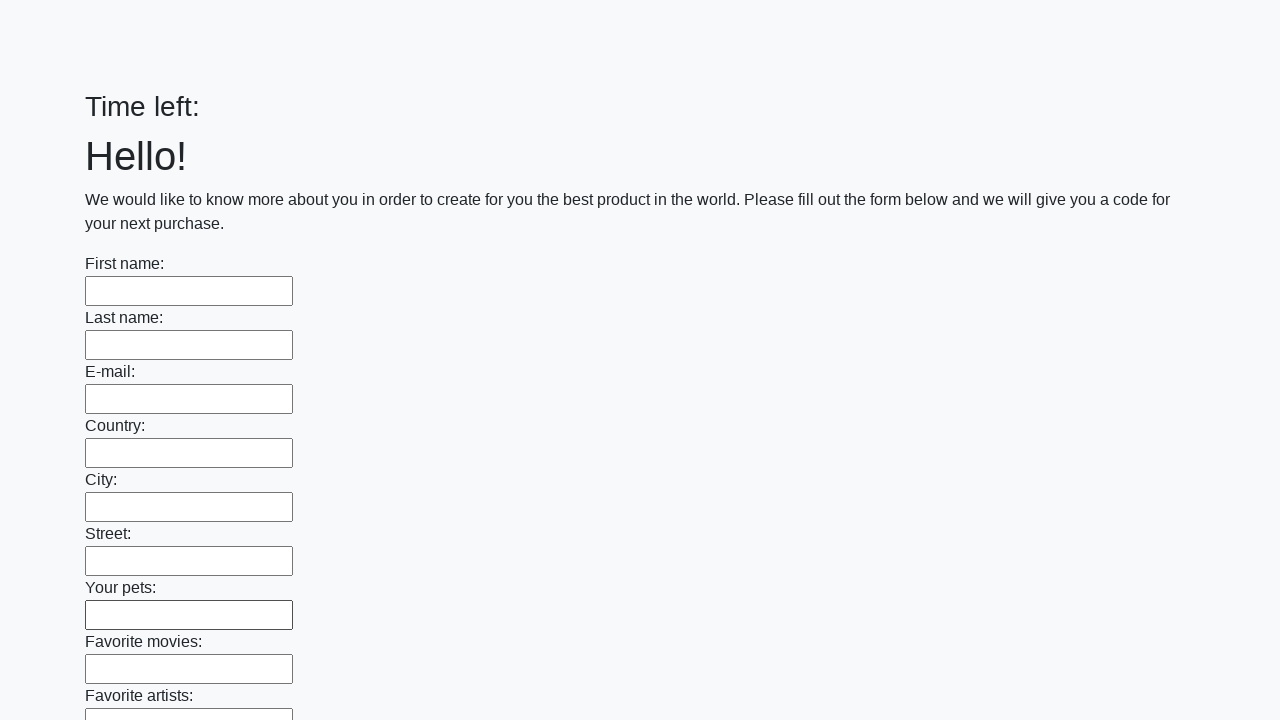

Waited 2 seconds for form submission to complete
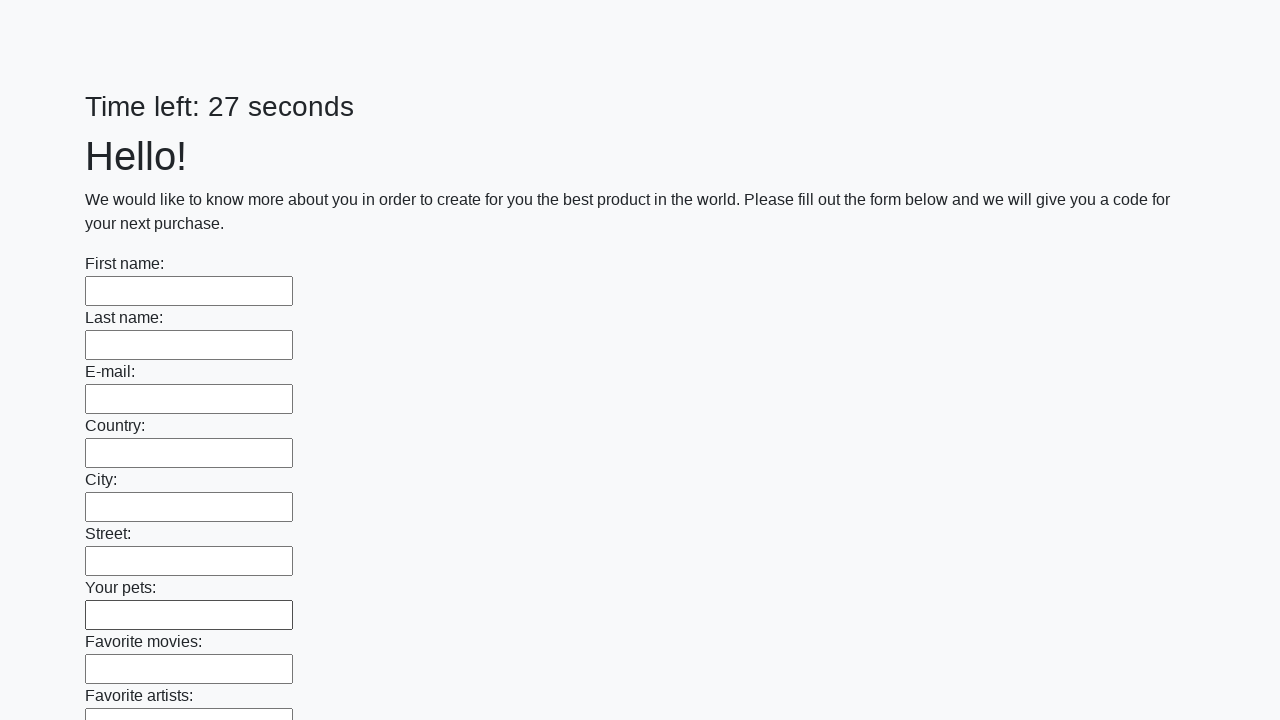

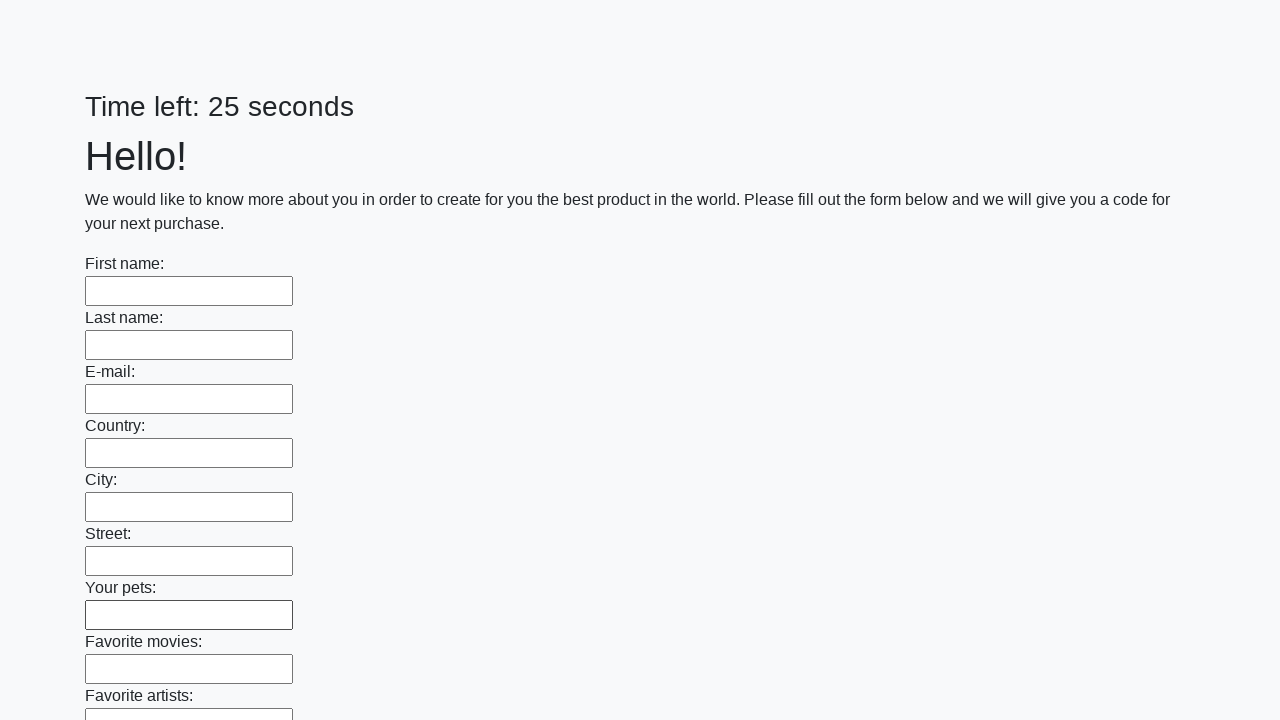